Tests jQuery UI datepicker widget by opening the calendar, navigating to a specific month/year (October 2020), and selecting a specific day (10th)

Starting URL: https://jqueryui.com/datepicker/

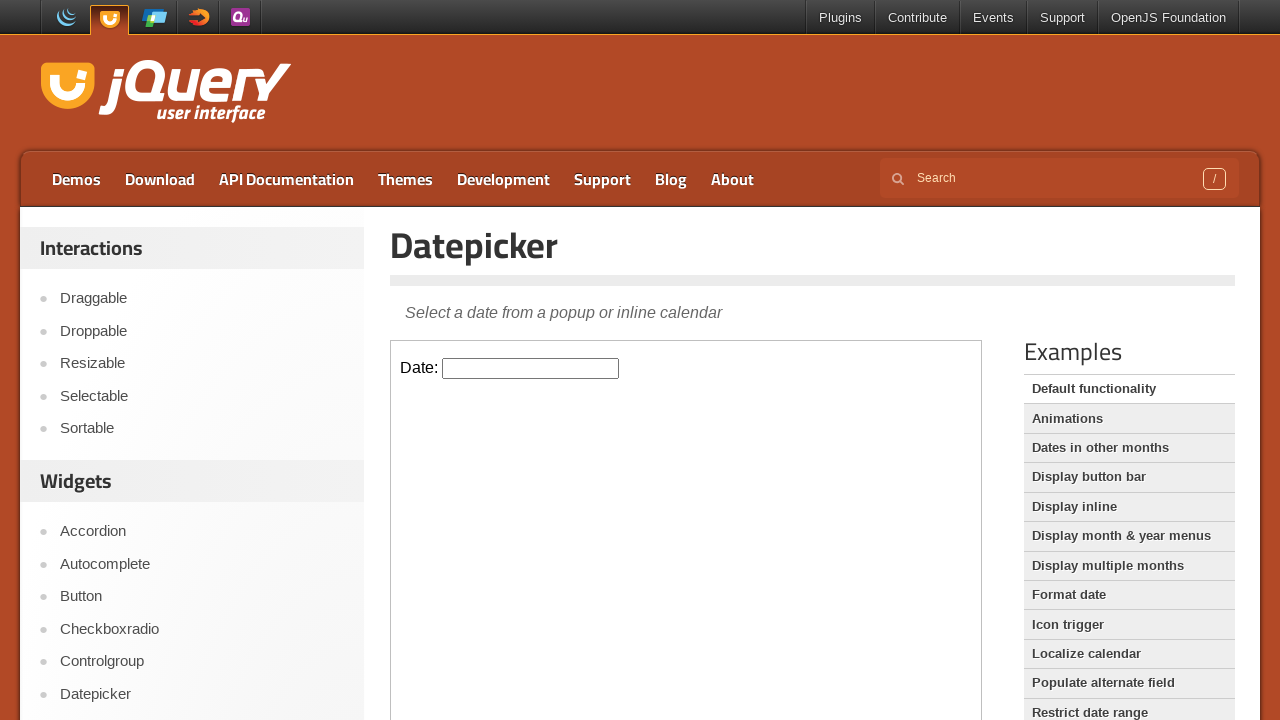

Located iframe containing datepicker
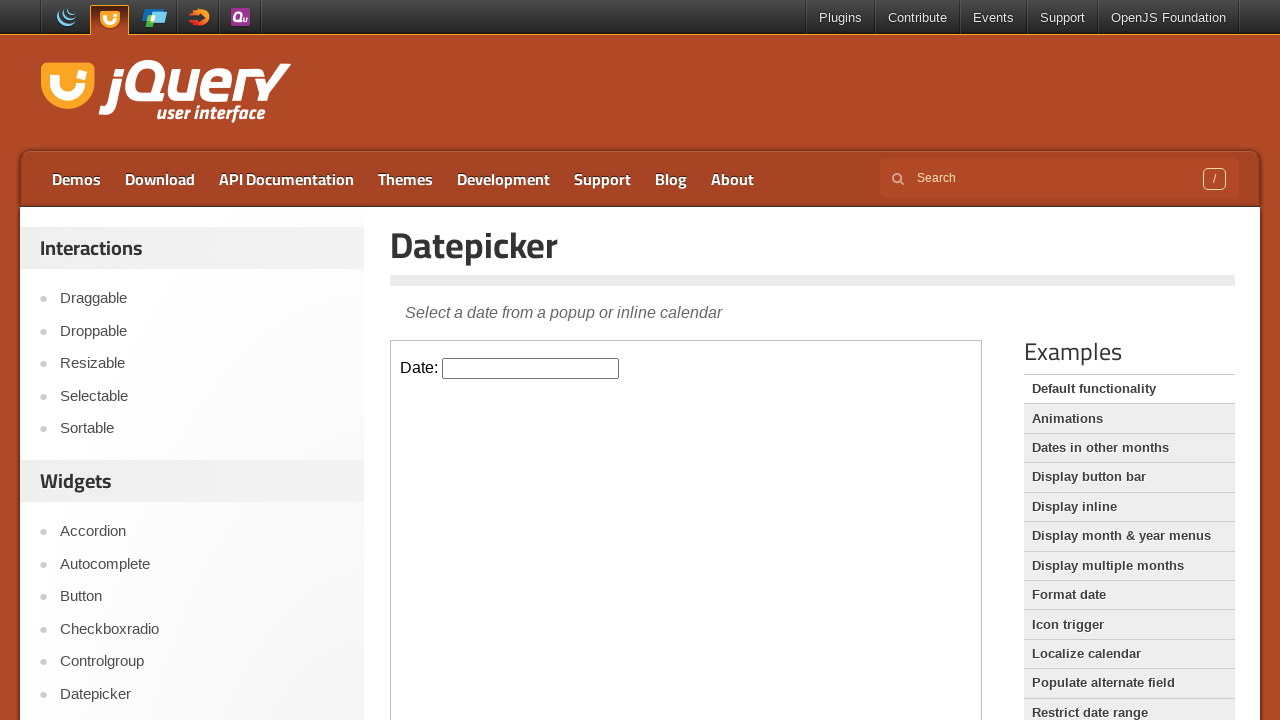

Clicked datepicker input to open calendar at (531, 368) on iframe >> nth=0 >> internal:control=enter-frame >> input#datepicker
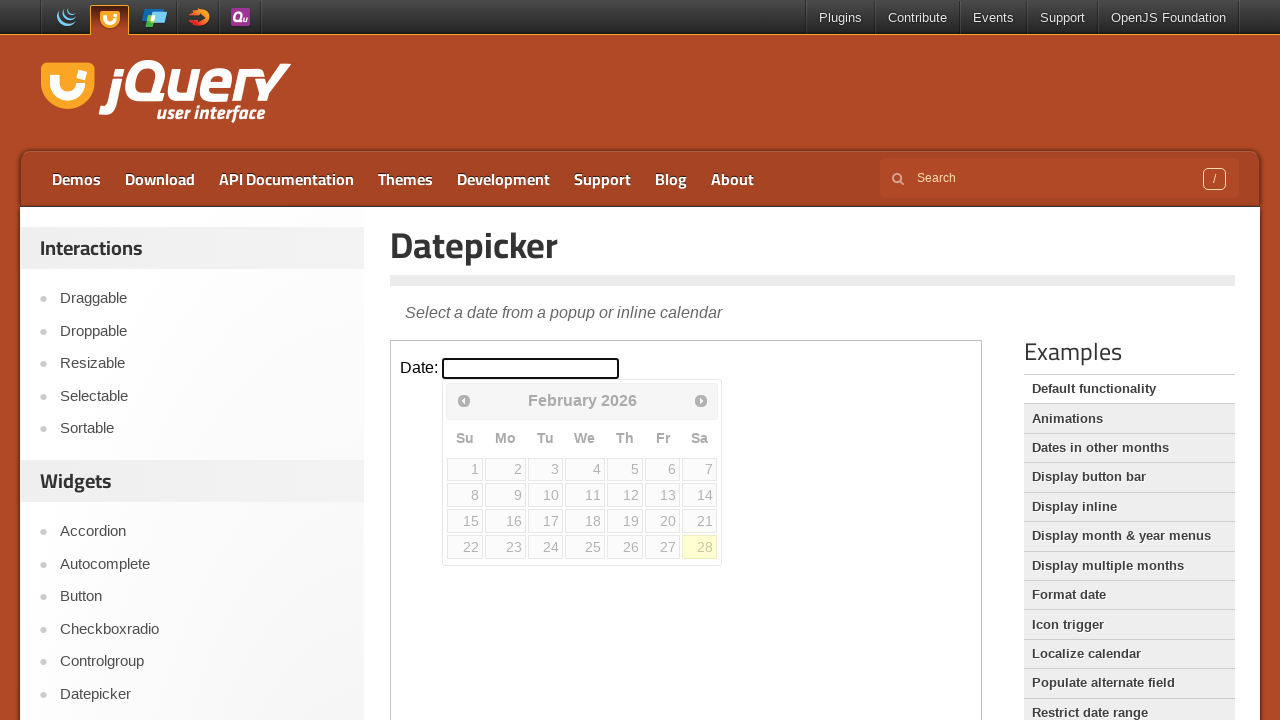

Clicked previous month button (currently viewing February 2026) at (464, 400) on iframe >> nth=0 >> internal:control=enter-frame >> a[title='Prev']
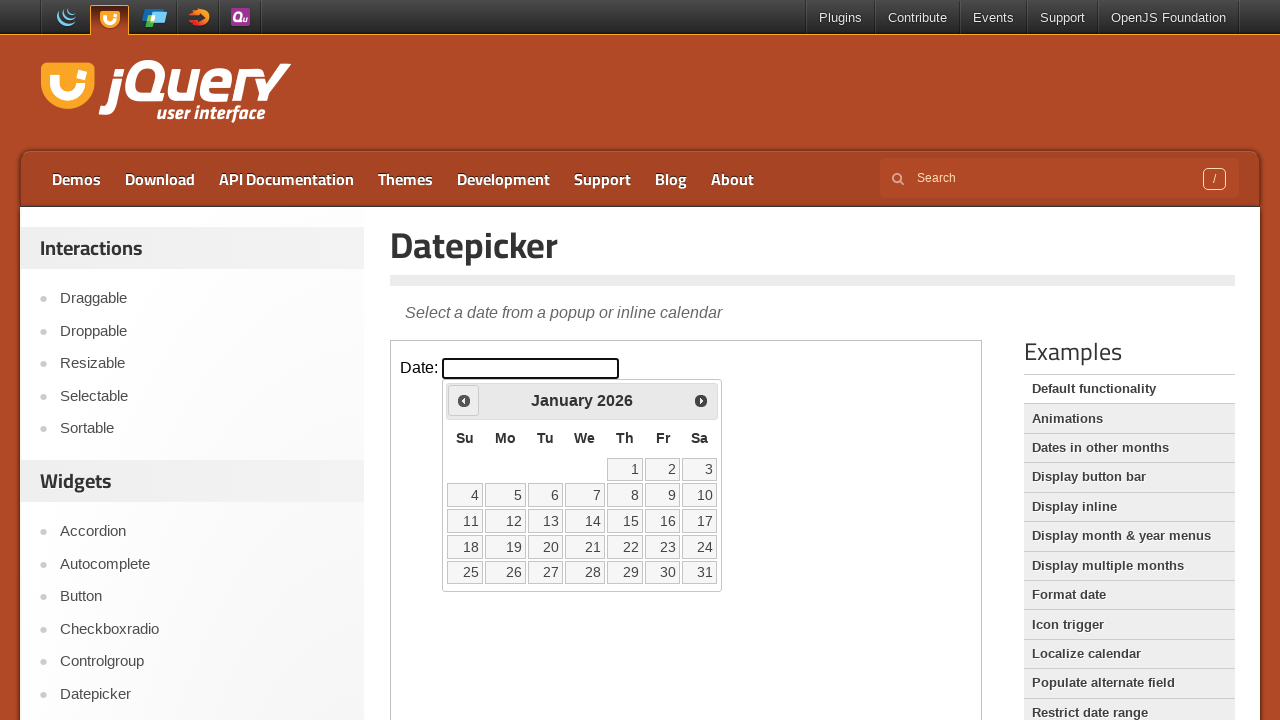

Waited for calendar to update
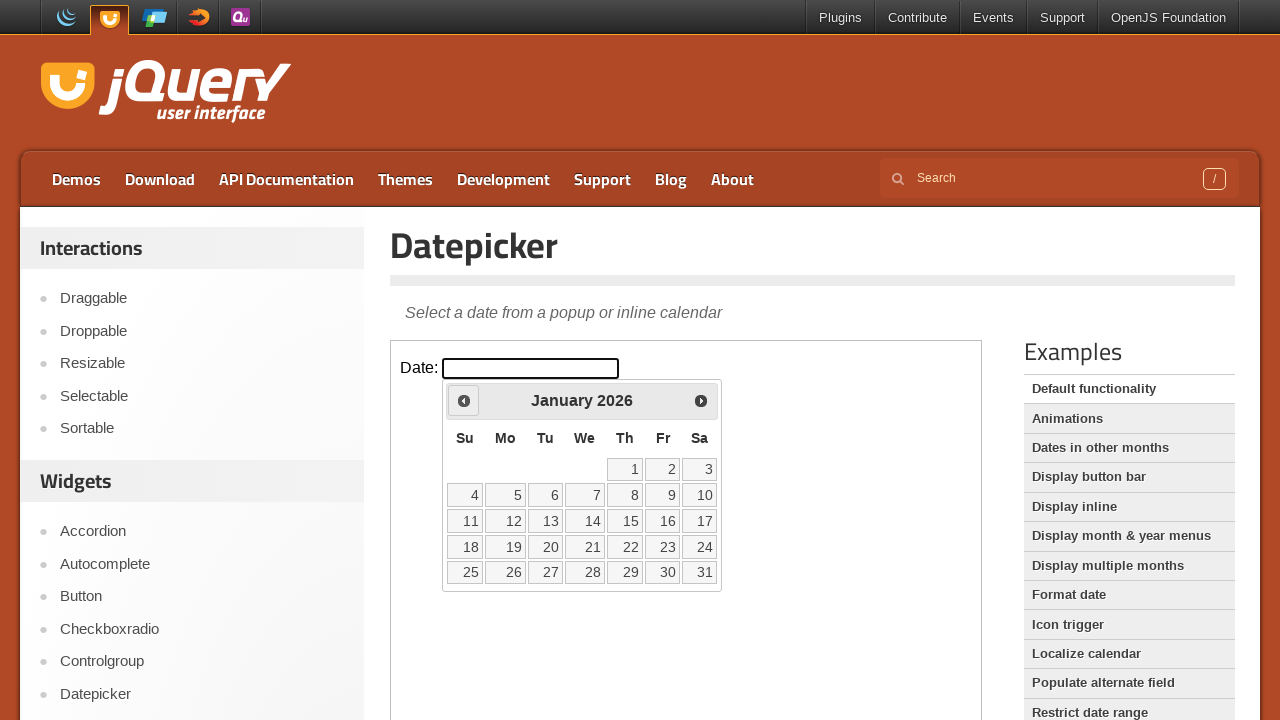

Clicked previous month button (currently viewing January 2026) at (464, 400) on iframe >> nth=0 >> internal:control=enter-frame >> a[title='Prev']
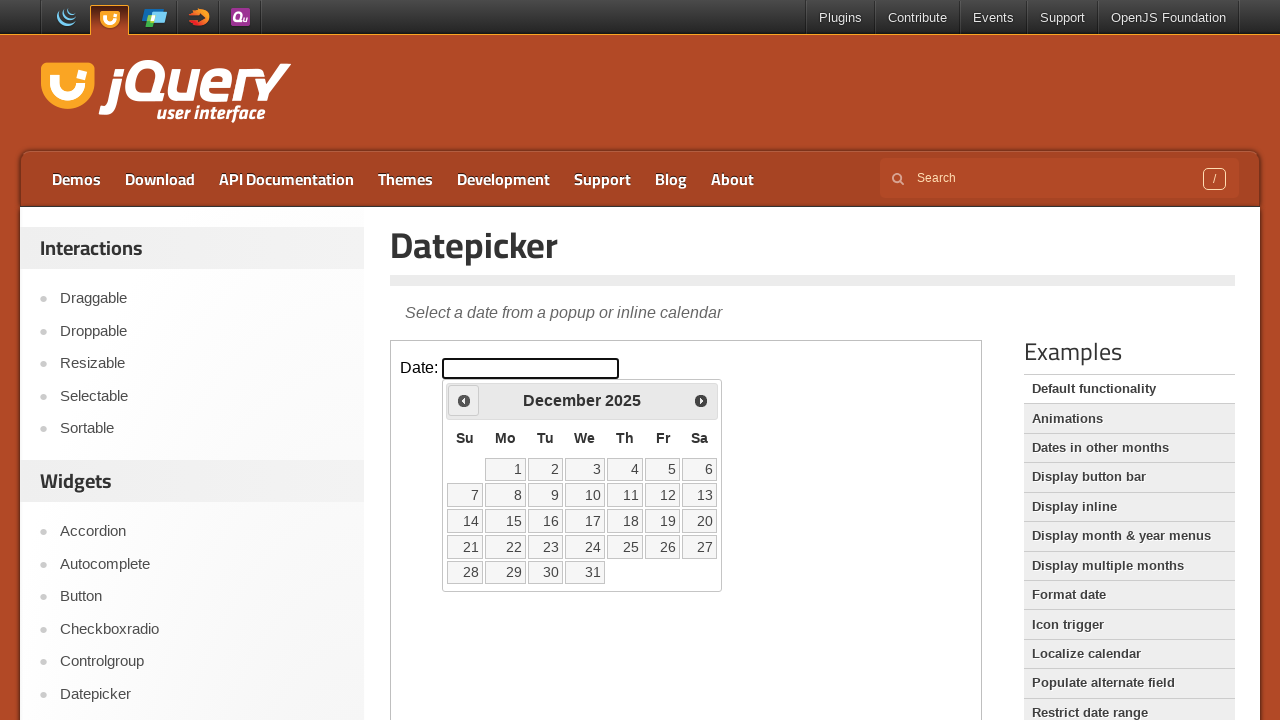

Waited for calendar to update
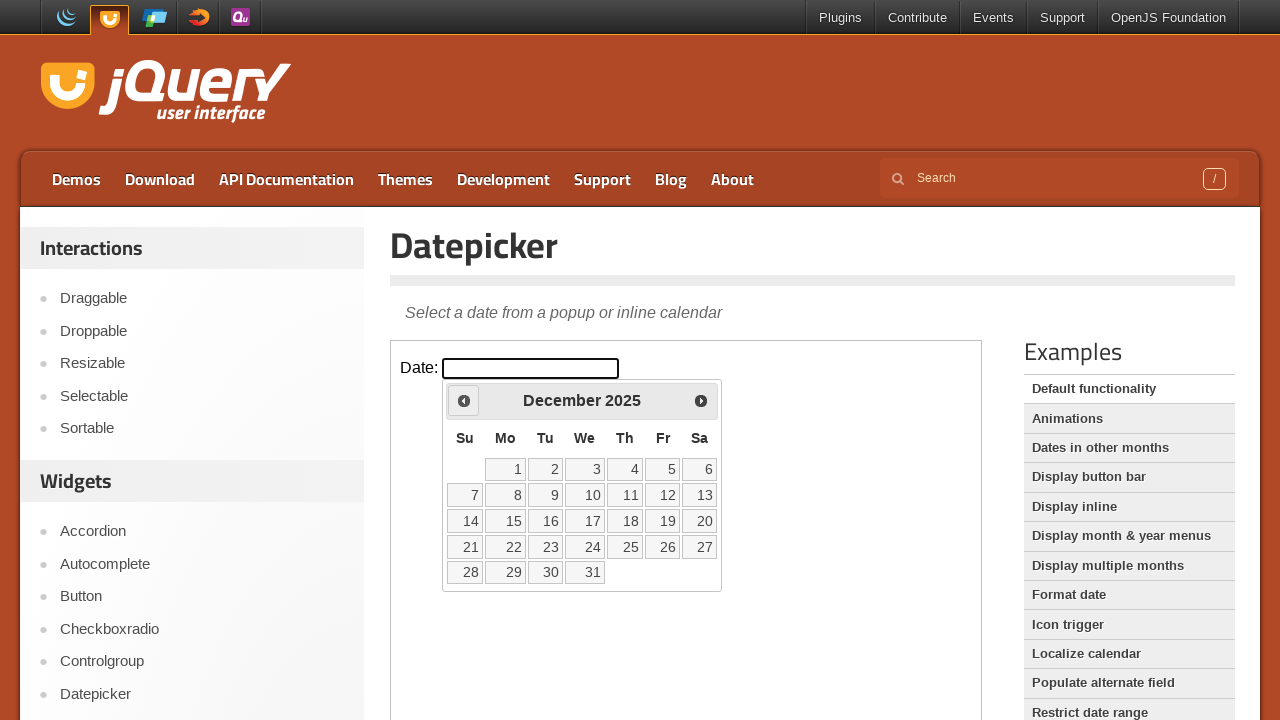

Clicked previous month button (currently viewing December 2025) at (464, 400) on iframe >> nth=0 >> internal:control=enter-frame >> a[title='Prev']
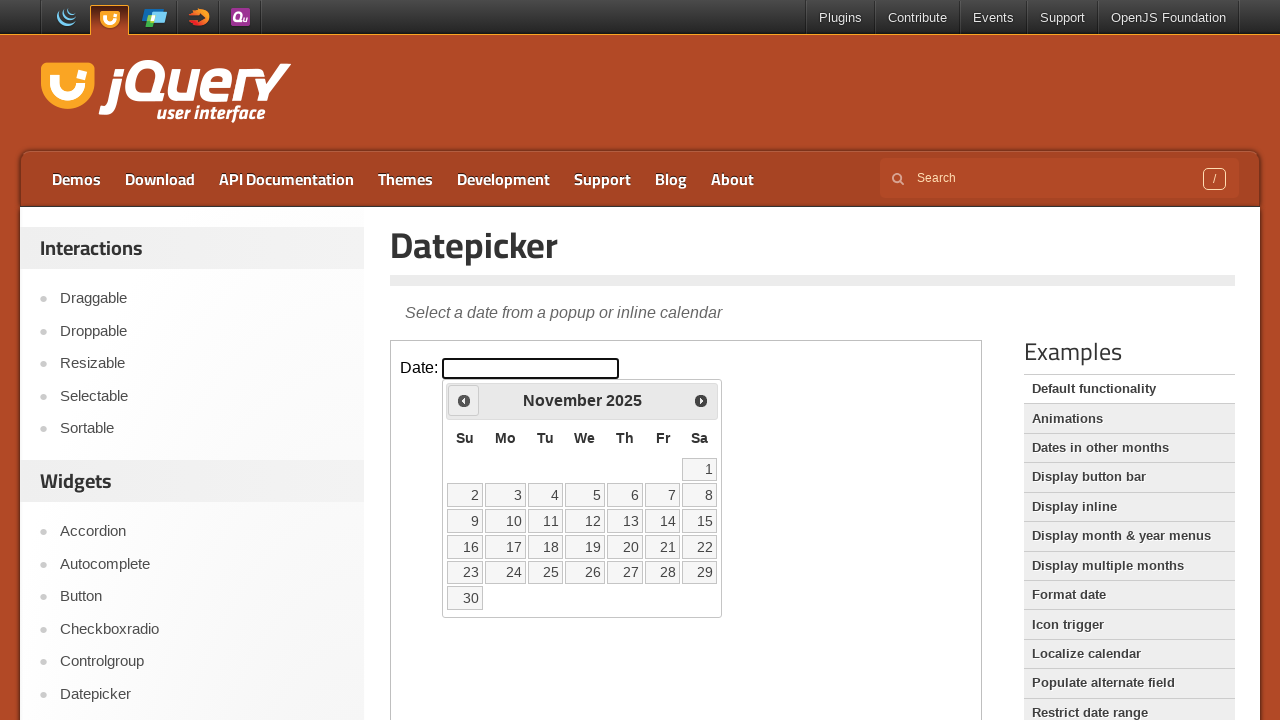

Waited for calendar to update
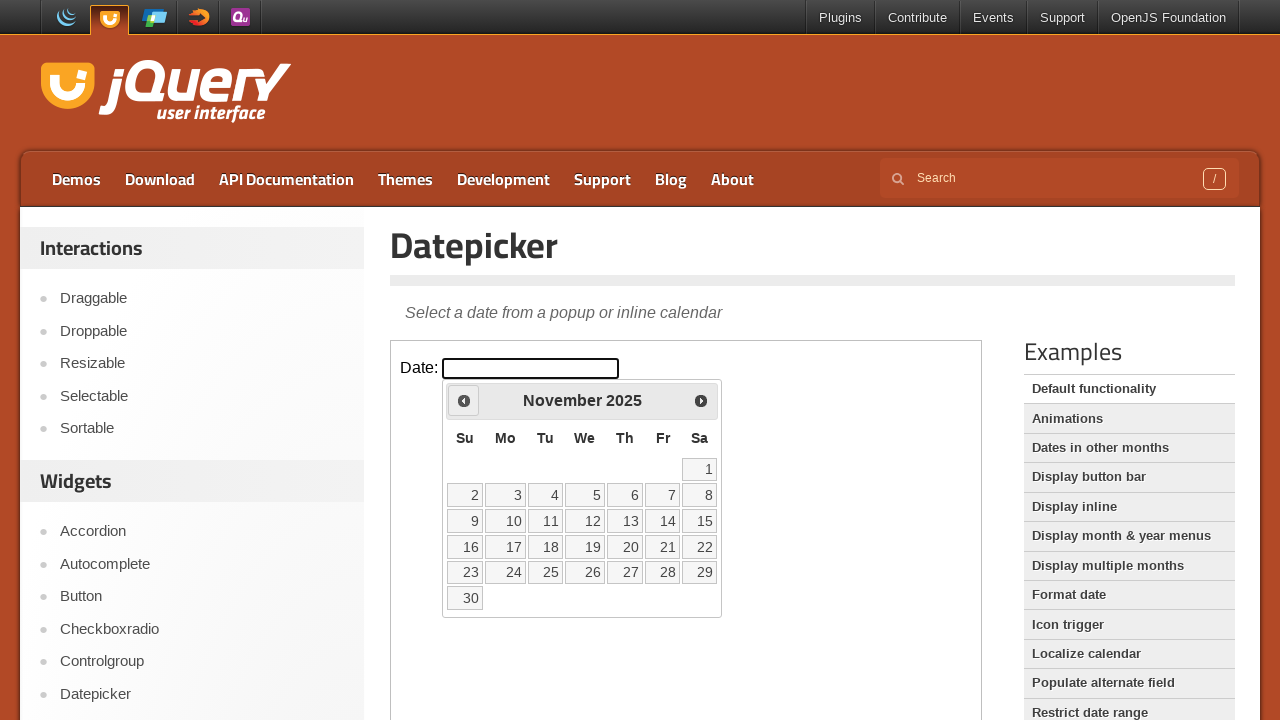

Clicked previous month button (currently viewing November 2025) at (464, 400) on iframe >> nth=0 >> internal:control=enter-frame >> a[title='Prev']
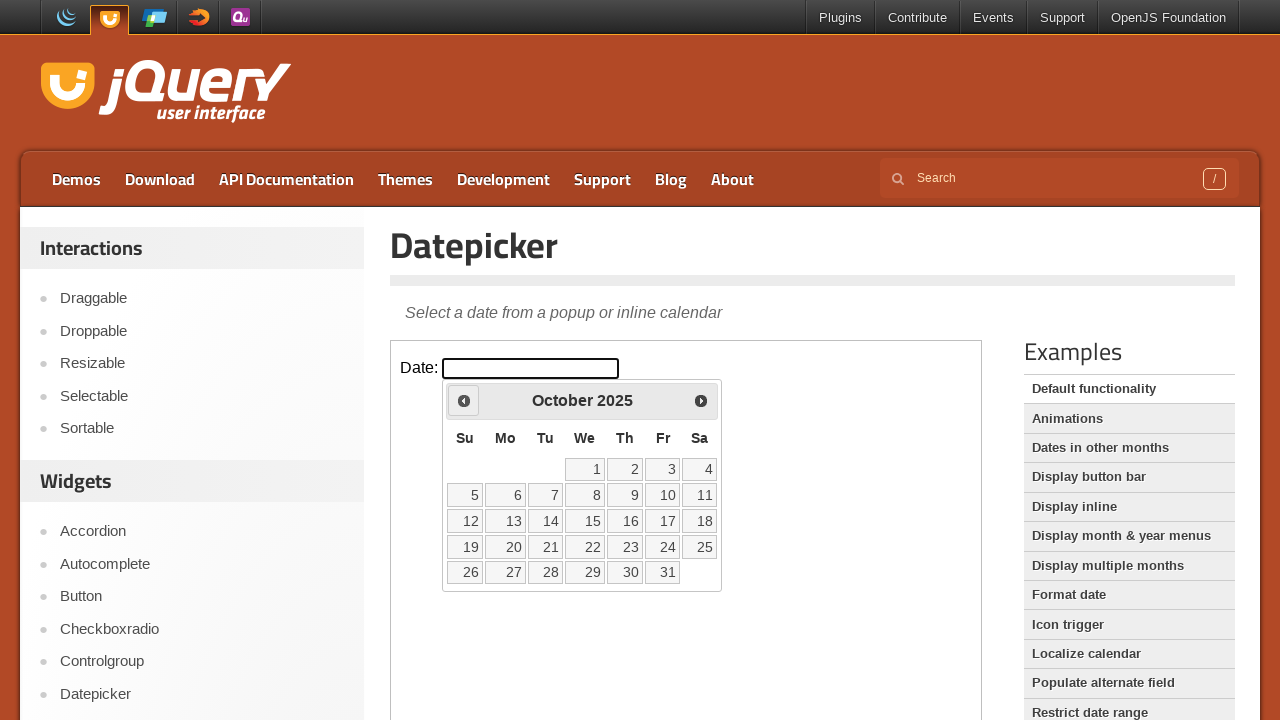

Waited for calendar to update
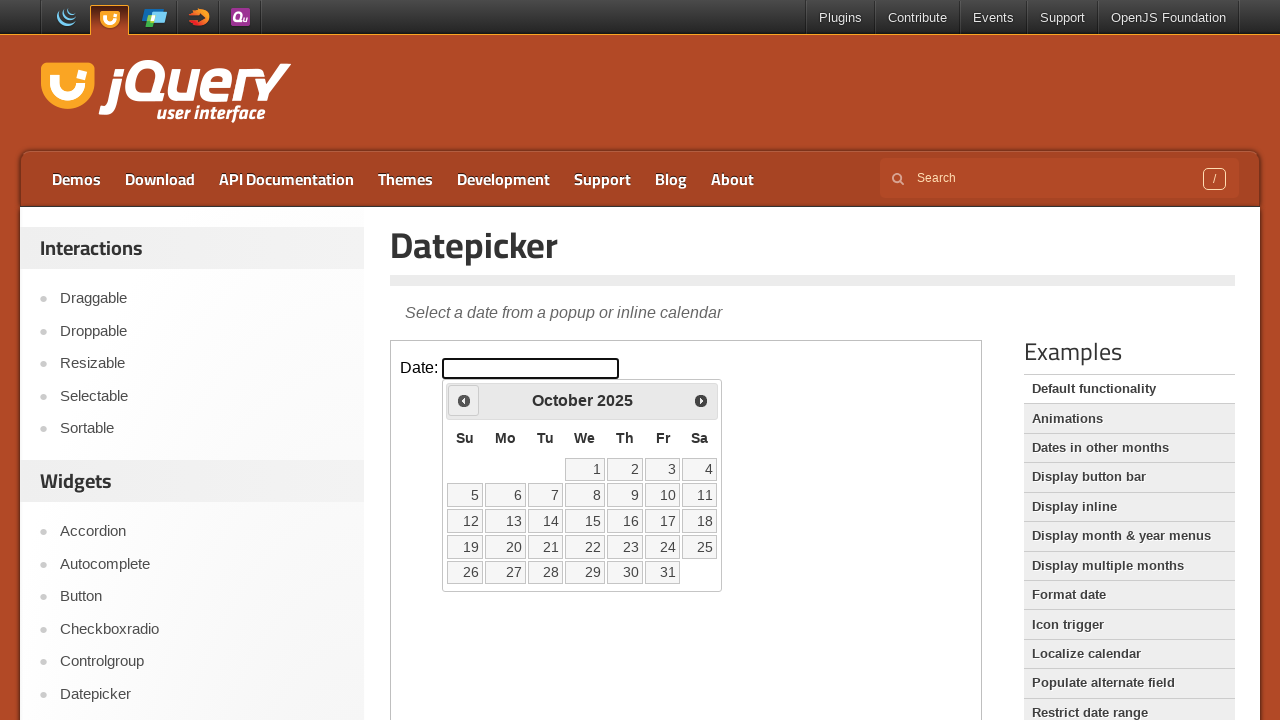

Clicked previous month button (currently viewing October 2025) at (464, 400) on iframe >> nth=0 >> internal:control=enter-frame >> a[title='Prev']
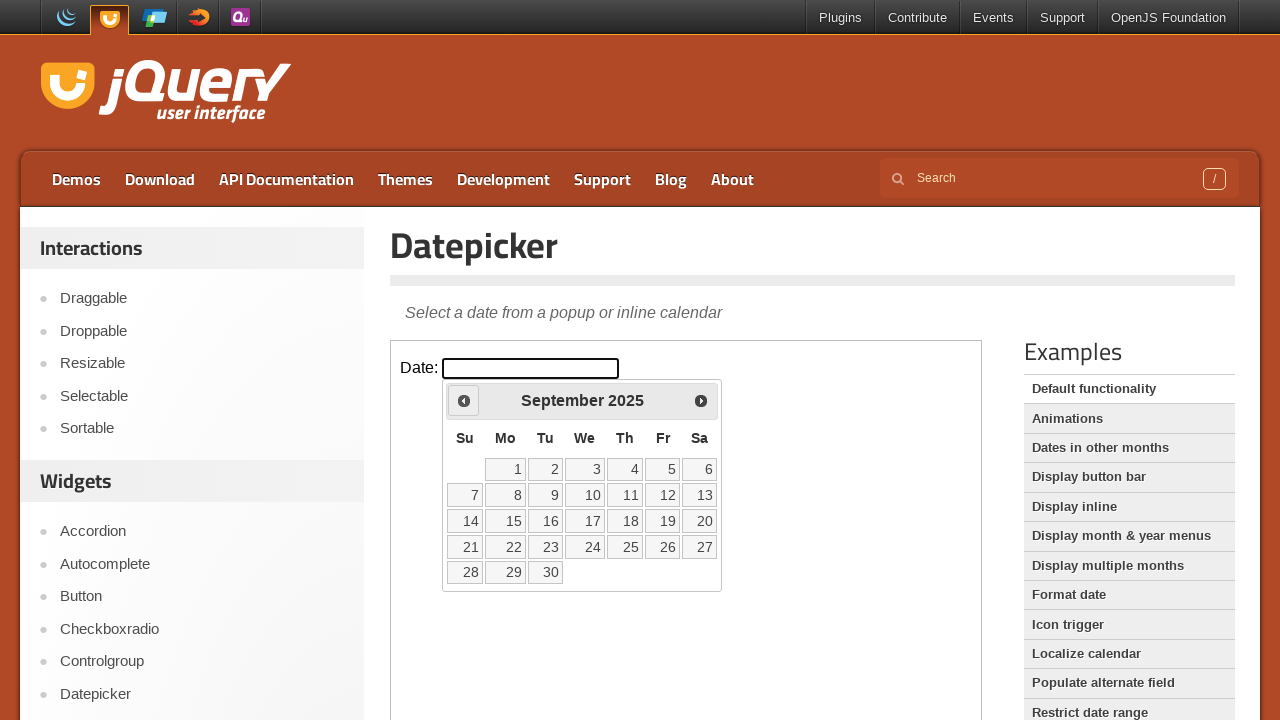

Waited for calendar to update
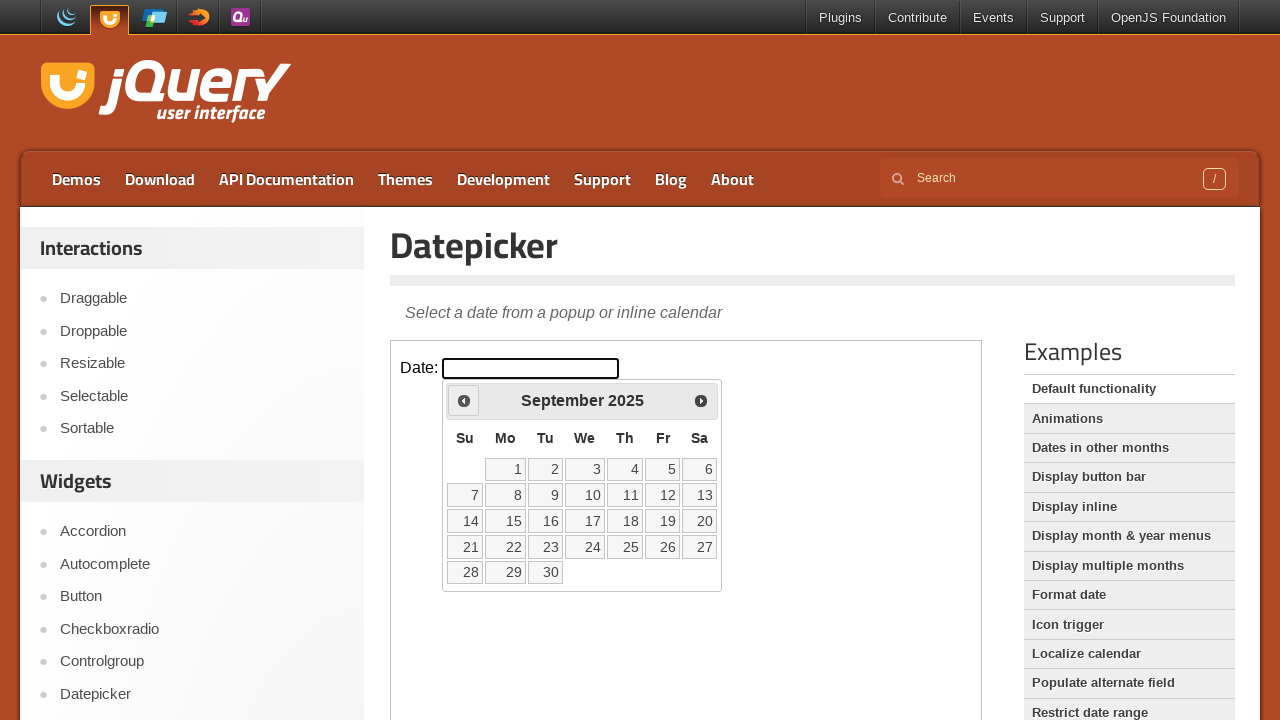

Clicked previous month button (currently viewing September 2025) at (464, 400) on iframe >> nth=0 >> internal:control=enter-frame >> a[title='Prev']
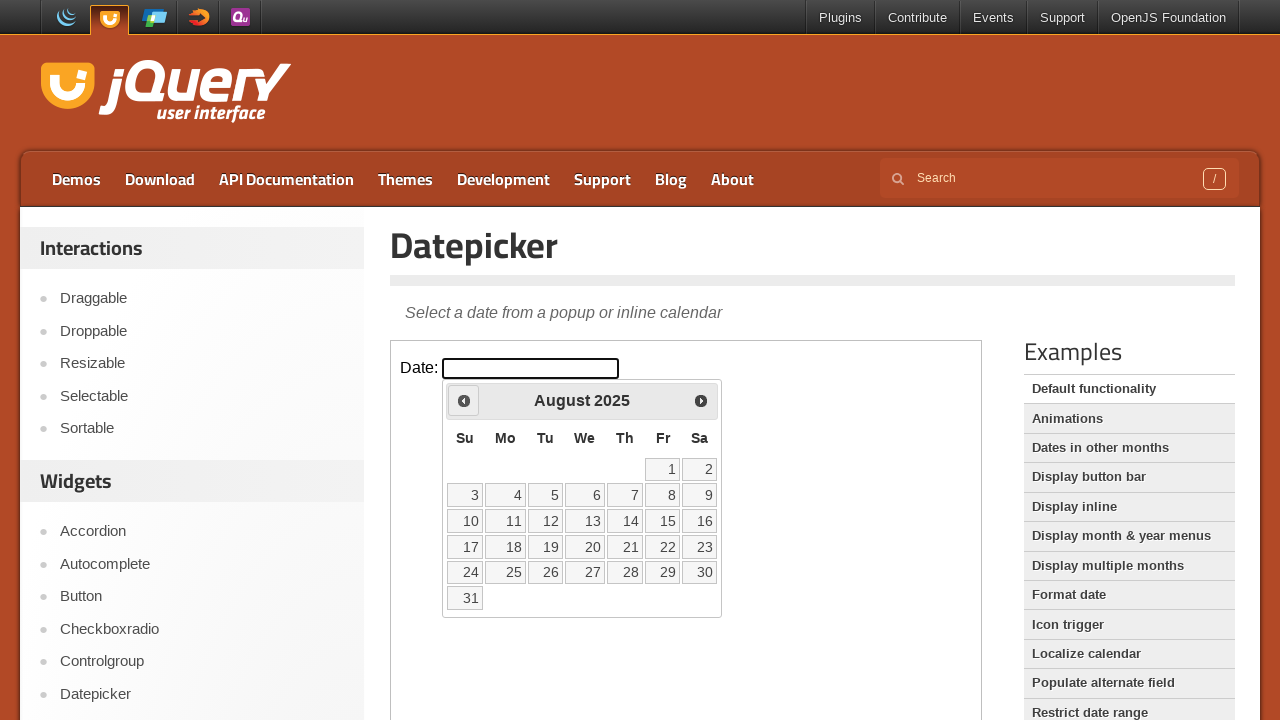

Waited for calendar to update
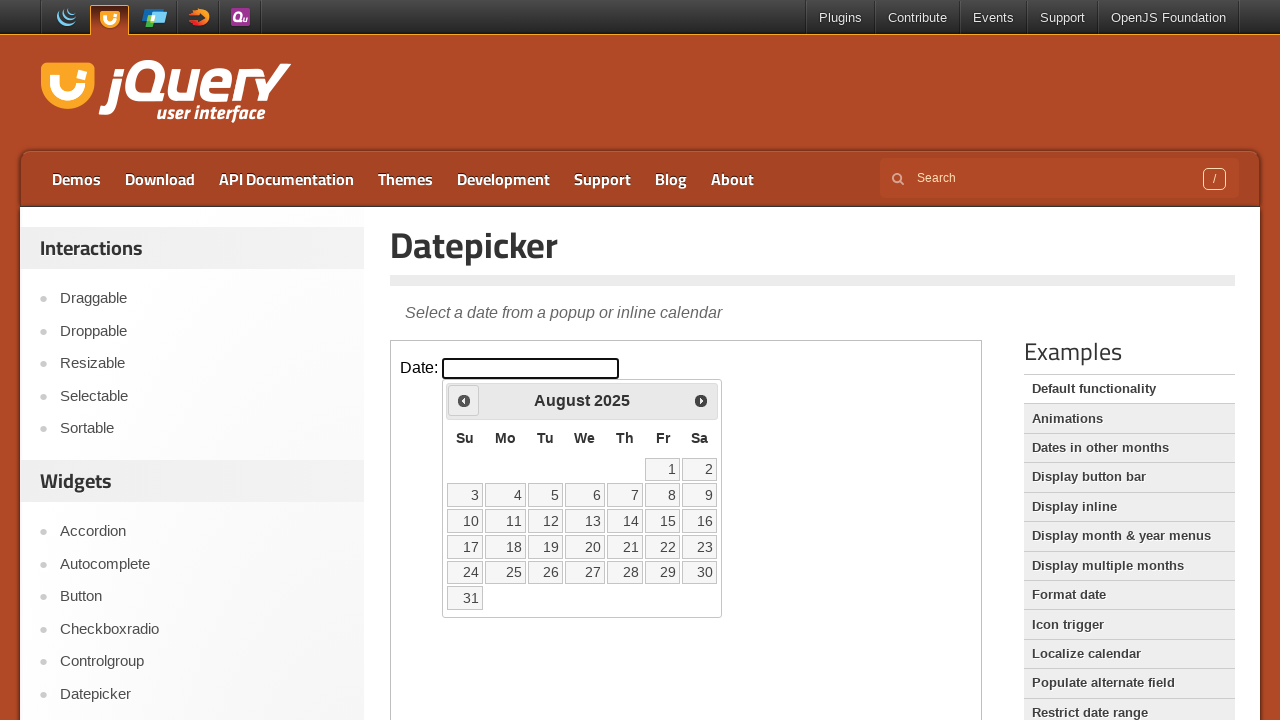

Clicked previous month button (currently viewing August 2025) at (464, 400) on iframe >> nth=0 >> internal:control=enter-frame >> a[title='Prev']
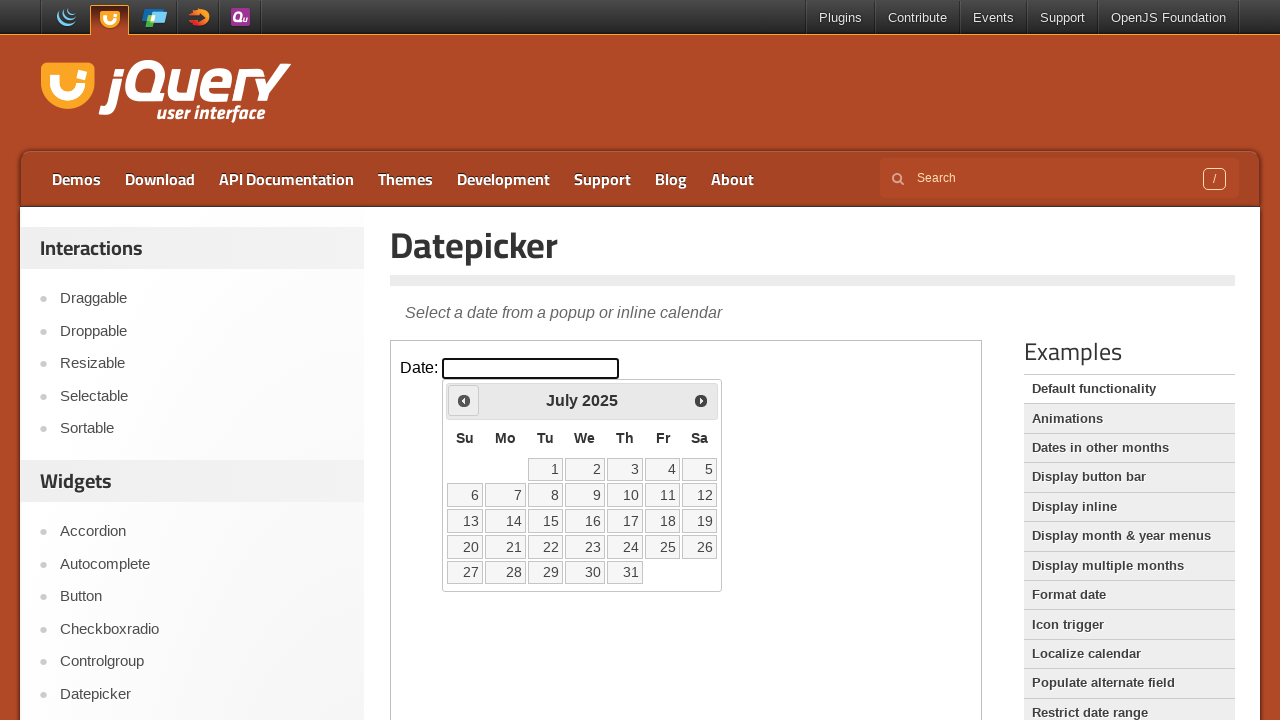

Waited for calendar to update
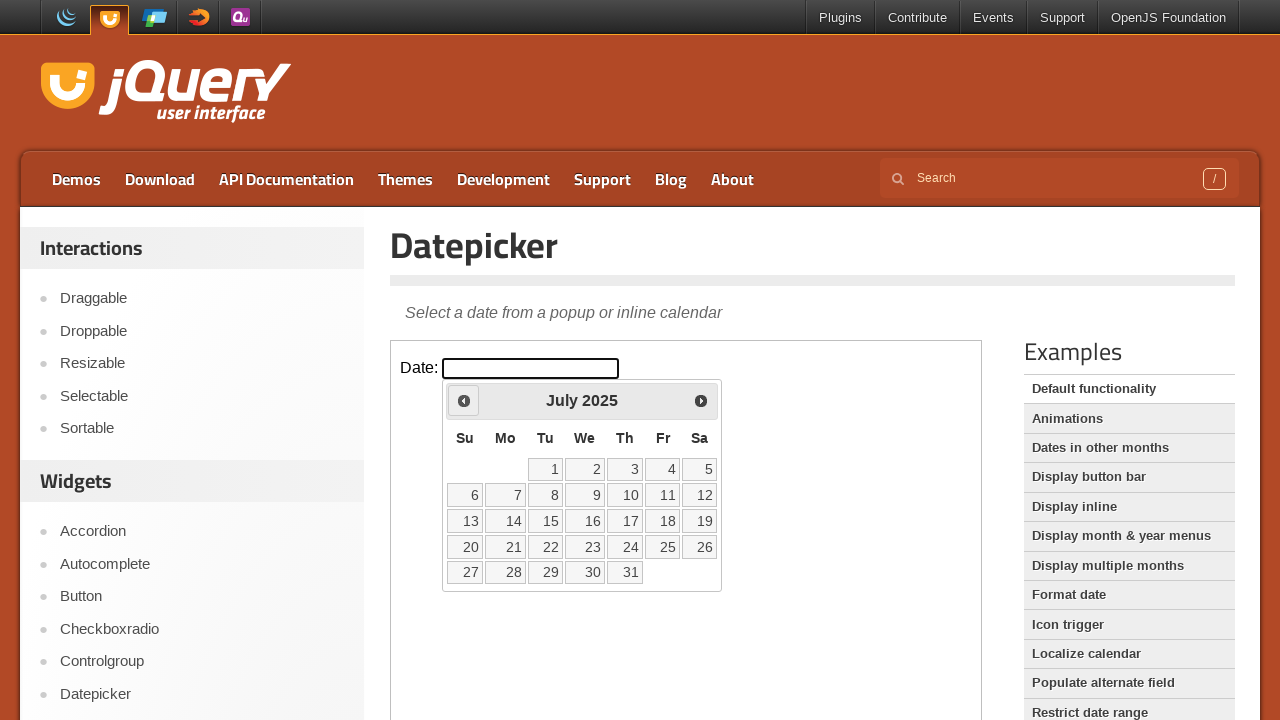

Clicked previous month button (currently viewing July 2025) at (464, 400) on iframe >> nth=0 >> internal:control=enter-frame >> a[title='Prev']
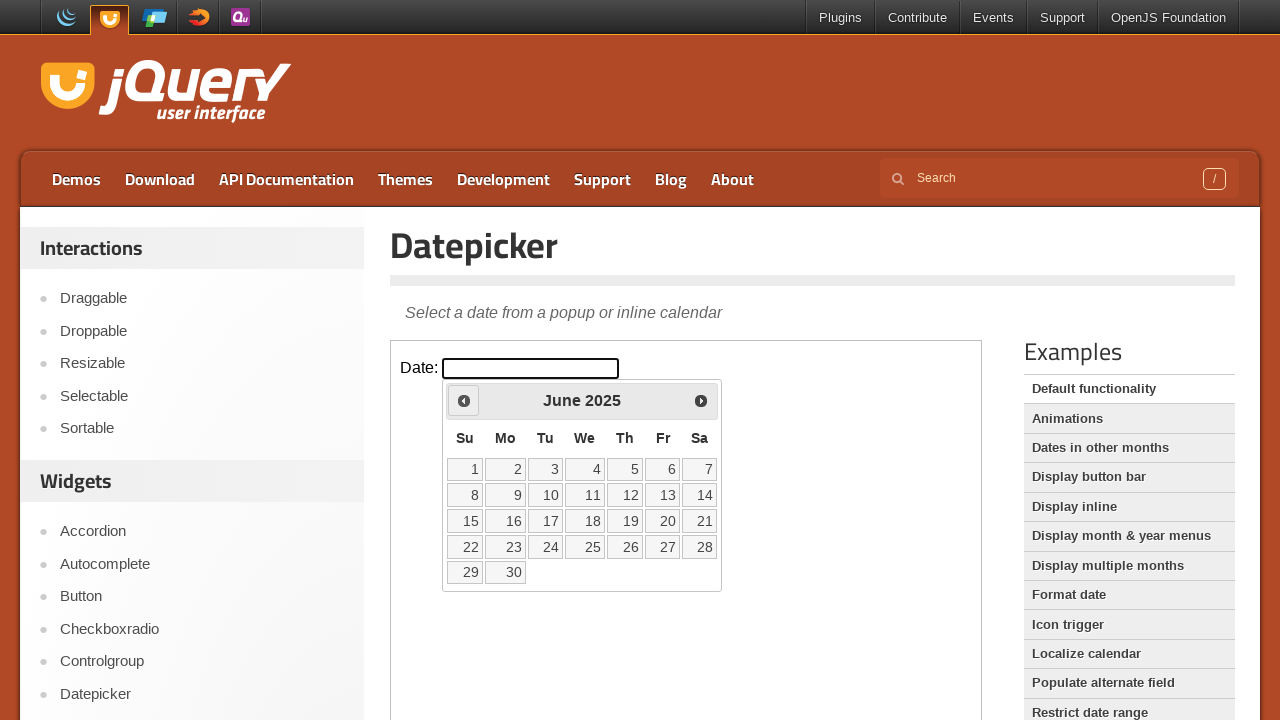

Waited for calendar to update
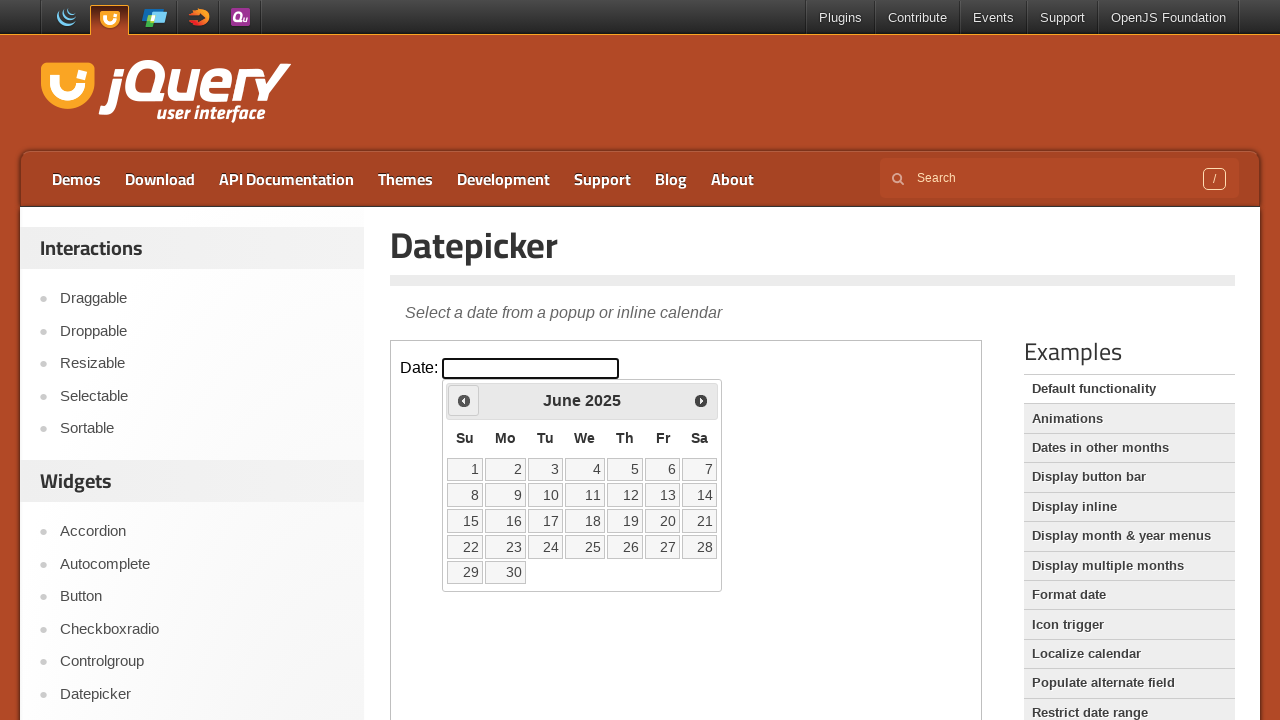

Clicked previous month button (currently viewing June 2025) at (464, 400) on iframe >> nth=0 >> internal:control=enter-frame >> a[title='Prev']
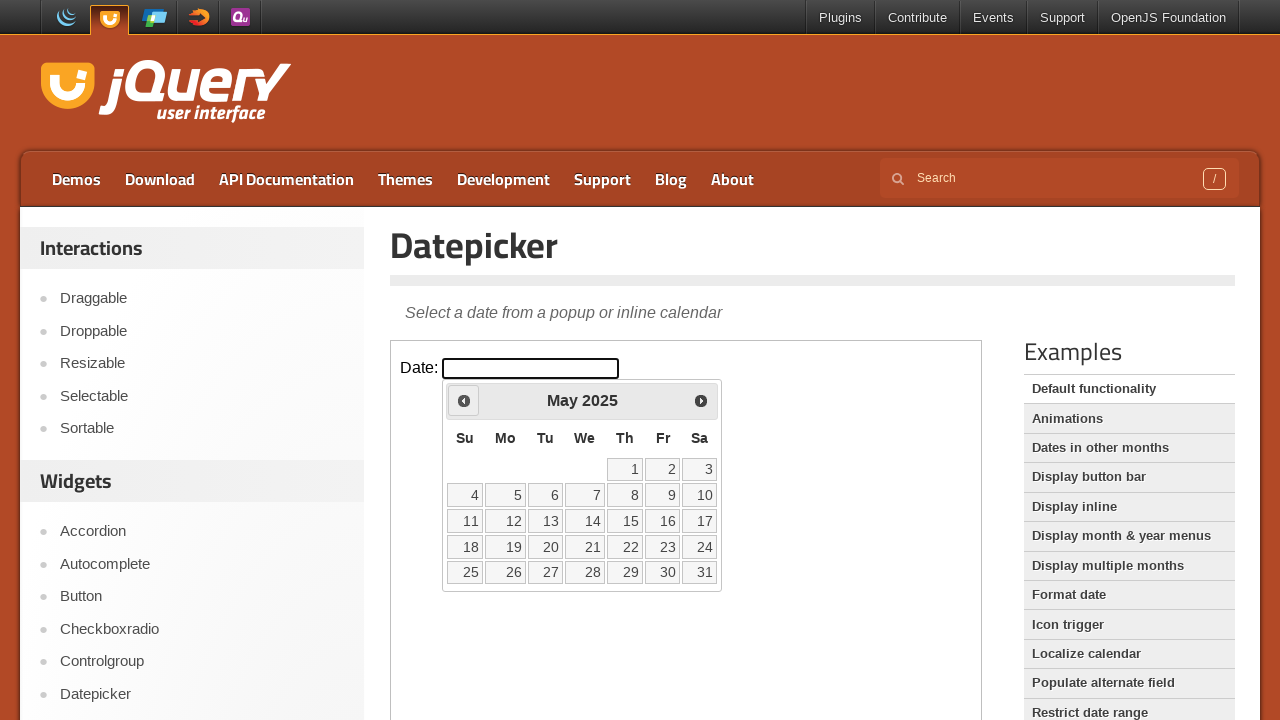

Waited for calendar to update
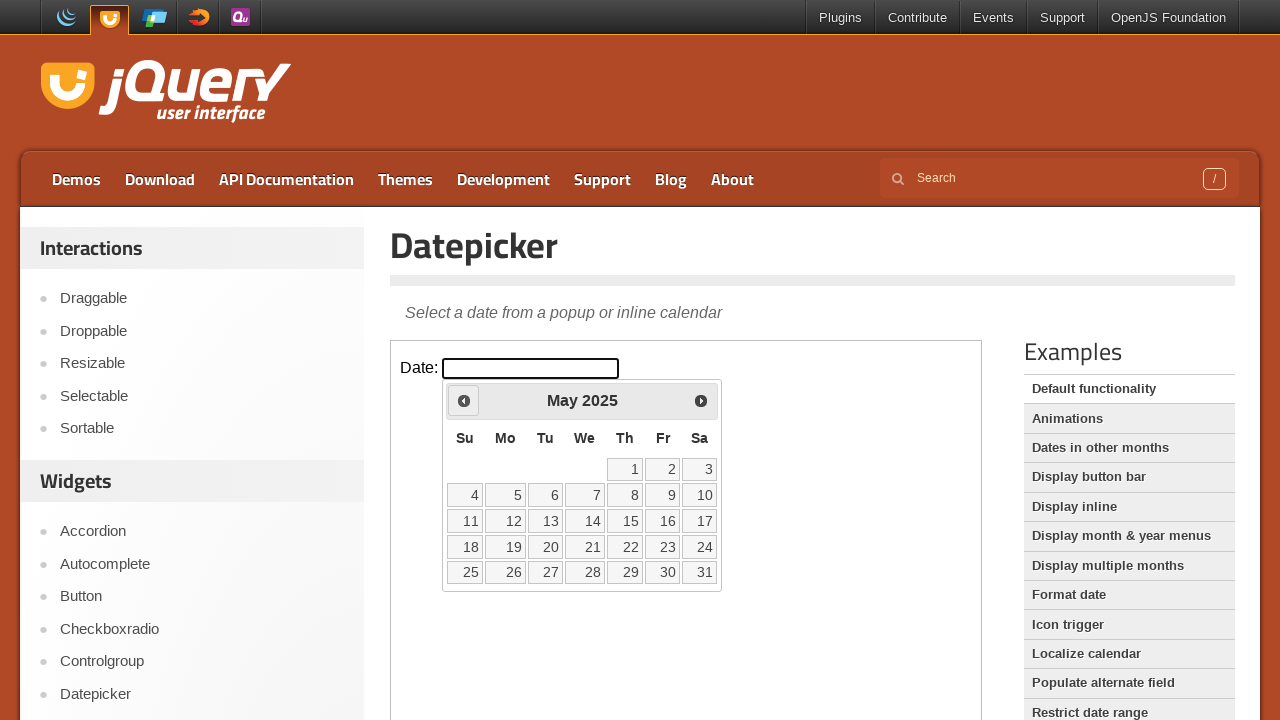

Clicked previous month button (currently viewing May 2025) at (464, 400) on iframe >> nth=0 >> internal:control=enter-frame >> a[title='Prev']
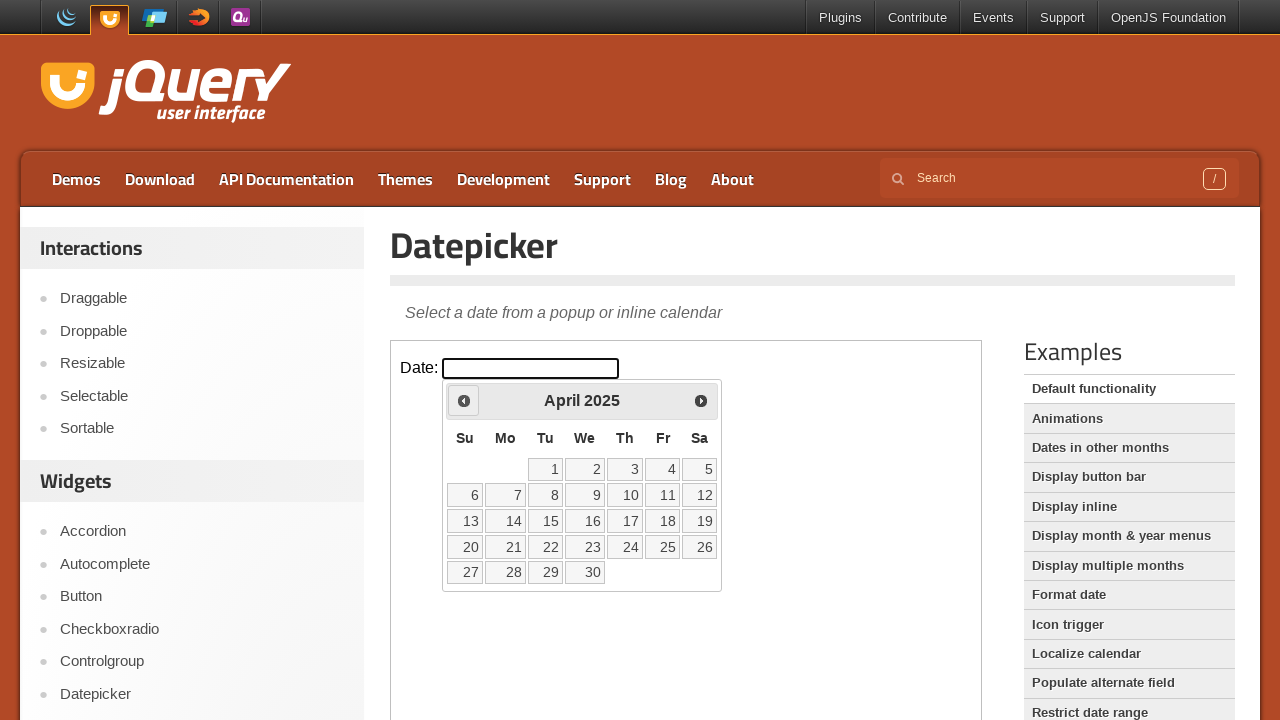

Waited for calendar to update
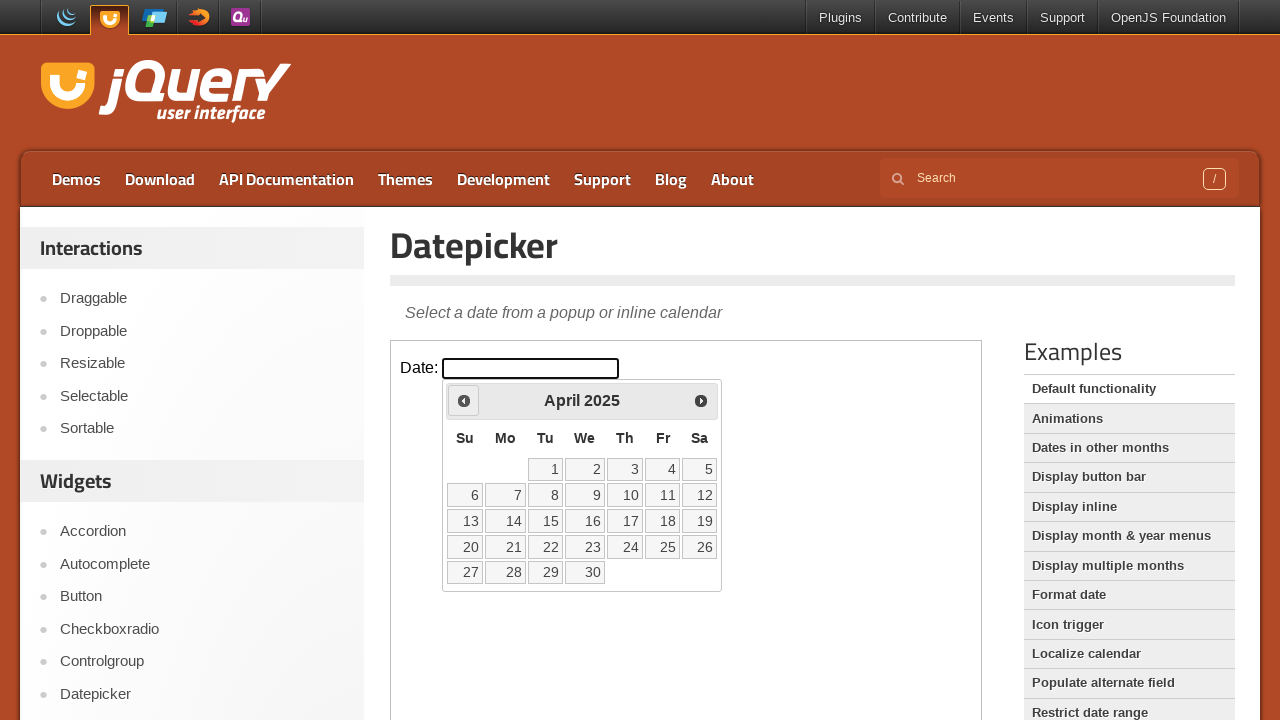

Clicked previous month button (currently viewing April 2025) at (464, 400) on iframe >> nth=0 >> internal:control=enter-frame >> a[title='Prev']
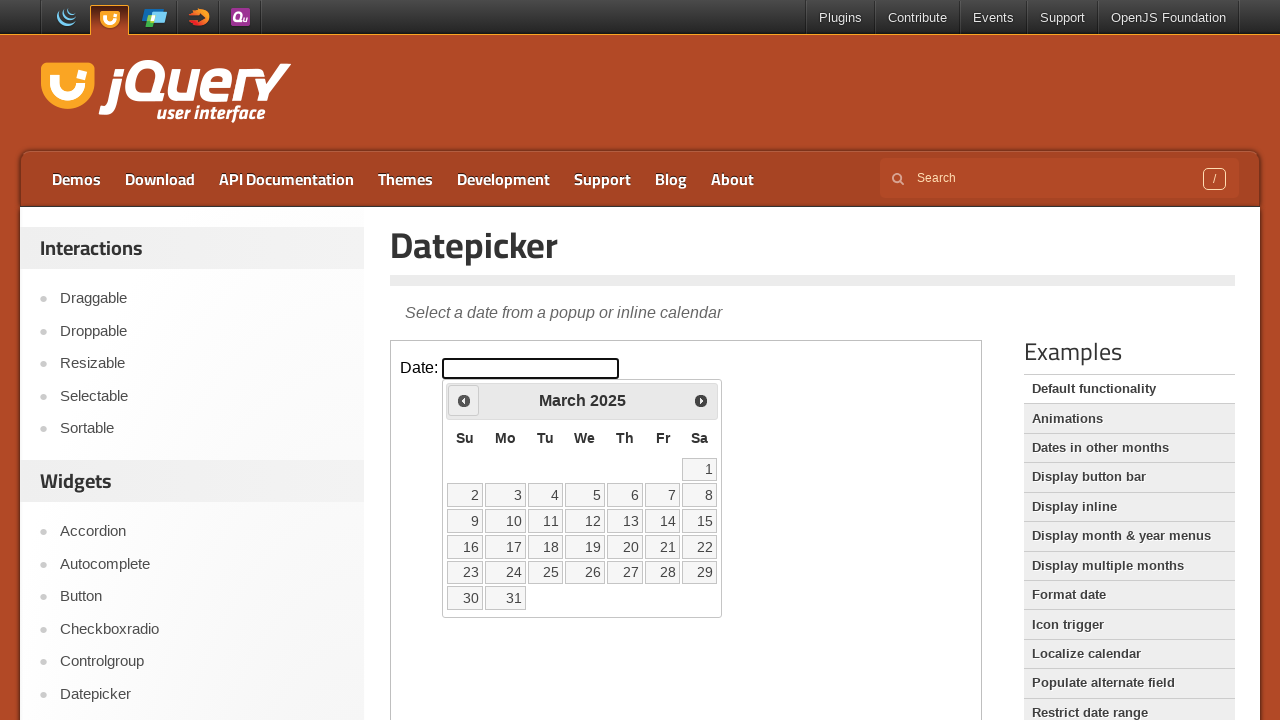

Waited for calendar to update
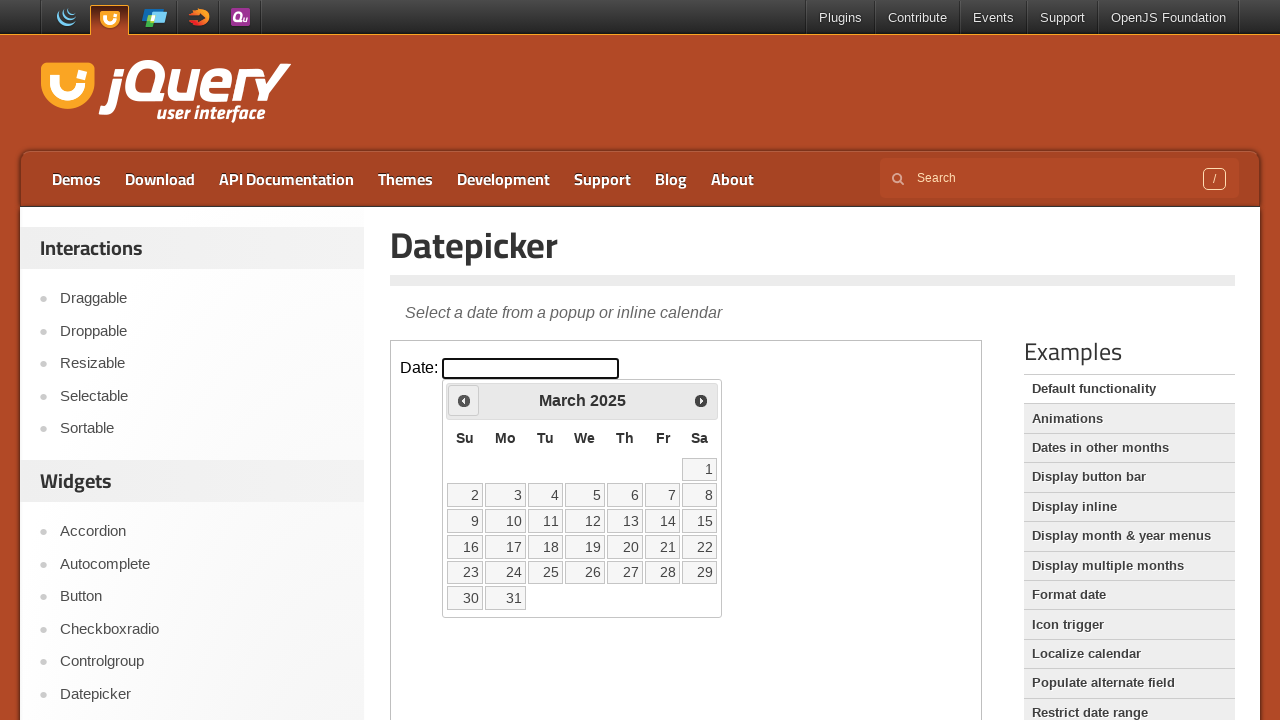

Clicked previous month button (currently viewing March 2025) at (464, 400) on iframe >> nth=0 >> internal:control=enter-frame >> a[title='Prev']
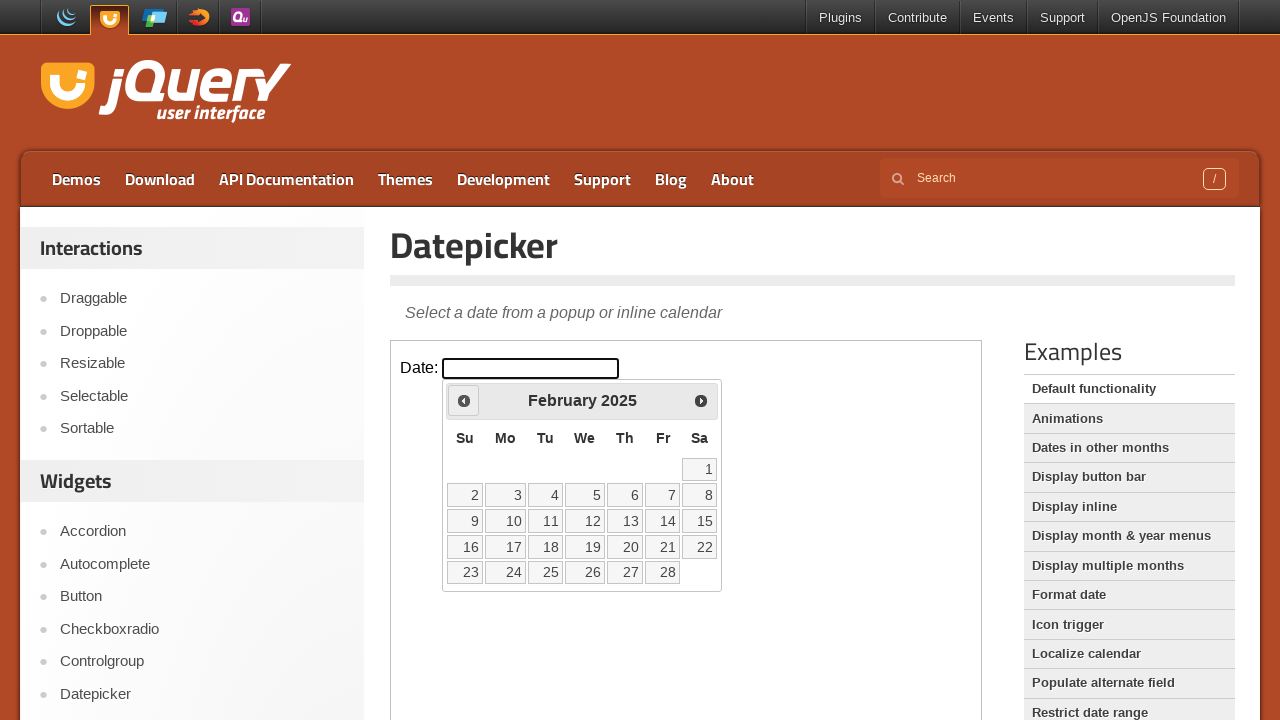

Waited for calendar to update
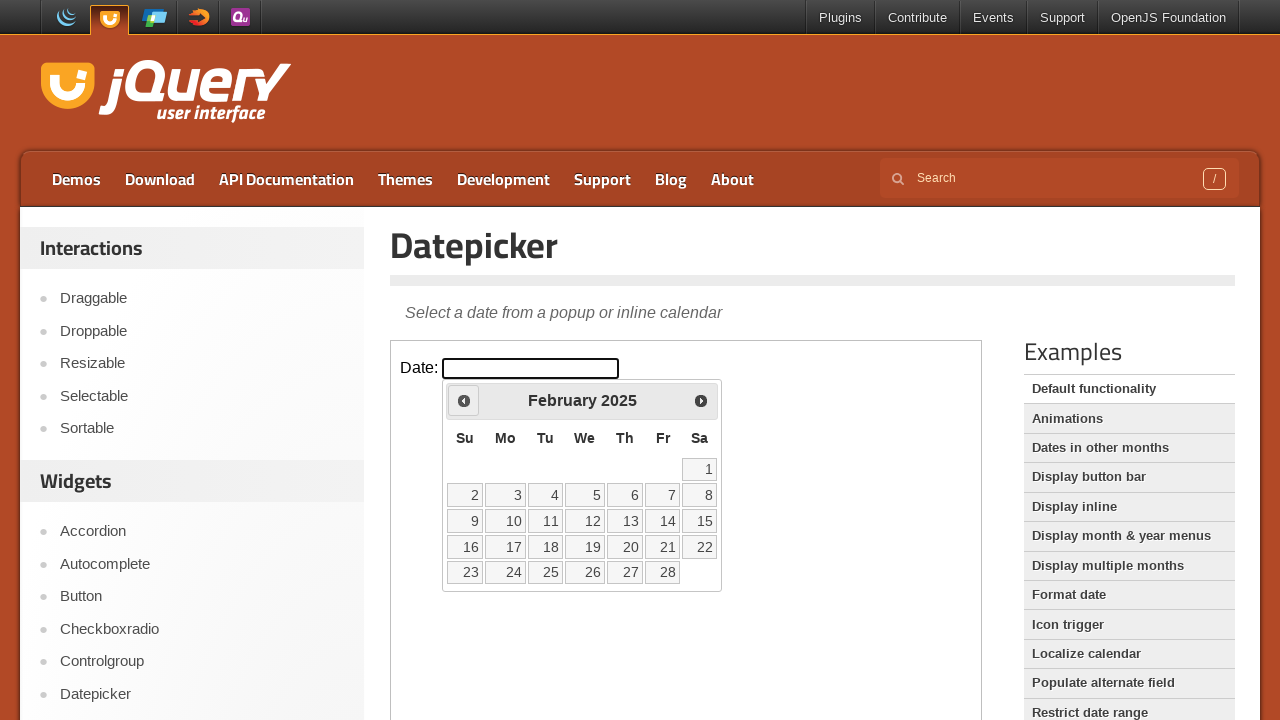

Clicked previous month button (currently viewing February 2025) at (464, 400) on iframe >> nth=0 >> internal:control=enter-frame >> a[title='Prev']
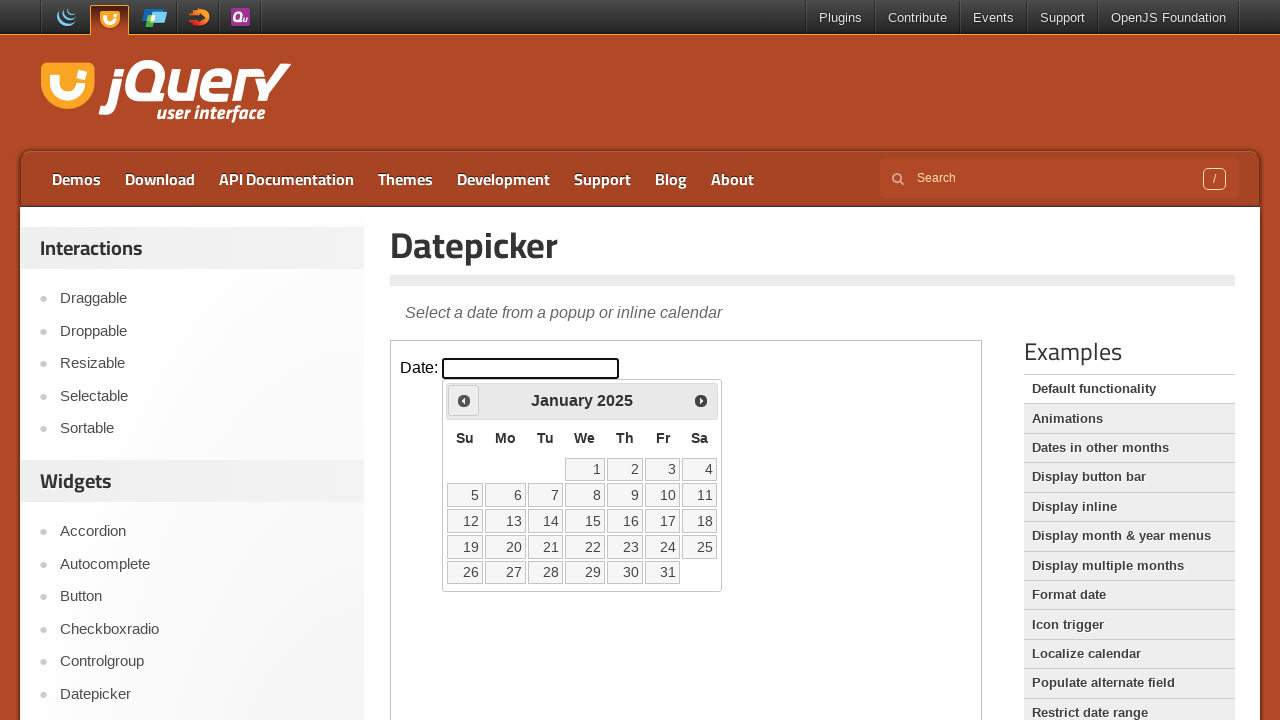

Waited for calendar to update
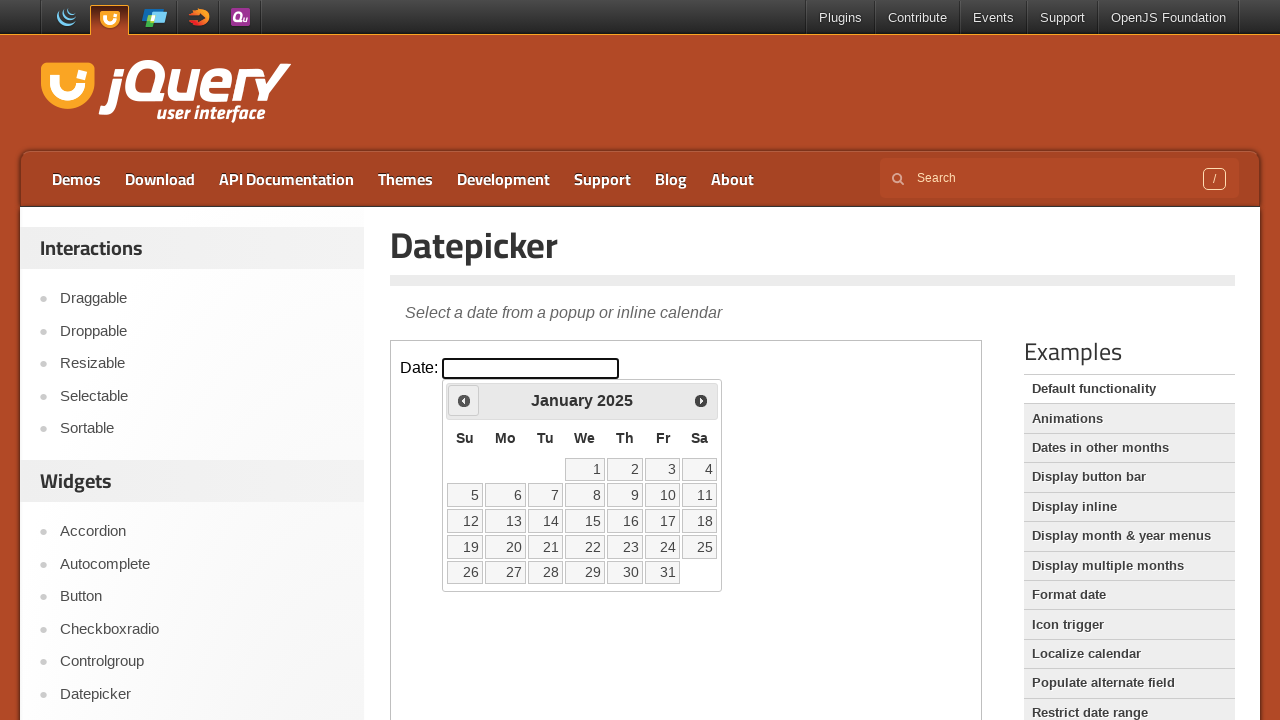

Clicked previous month button (currently viewing January 2025) at (464, 400) on iframe >> nth=0 >> internal:control=enter-frame >> a[title='Prev']
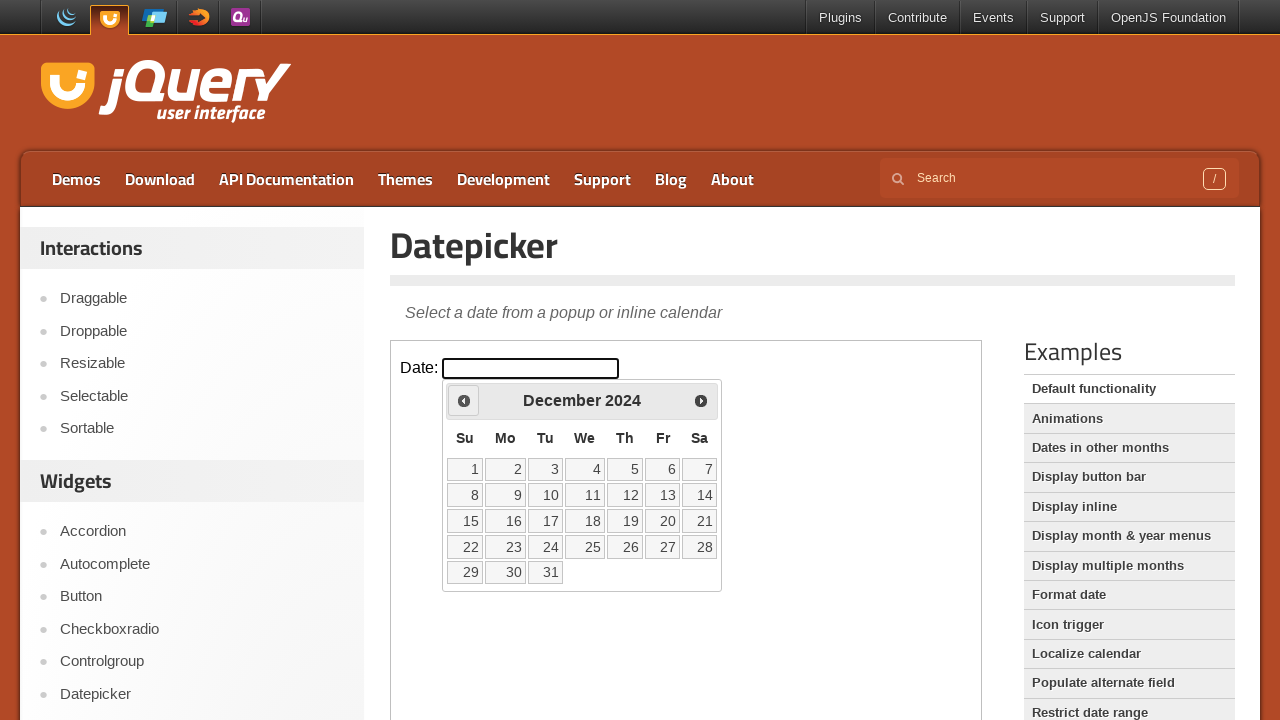

Waited for calendar to update
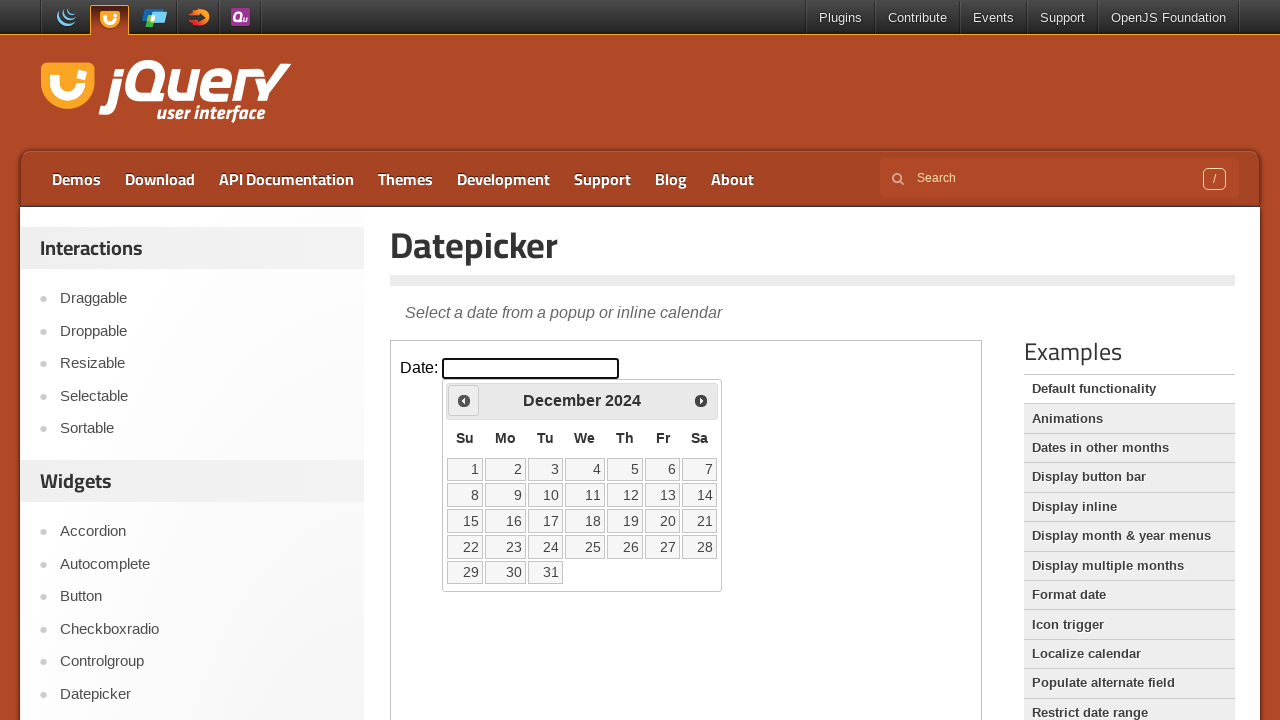

Clicked previous month button (currently viewing December 2024) at (464, 400) on iframe >> nth=0 >> internal:control=enter-frame >> a[title='Prev']
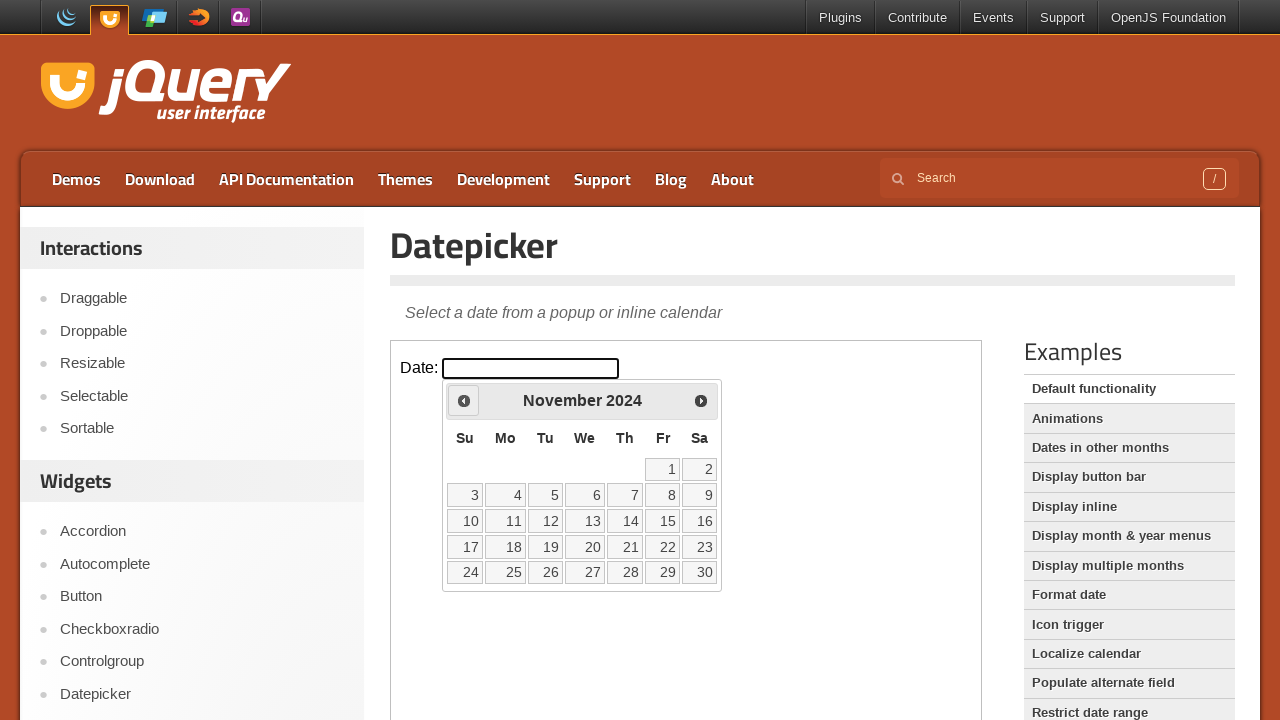

Waited for calendar to update
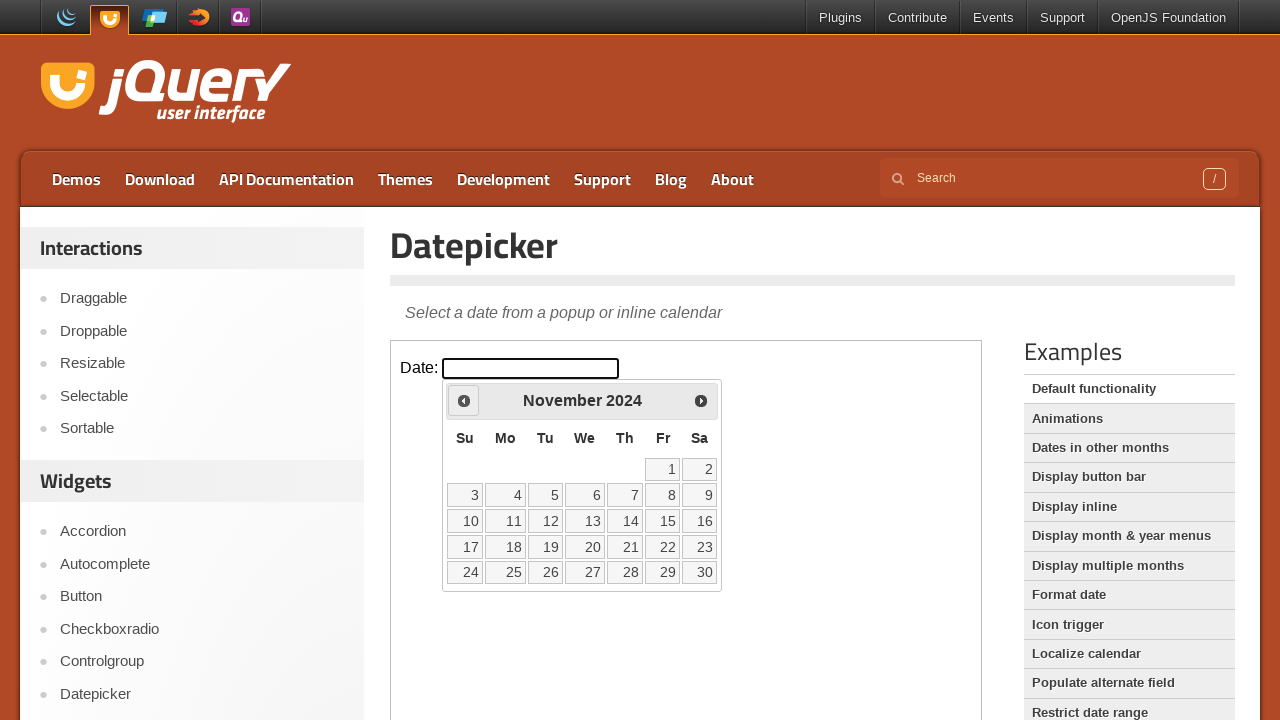

Clicked previous month button (currently viewing November 2024) at (464, 400) on iframe >> nth=0 >> internal:control=enter-frame >> a[title='Prev']
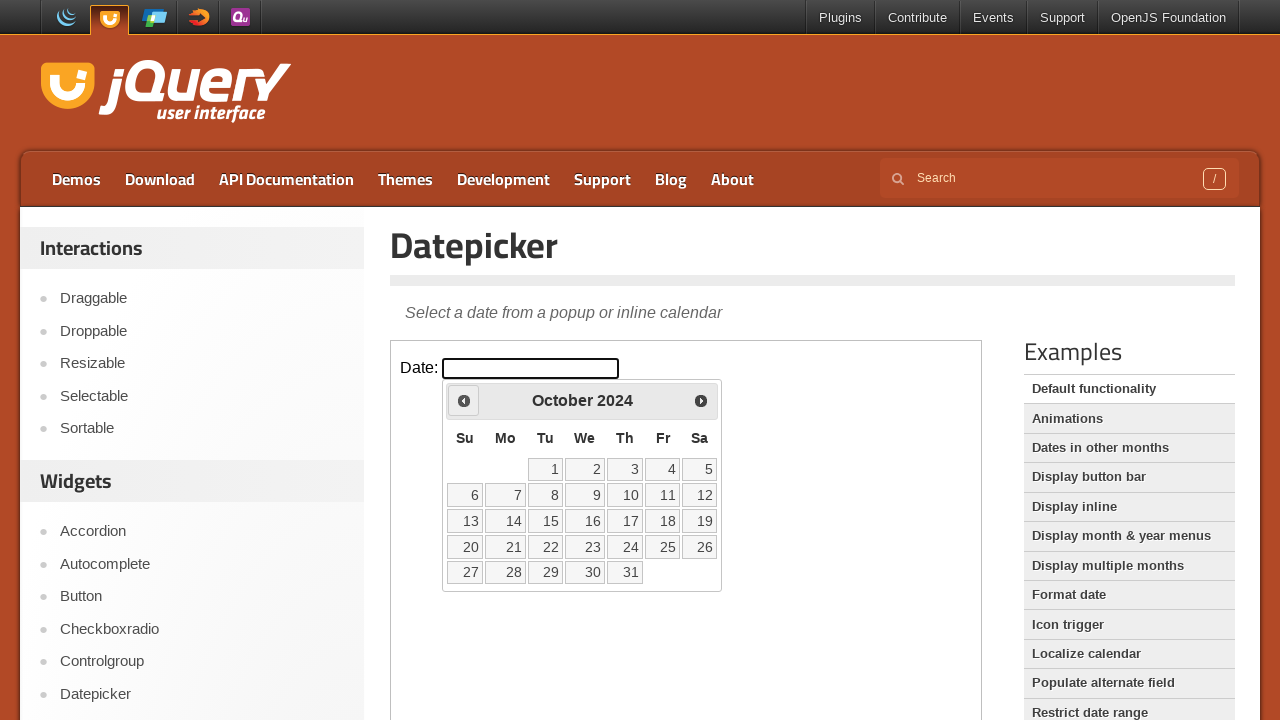

Waited for calendar to update
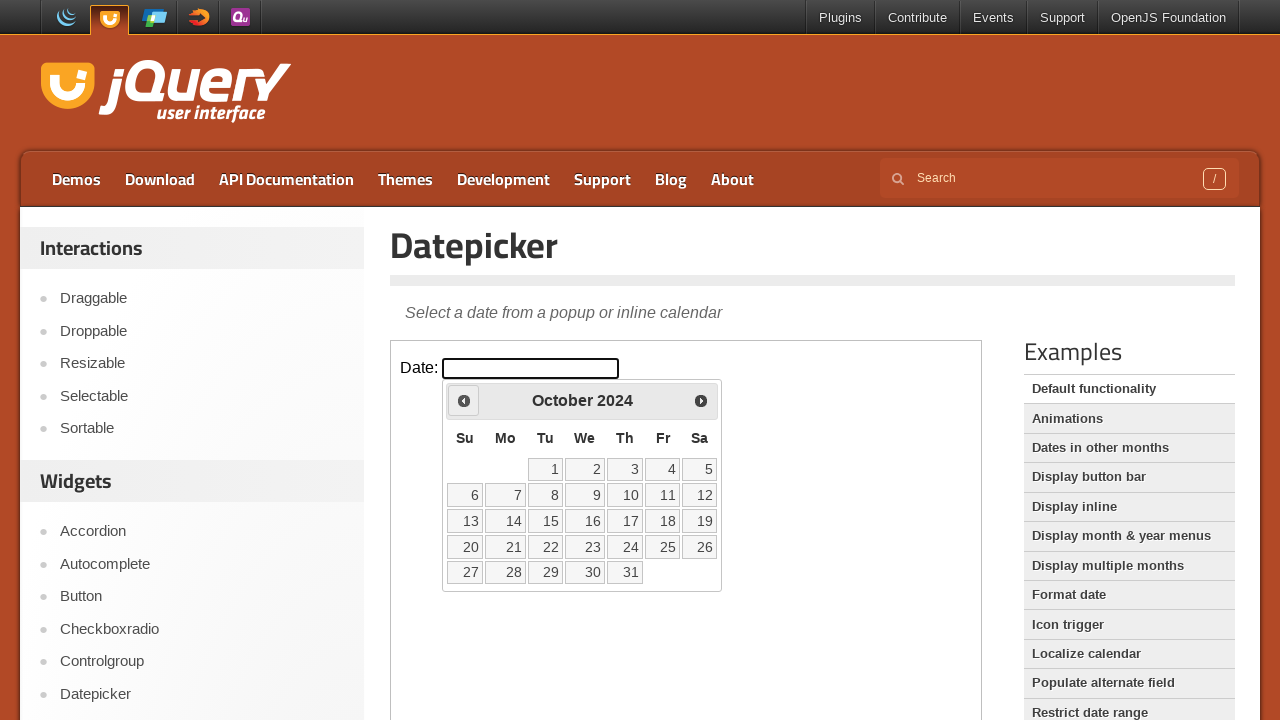

Clicked previous month button (currently viewing October 2024) at (464, 400) on iframe >> nth=0 >> internal:control=enter-frame >> a[title='Prev']
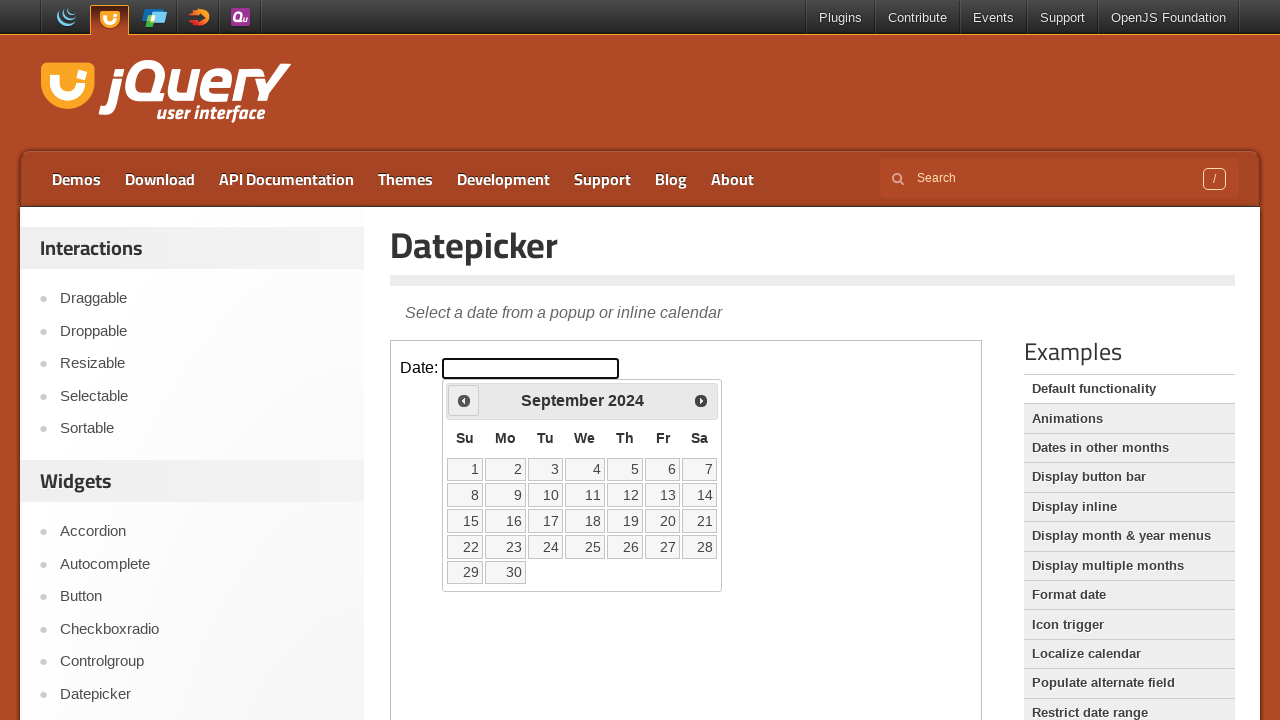

Waited for calendar to update
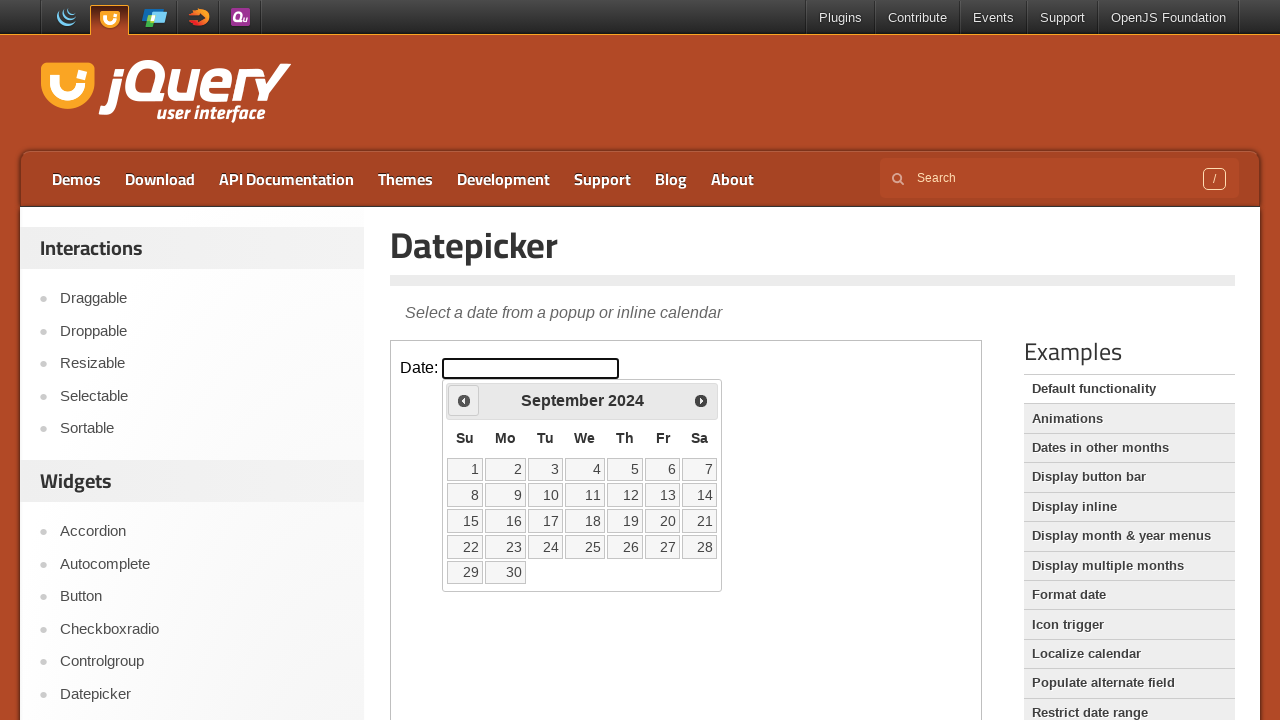

Clicked previous month button (currently viewing September 2024) at (464, 400) on iframe >> nth=0 >> internal:control=enter-frame >> a[title='Prev']
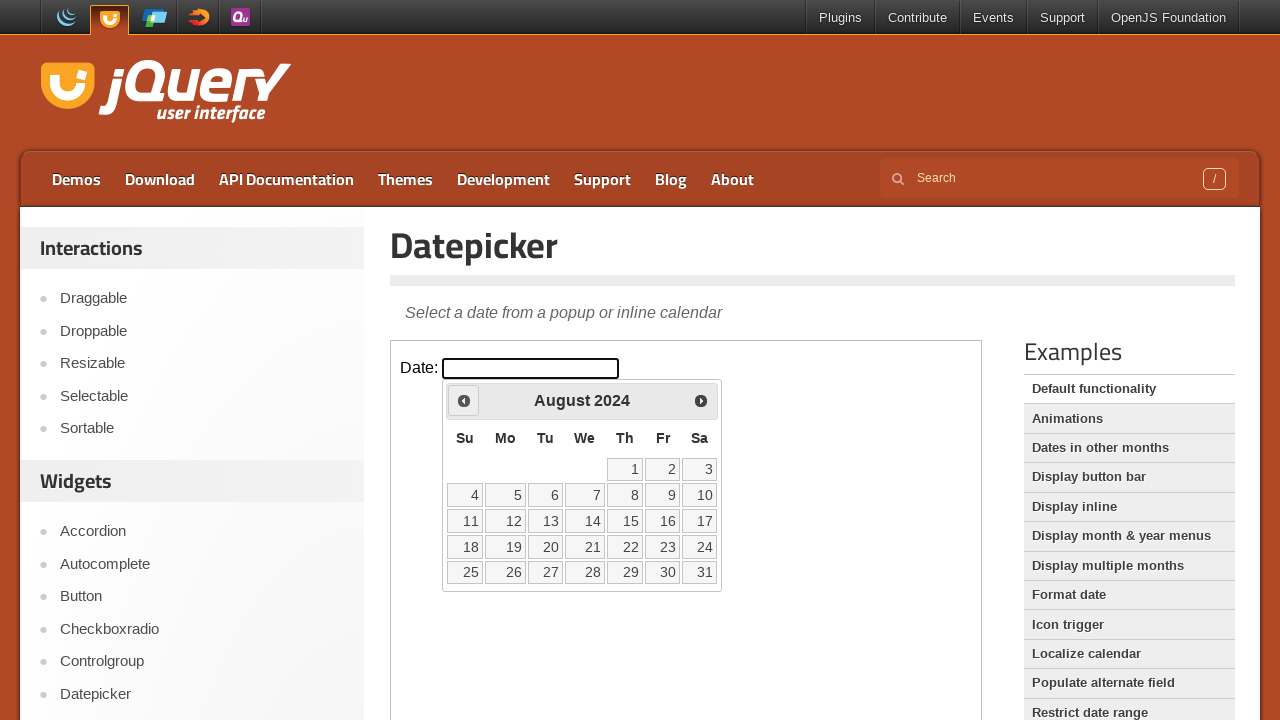

Waited for calendar to update
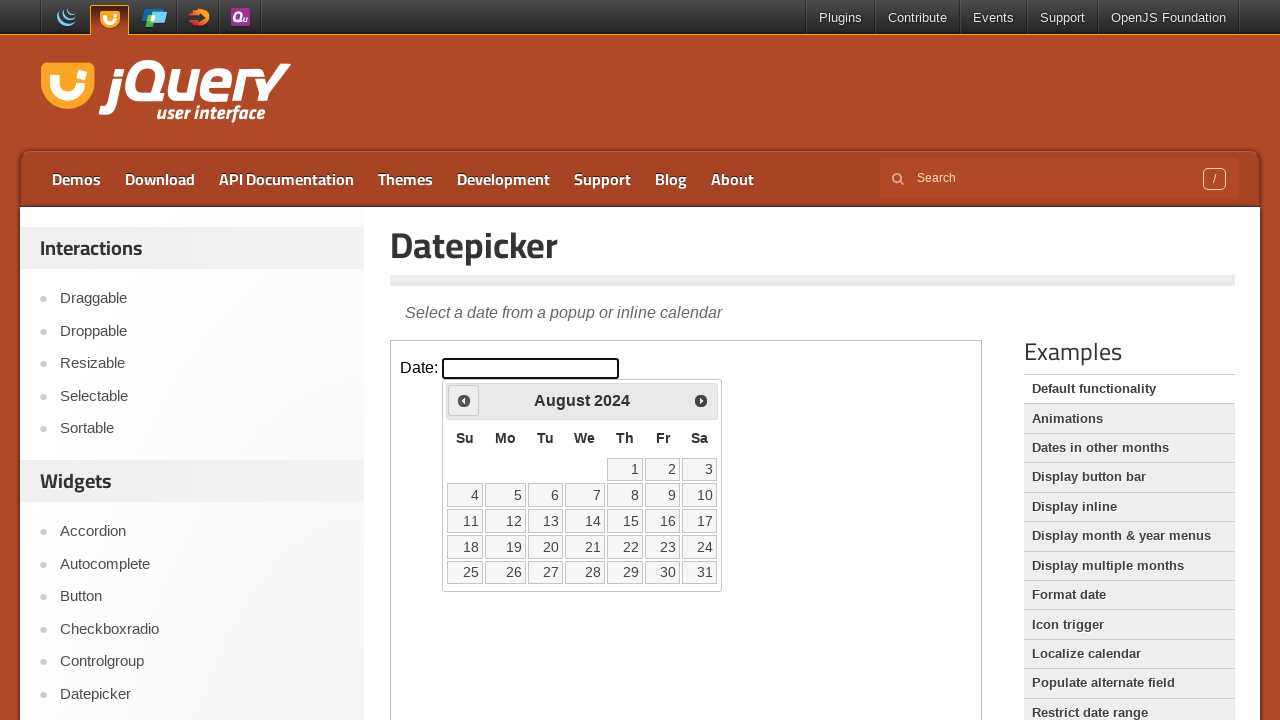

Clicked previous month button (currently viewing August 2024) at (464, 400) on iframe >> nth=0 >> internal:control=enter-frame >> a[title='Prev']
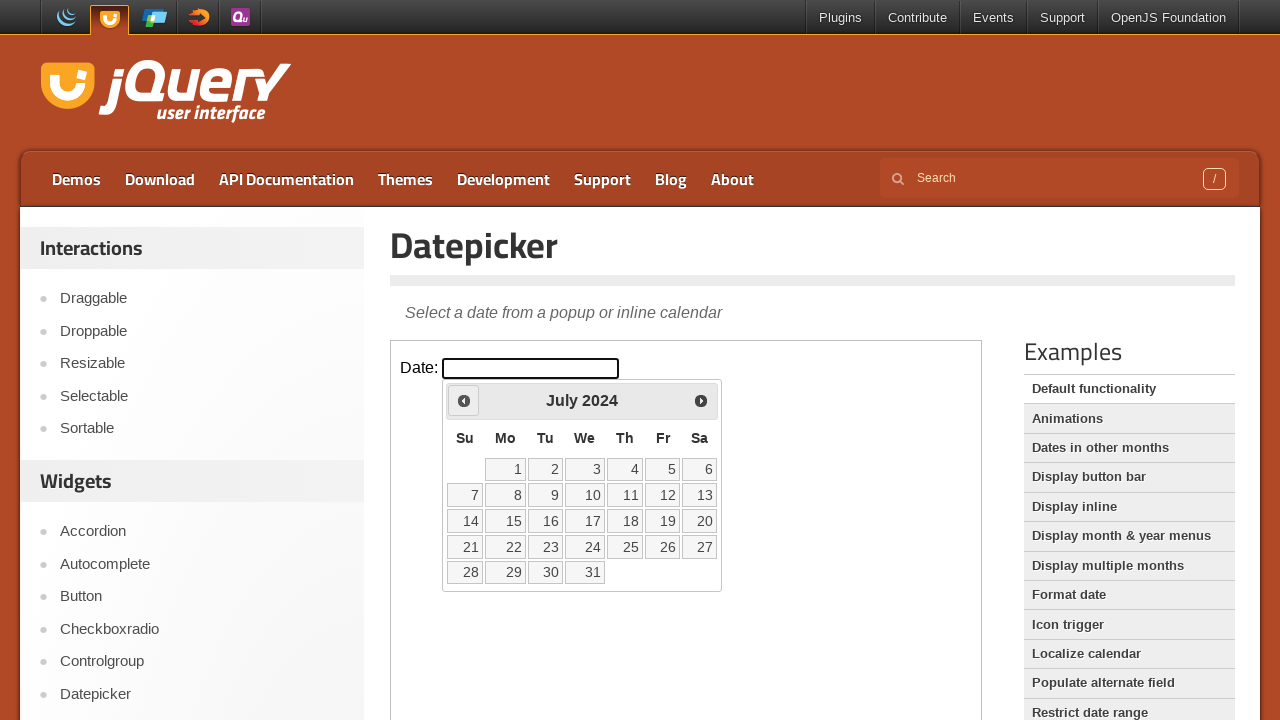

Waited for calendar to update
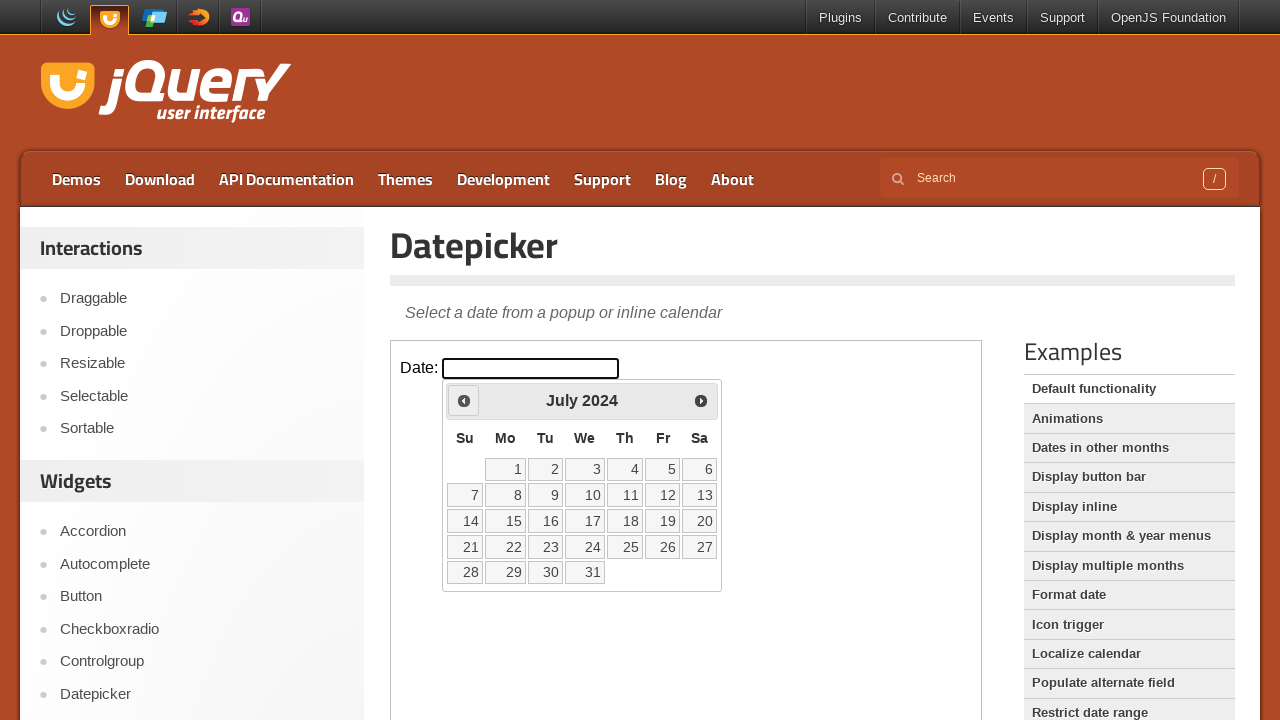

Clicked previous month button (currently viewing July 2024) at (464, 400) on iframe >> nth=0 >> internal:control=enter-frame >> a[title='Prev']
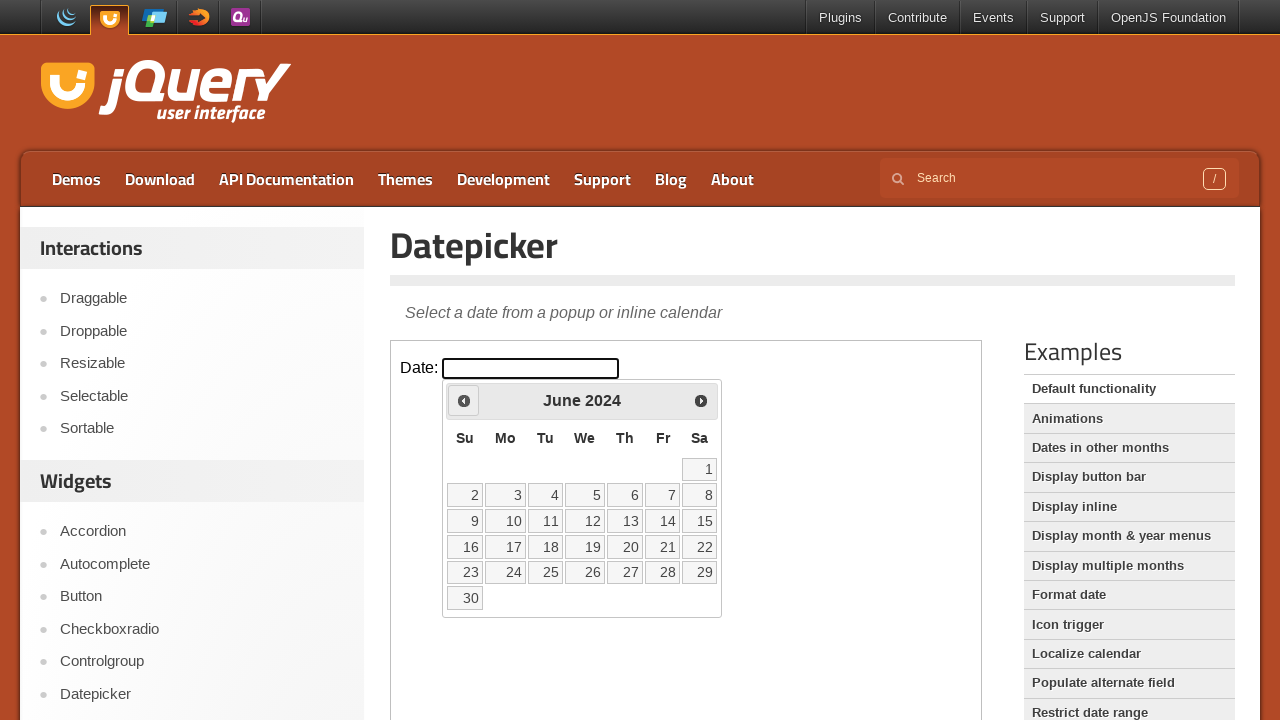

Waited for calendar to update
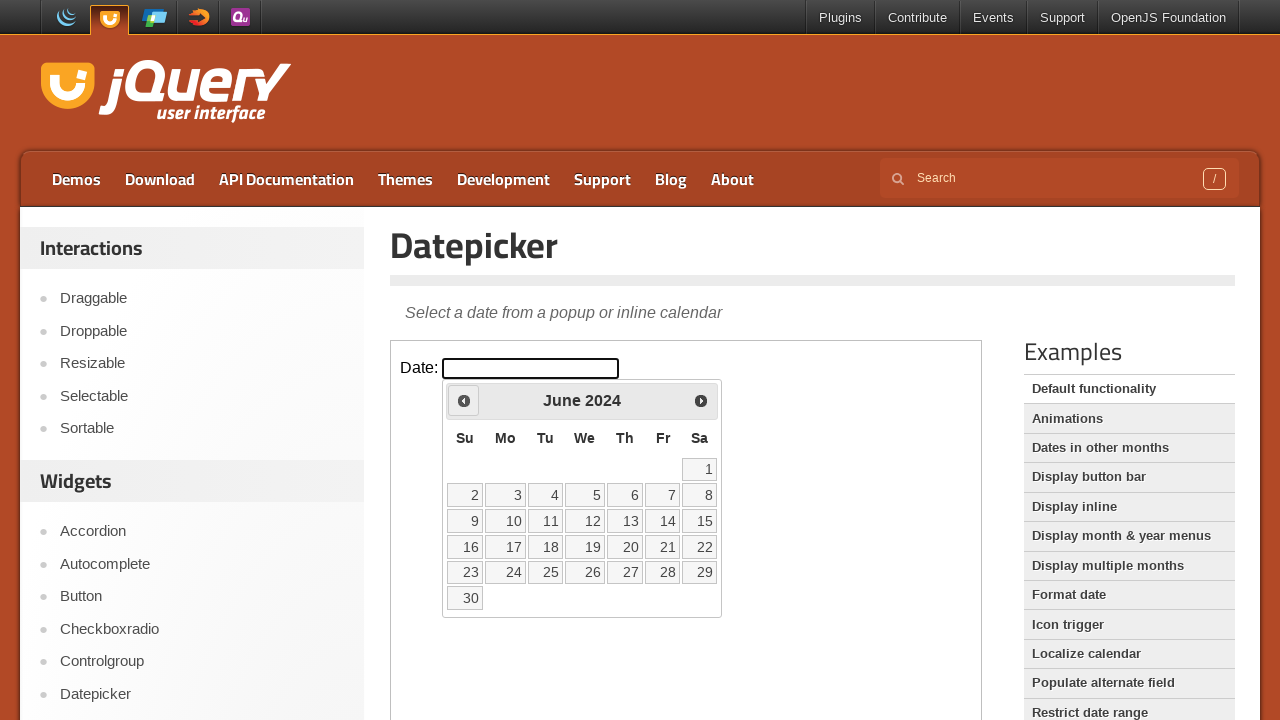

Clicked previous month button (currently viewing June 2024) at (464, 400) on iframe >> nth=0 >> internal:control=enter-frame >> a[title='Prev']
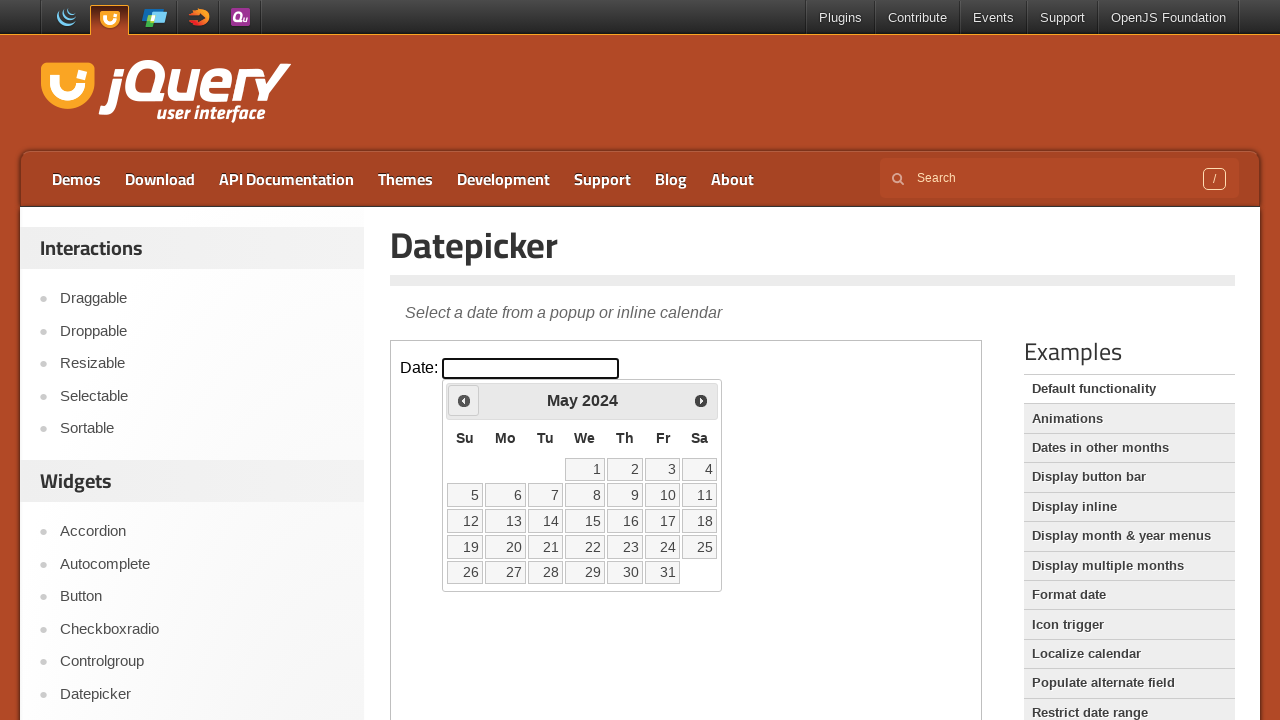

Waited for calendar to update
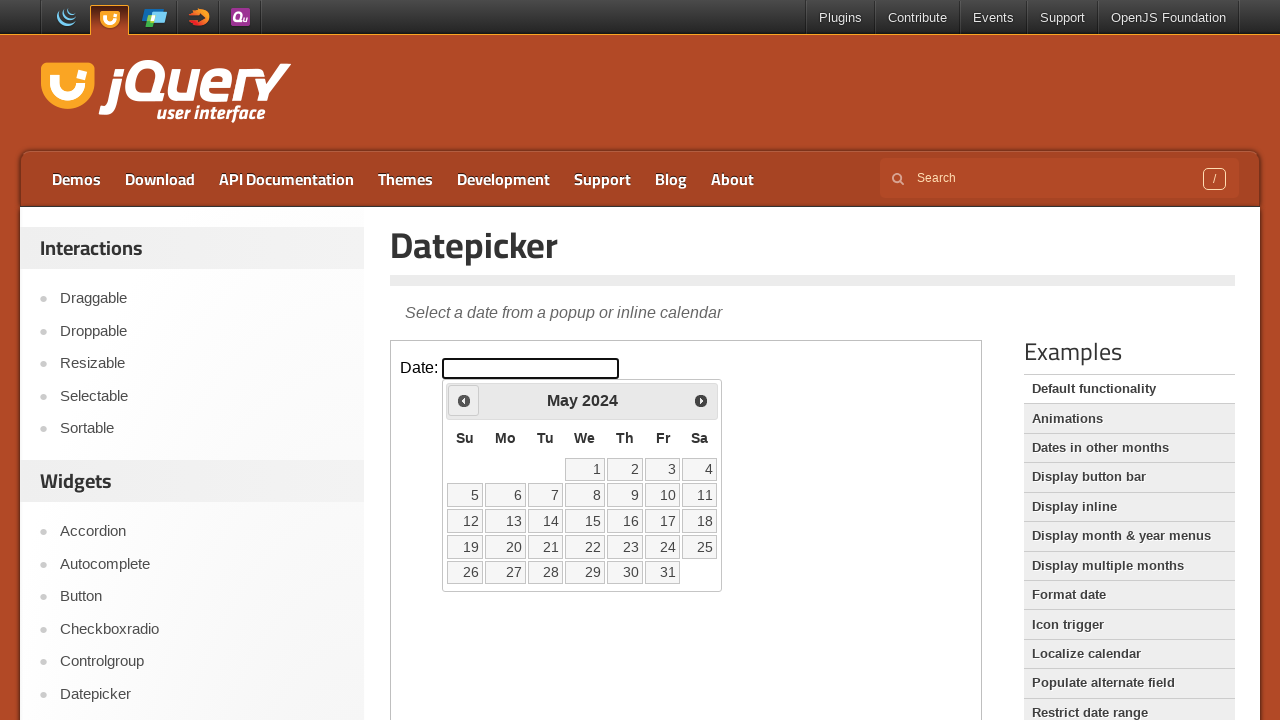

Clicked previous month button (currently viewing May 2024) at (464, 400) on iframe >> nth=0 >> internal:control=enter-frame >> a[title='Prev']
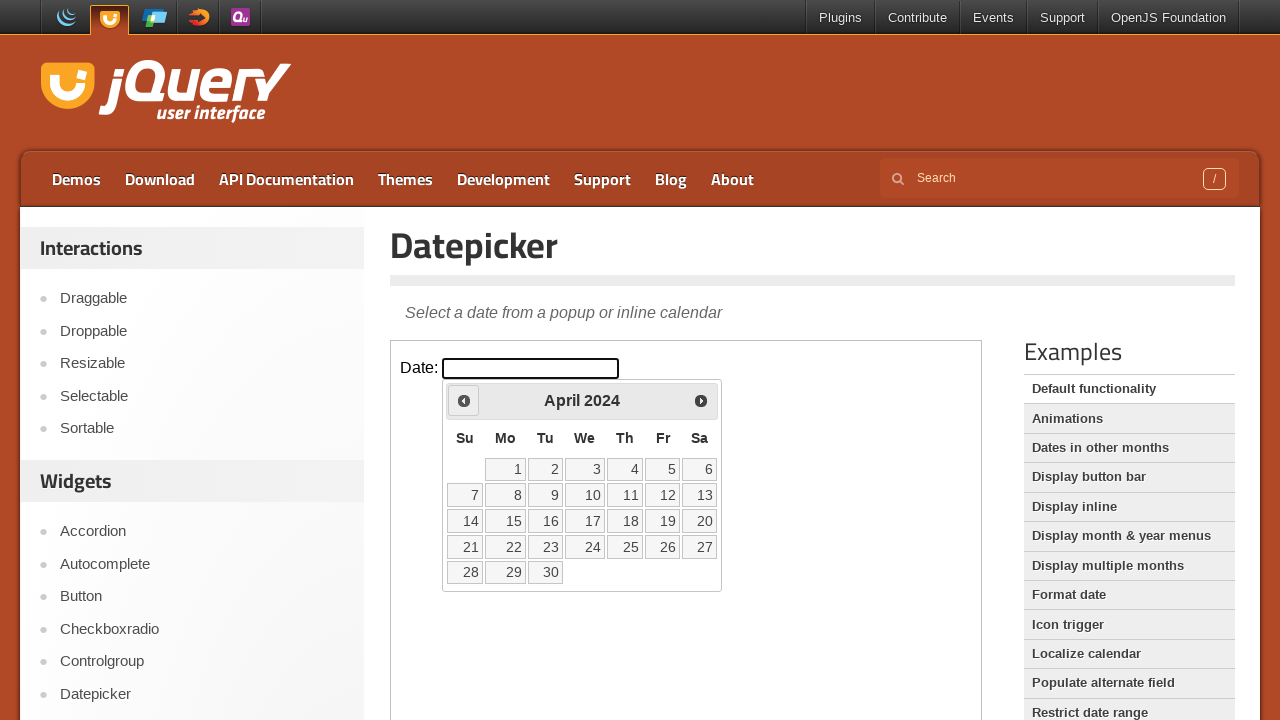

Waited for calendar to update
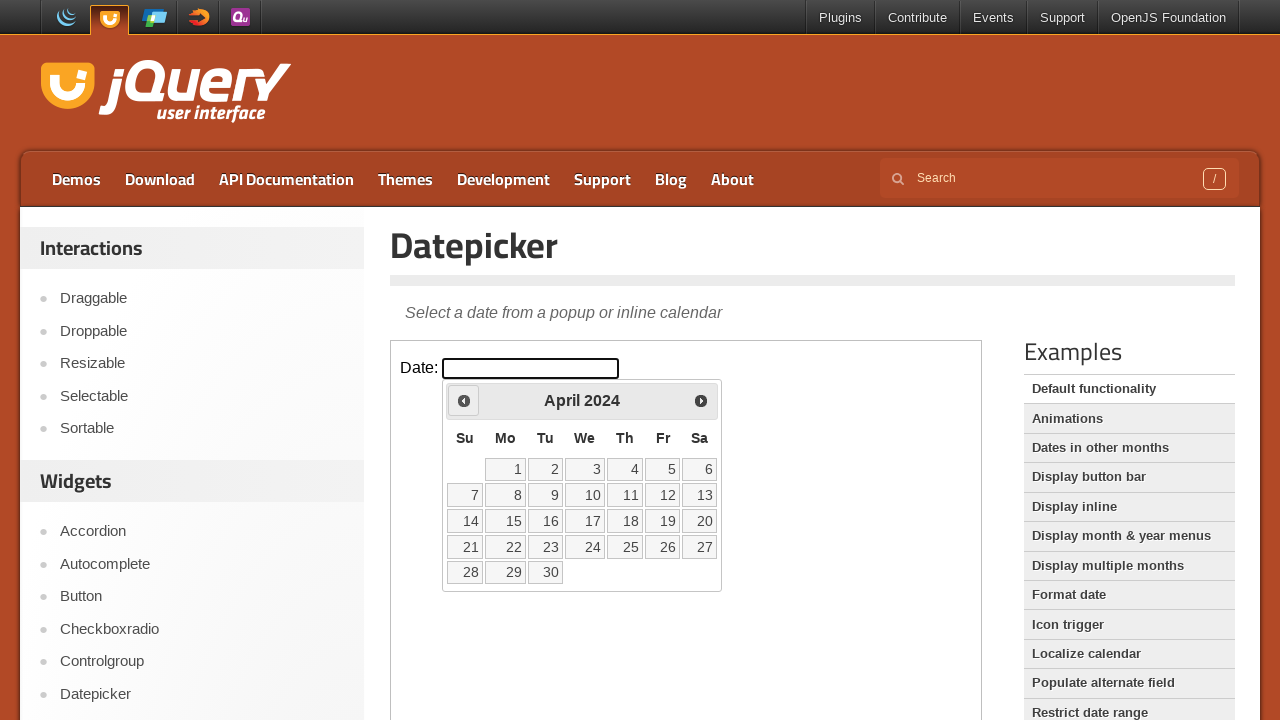

Clicked previous month button (currently viewing April 2024) at (464, 400) on iframe >> nth=0 >> internal:control=enter-frame >> a[title='Prev']
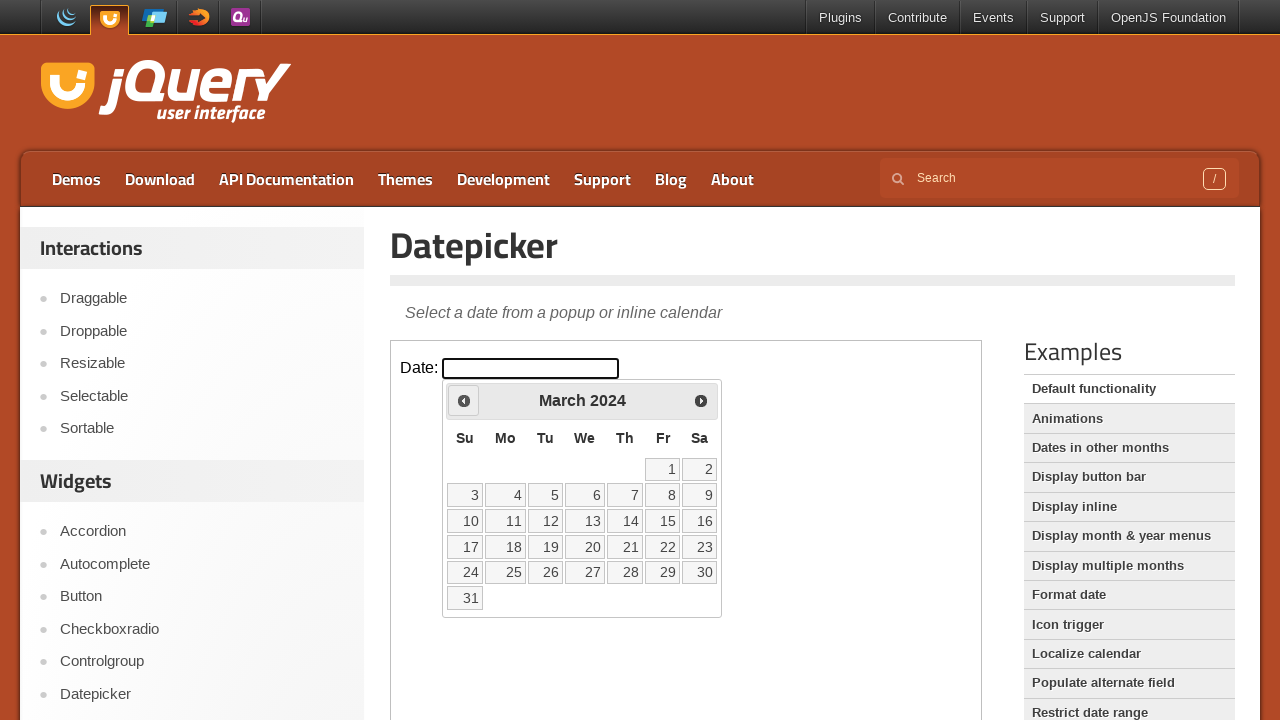

Waited for calendar to update
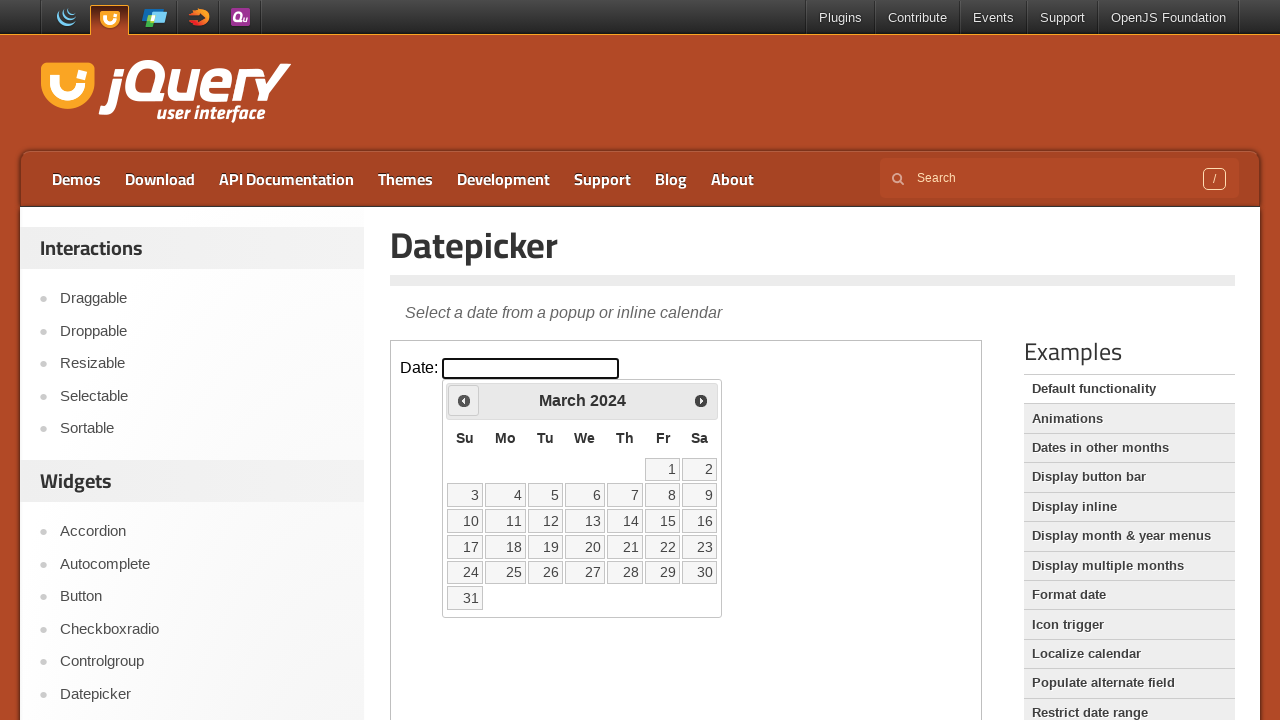

Clicked previous month button (currently viewing March 2024) at (464, 400) on iframe >> nth=0 >> internal:control=enter-frame >> a[title='Prev']
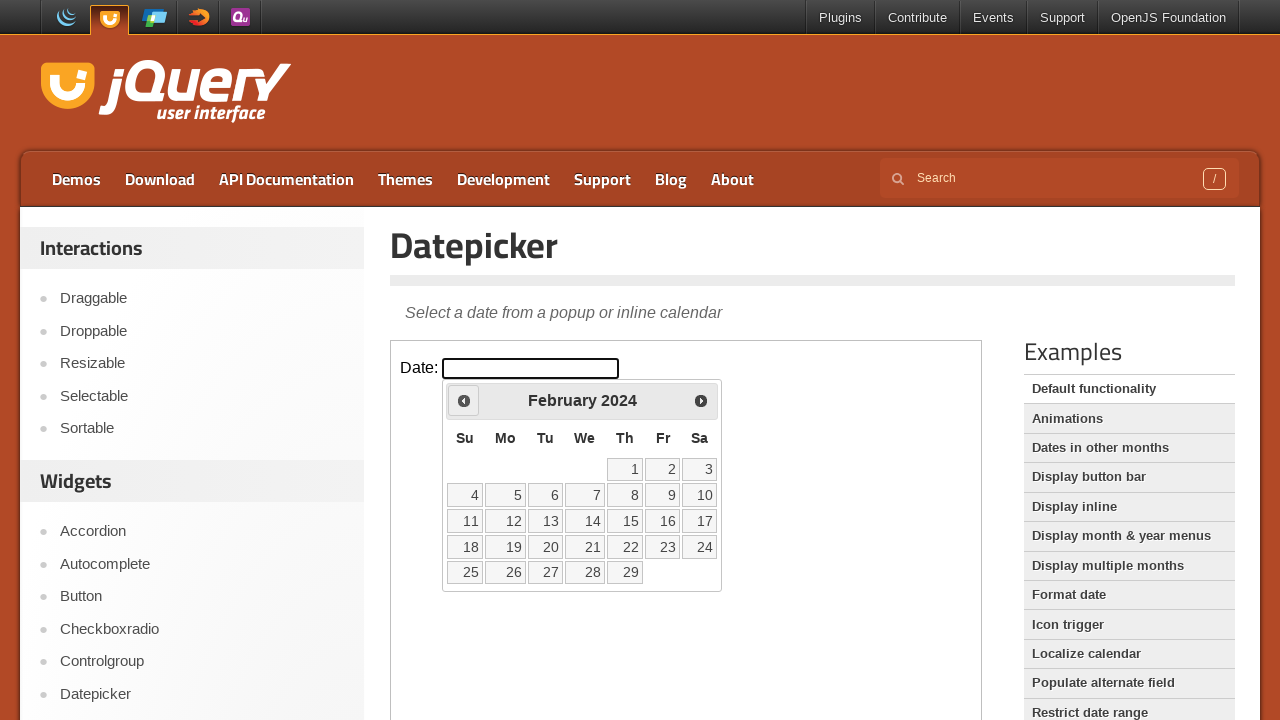

Waited for calendar to update
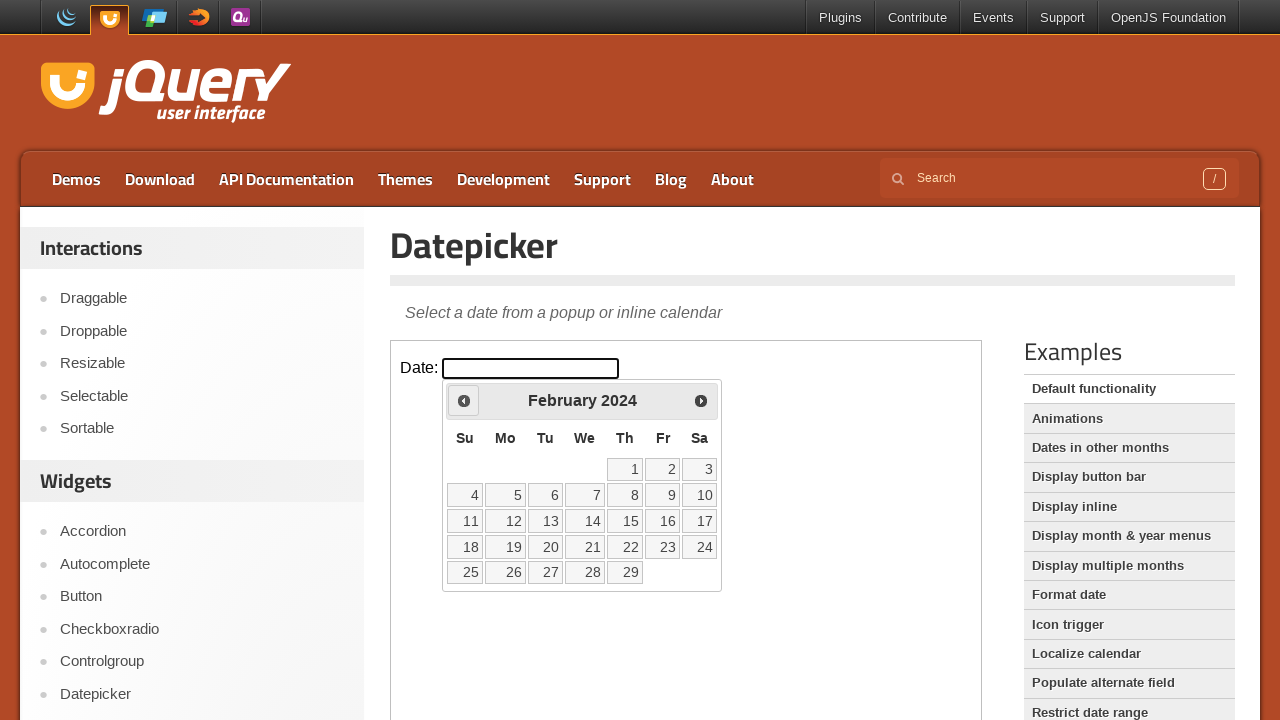

Clicked previous month button (currently viewing February 2024) at (464, 400) on iframe >> nth=0 >> internal:control=enter-frame >> a[title='Prev']
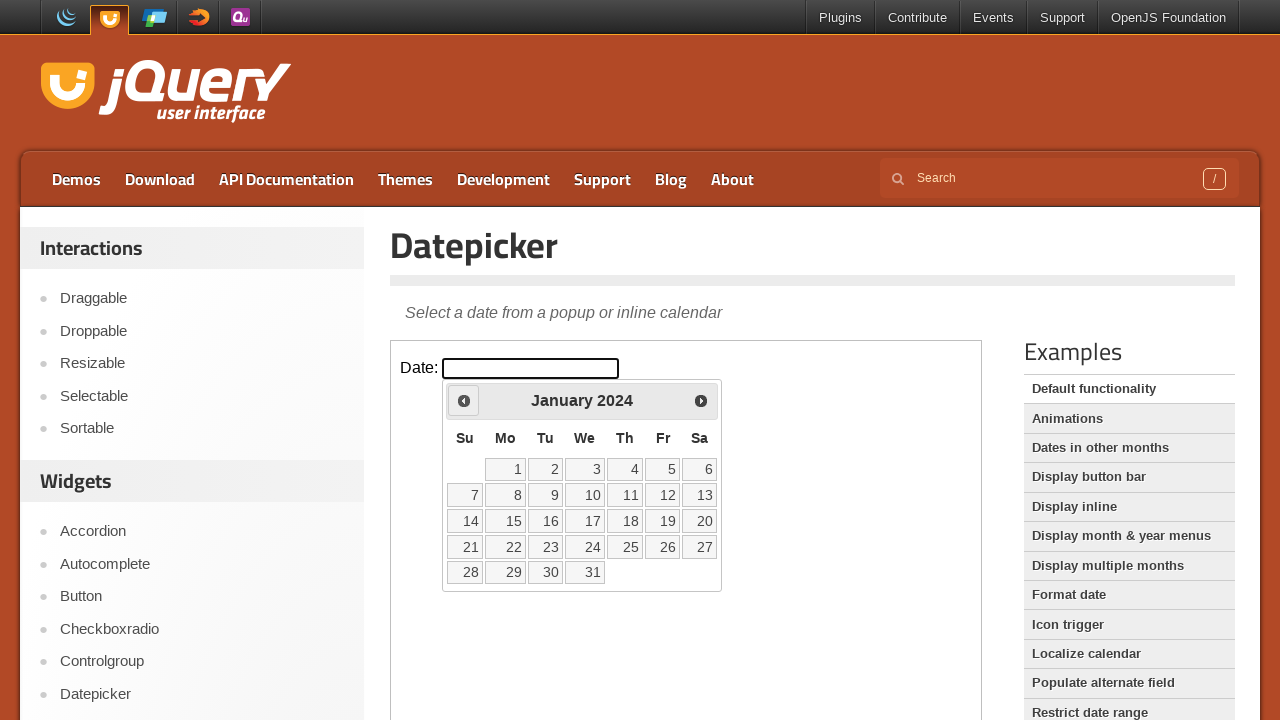

Waited for calendar to update
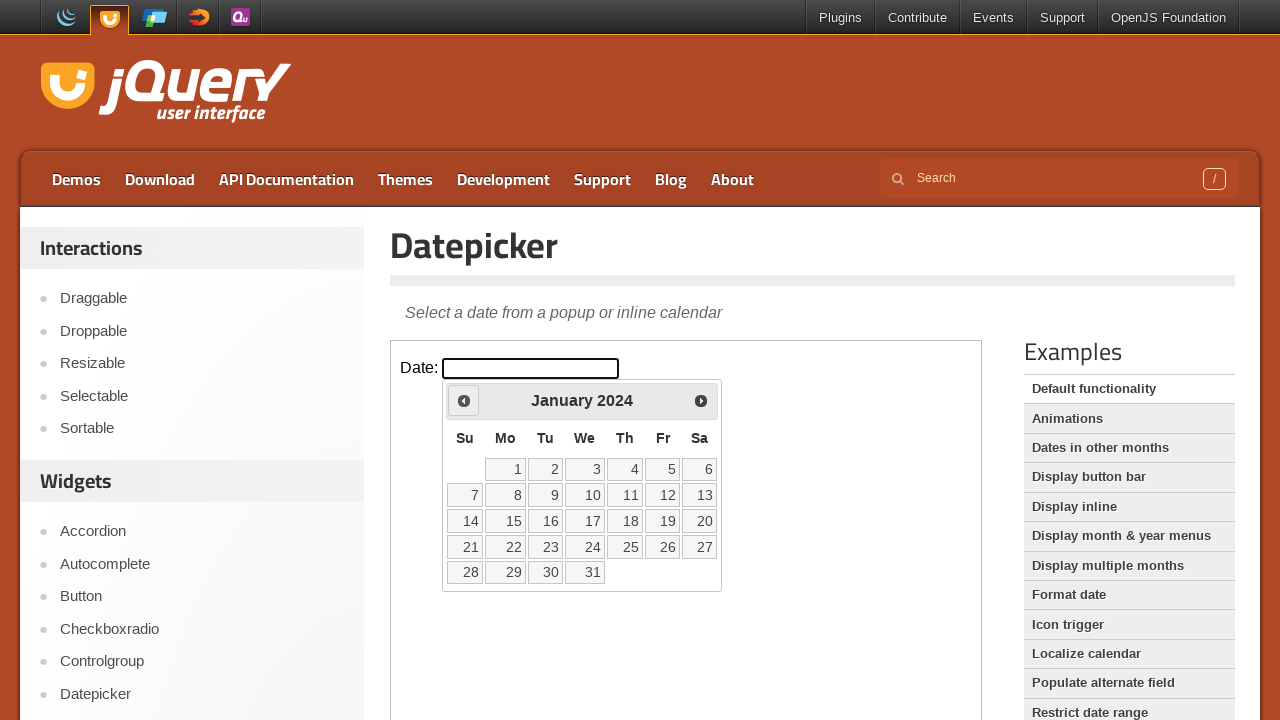

Clicked previous month button (currently viewing January 2024) at (464, 400) on iframe >> nth=0 >> internal:control=enter-frame >> a[title='Prev']
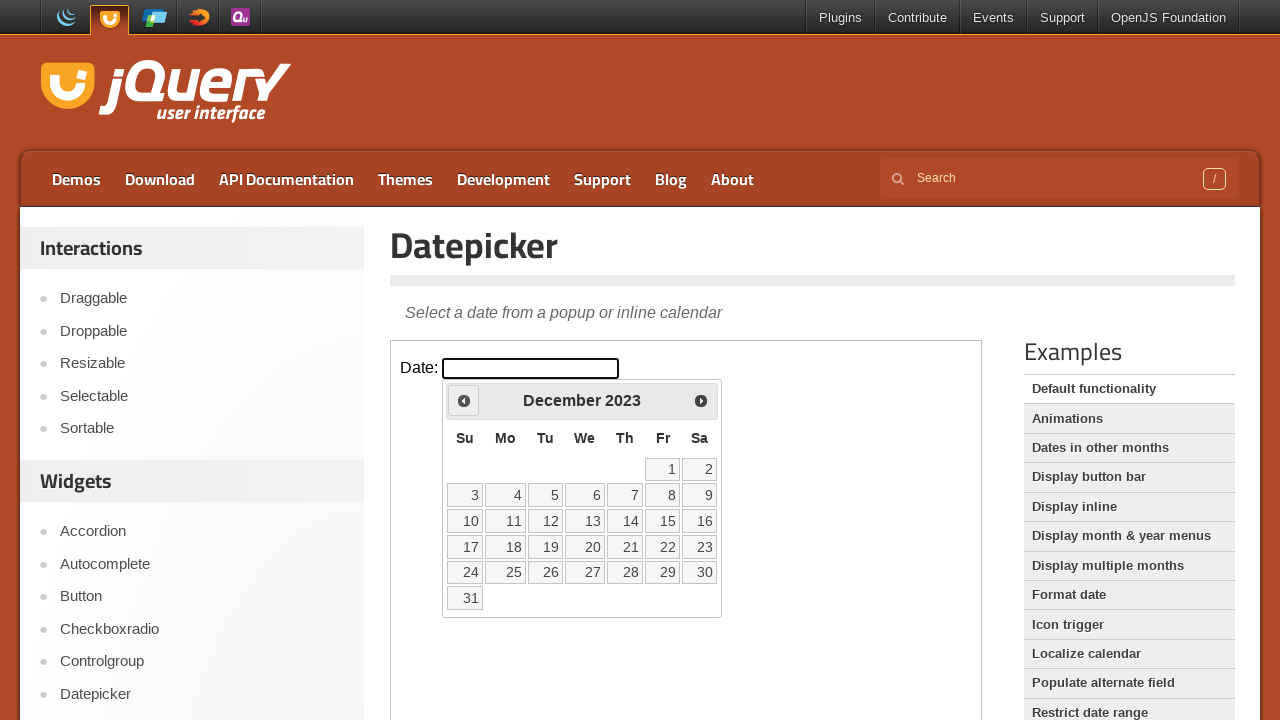

Waited for calendar to update
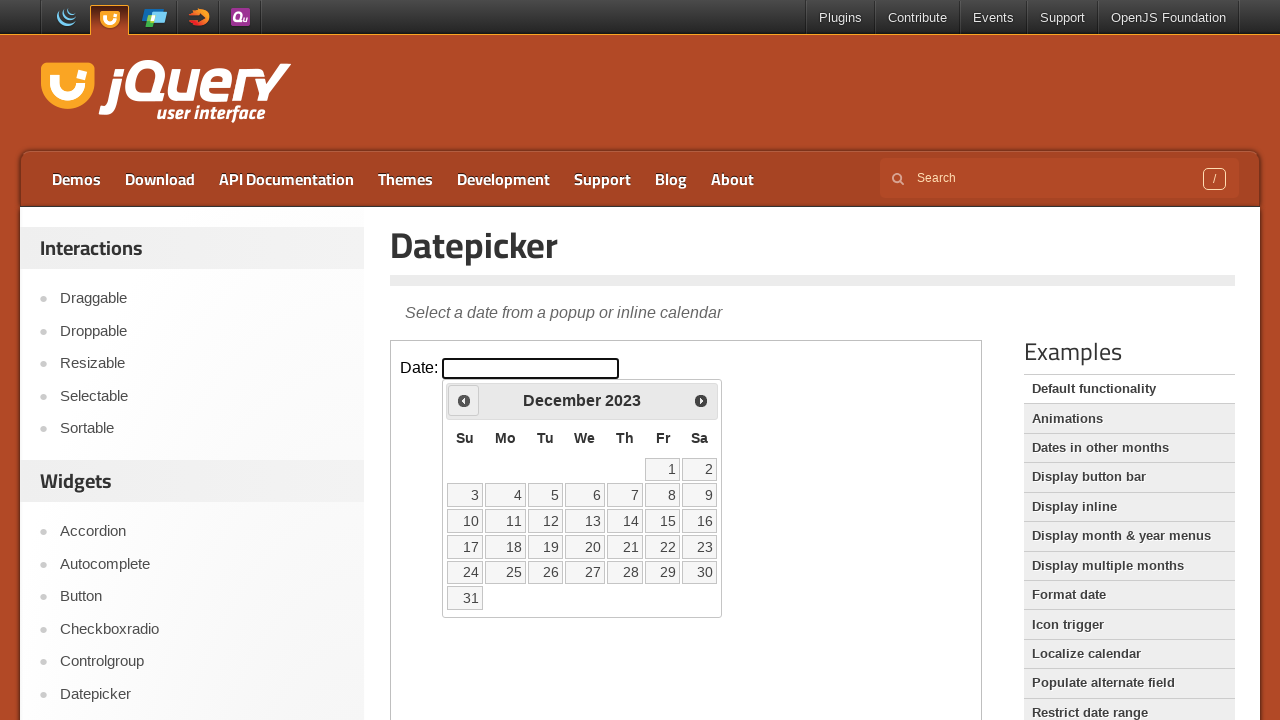

Clicked previous month button (currently viewing December 2023) at (464, 400) on iframe >> nth=0 >> internal:control=enter-frame >> a[title='Prev']
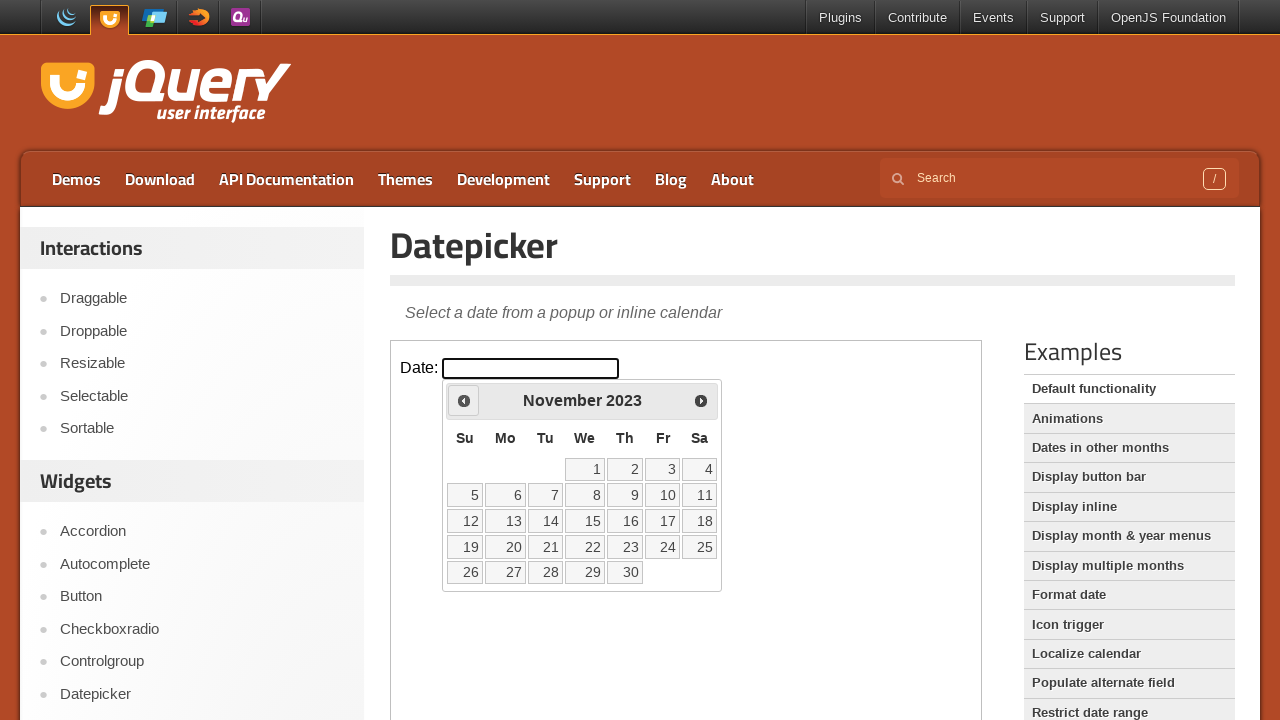

Waited for calendar to update
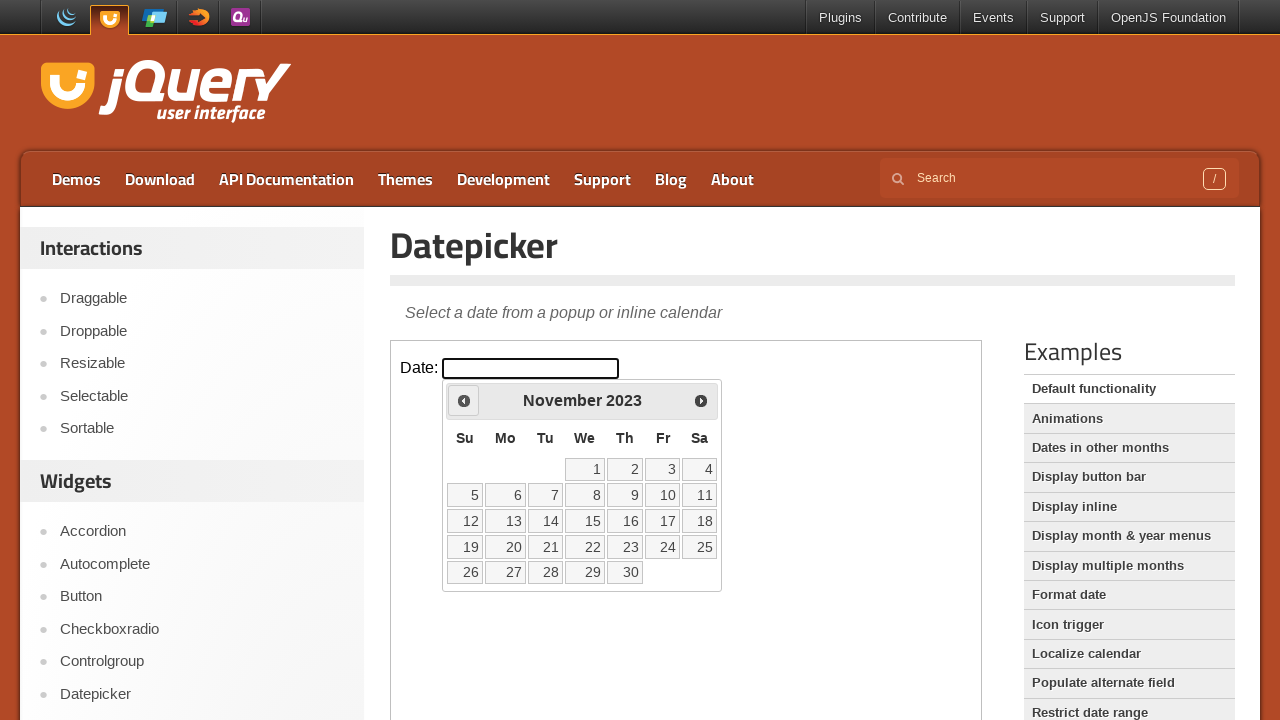

Clicked previous month button (currently viewing November 2023) at (464, 400) on iframe >> nth=0 >> internal:control=enter-frame >> a[title='Prev']
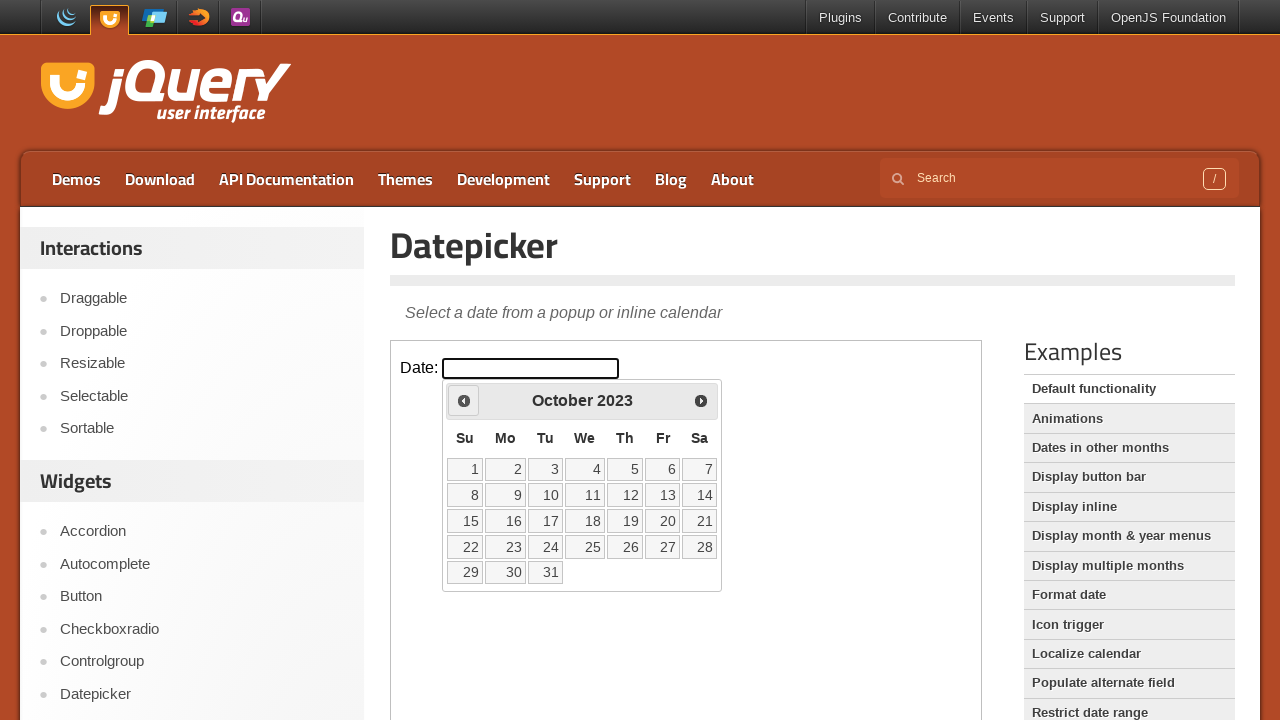

Waited for calendar to update
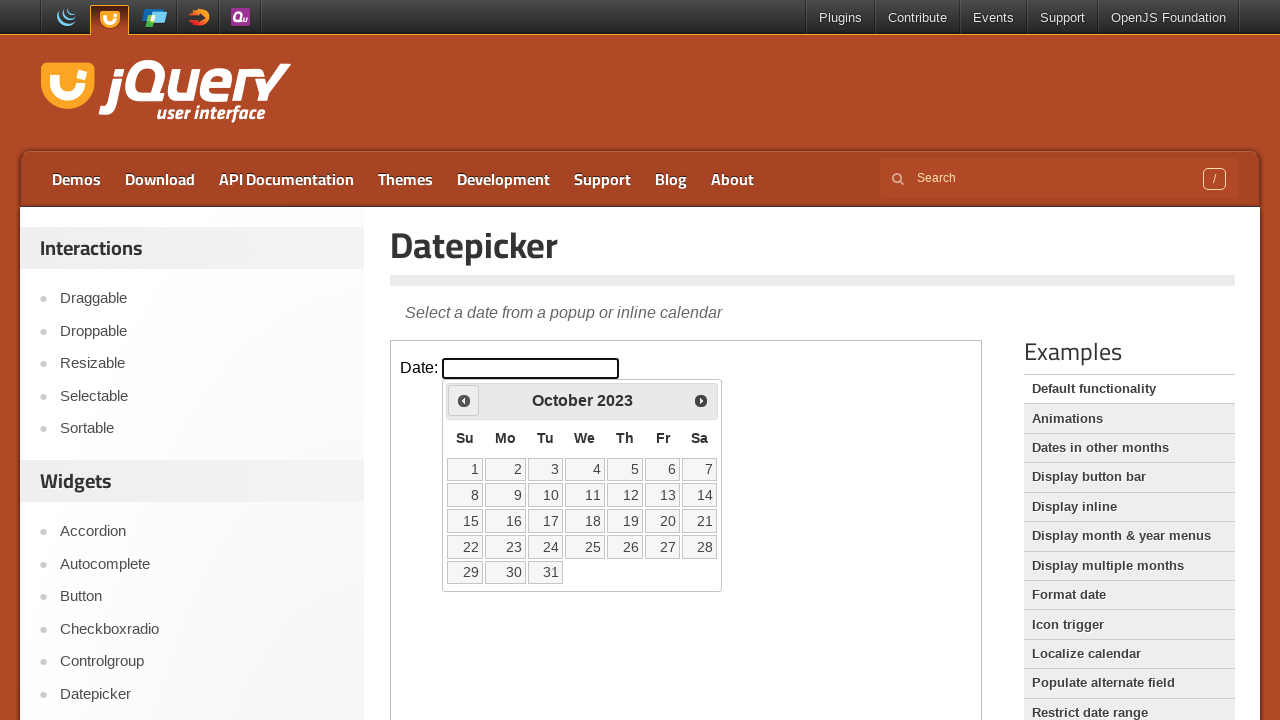

Clicked previous month button (currently viewing October 2023) at (464, 400) on iframe >> nth=0 >> internal:control=enter-frame >> a[title='Prev']
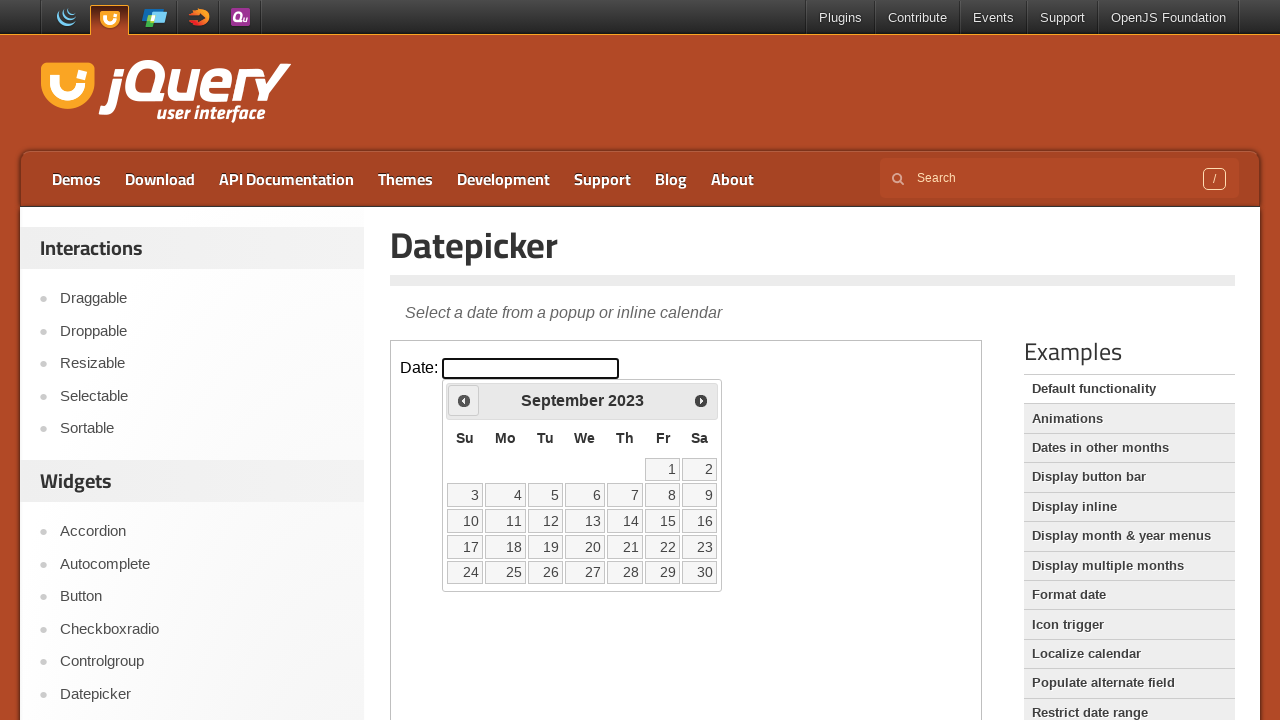

Waited for calendar to update
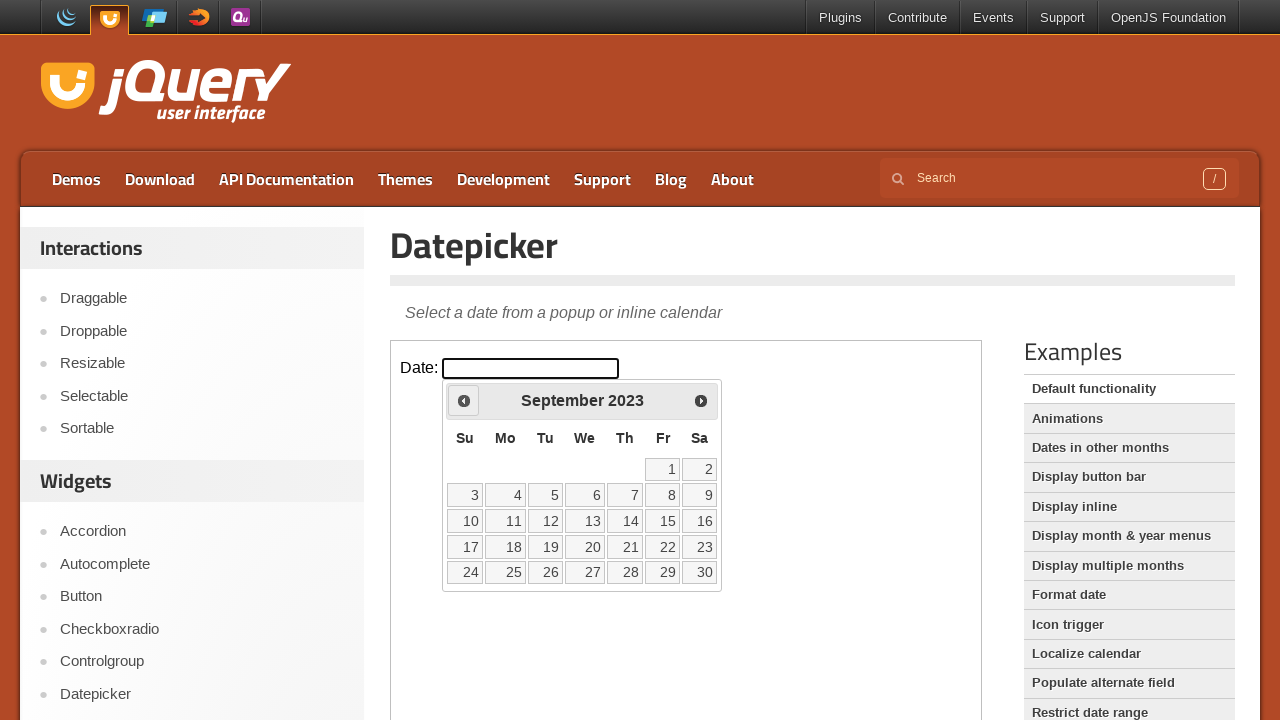

Clicked previous month button (currently viewing September 2023) at (464, 400) on iframe >> nth=0 >> internal:control=enter-frame >> a[title='Prev']
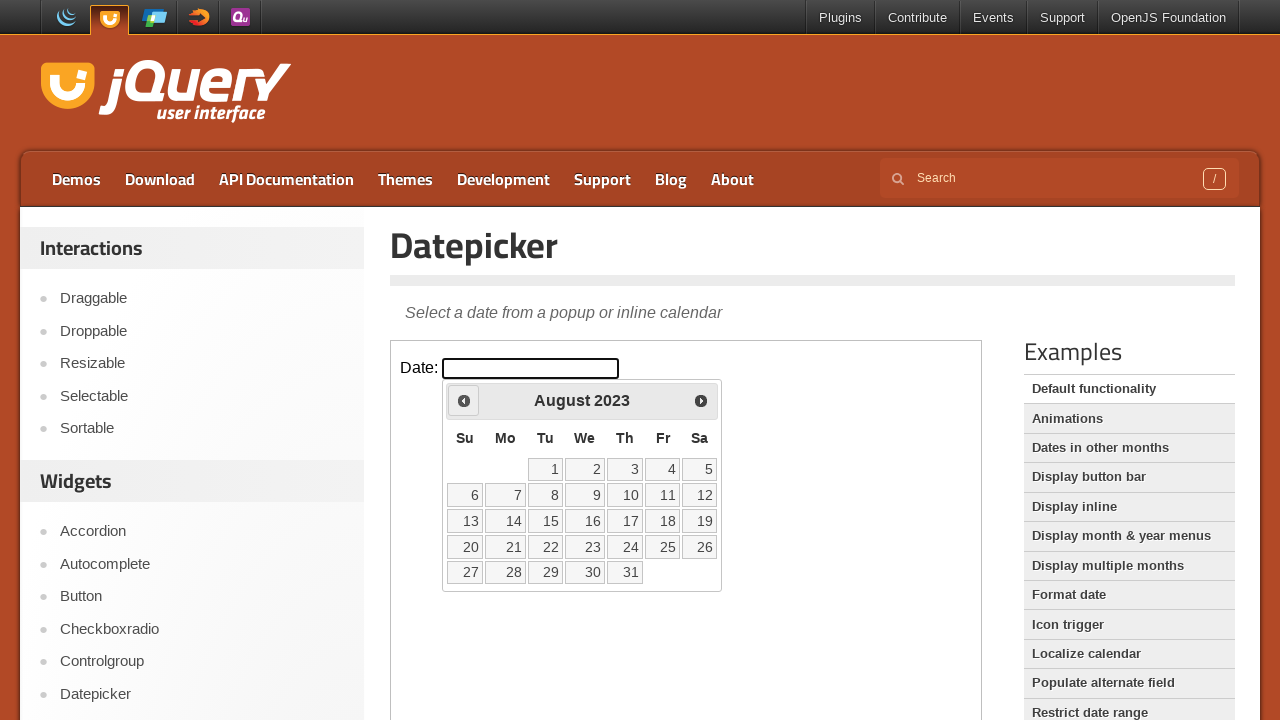

Waited for calendar to update
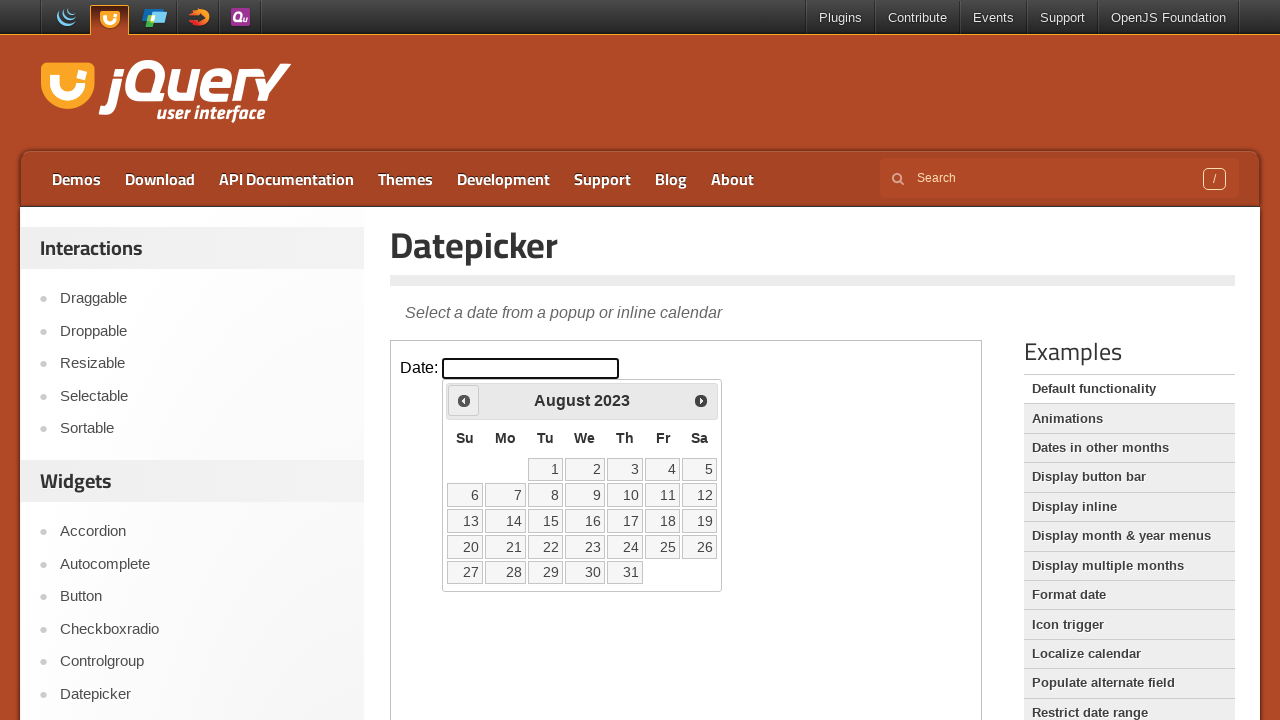

Clicked previous month button (currently viewing August 2023) at (464, 400) on iframe >> nth=0 >> internal:control=enter-frame >> a[title='Prev']
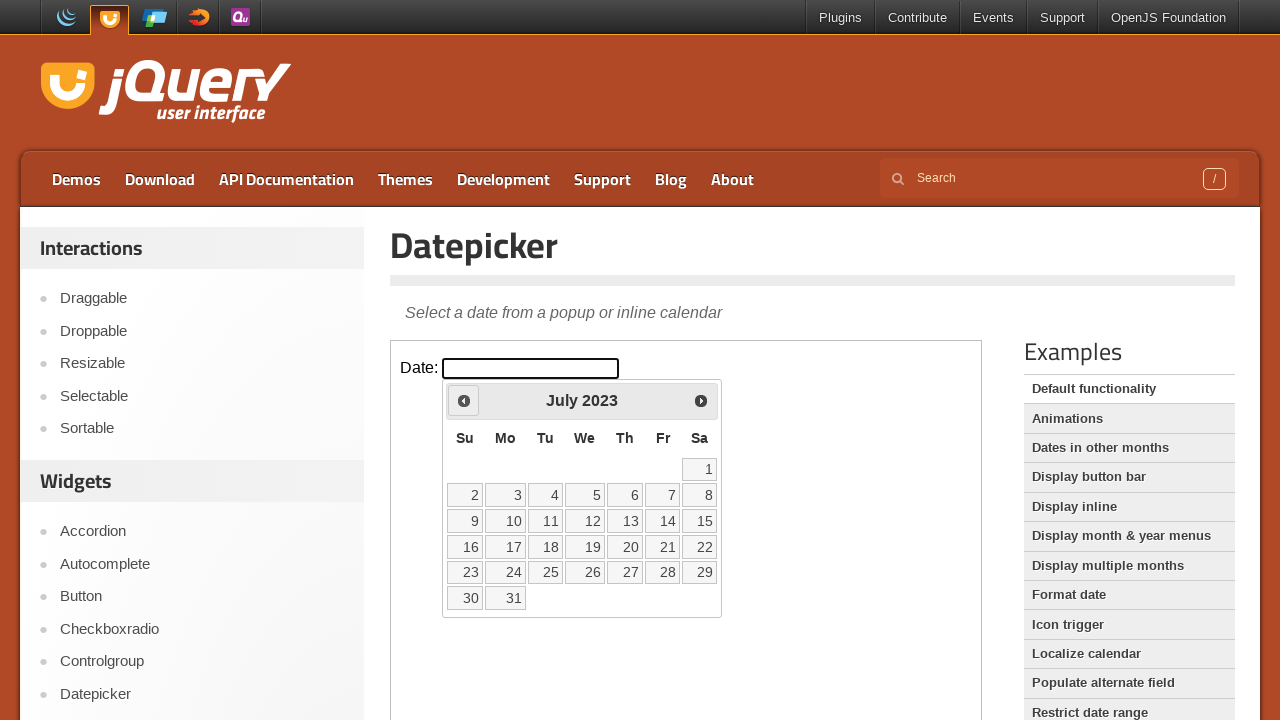

Waited for calendar to update
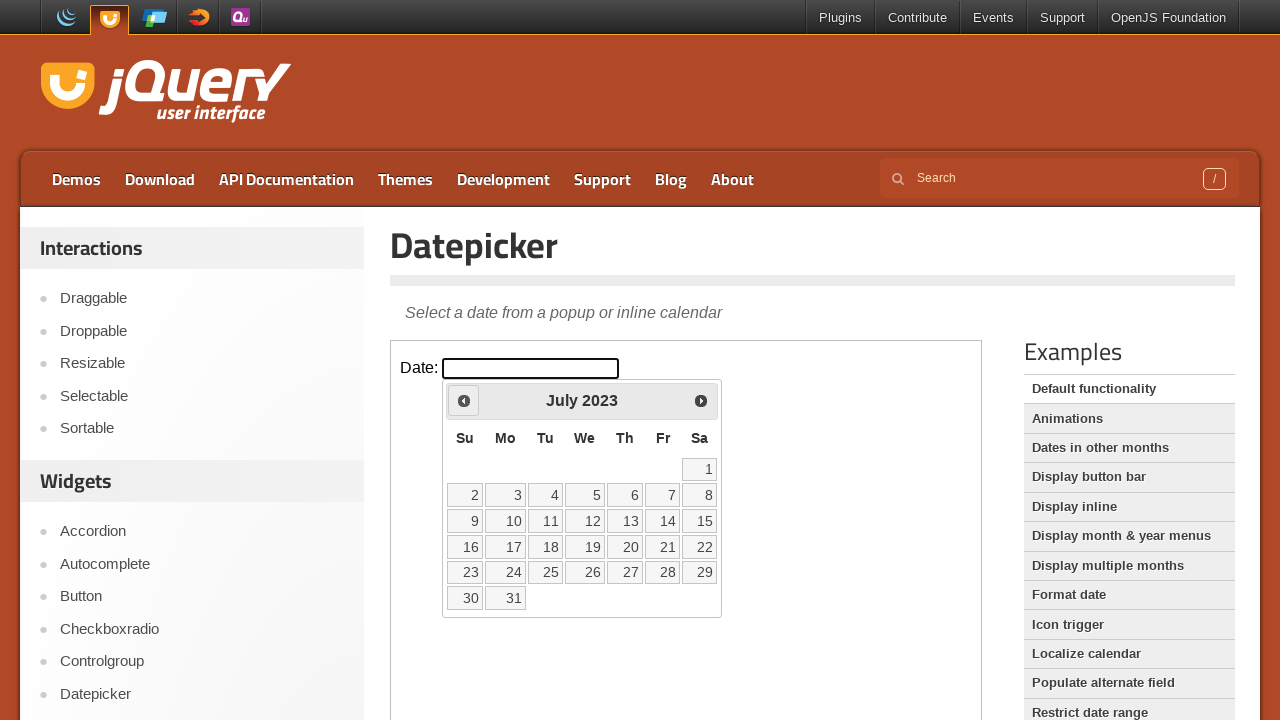

Clicked previous month button (currently viewing July 2023) at (464, 400) on iframe >> nth=0 >> internal:control=enter-frame >> a[title='Prev']
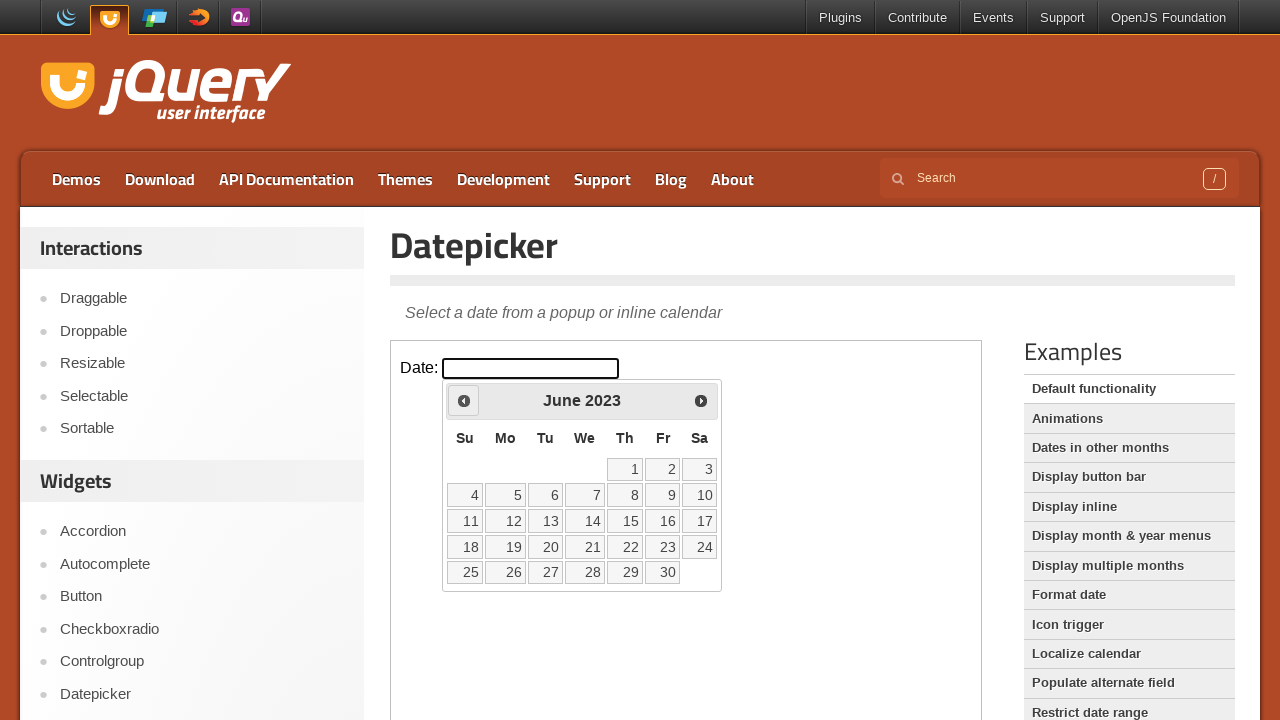

Waited for calendar to update
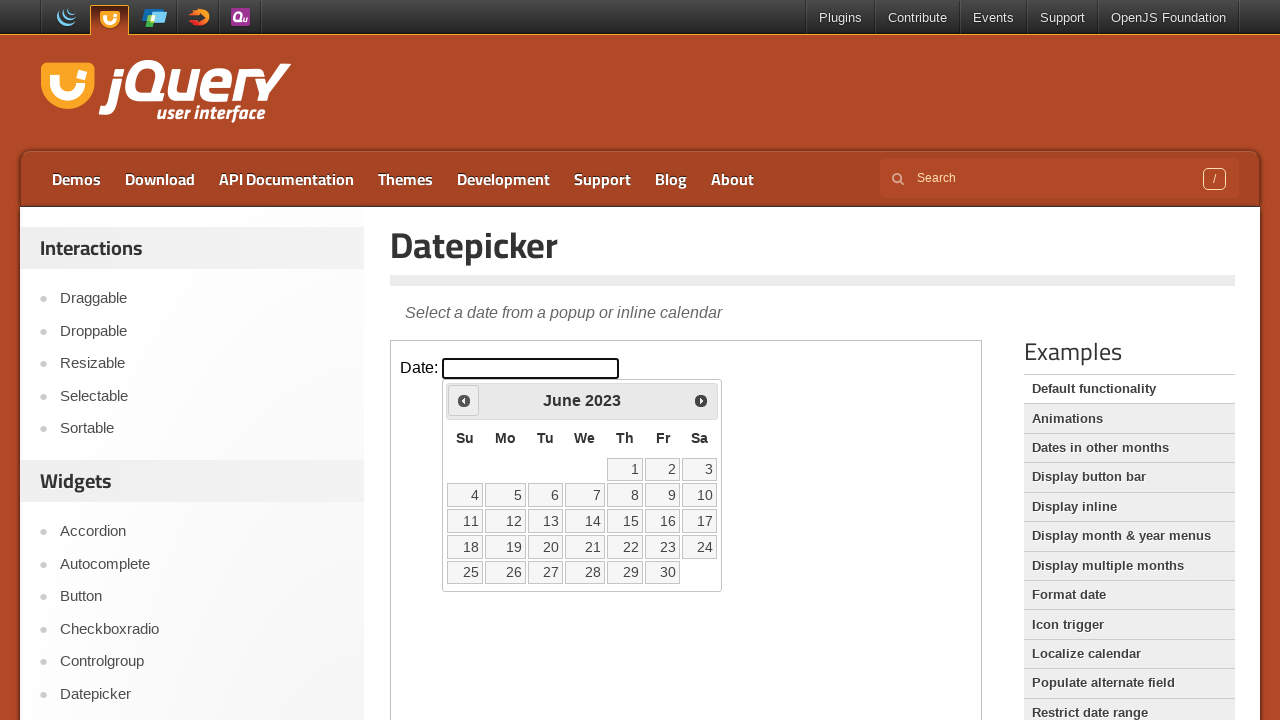

Clicked previous month button (currently viewing June 2023) at (464, 400) on iframe >> nth=0 >> internal:control=enter-frame >> a[title='Prev']
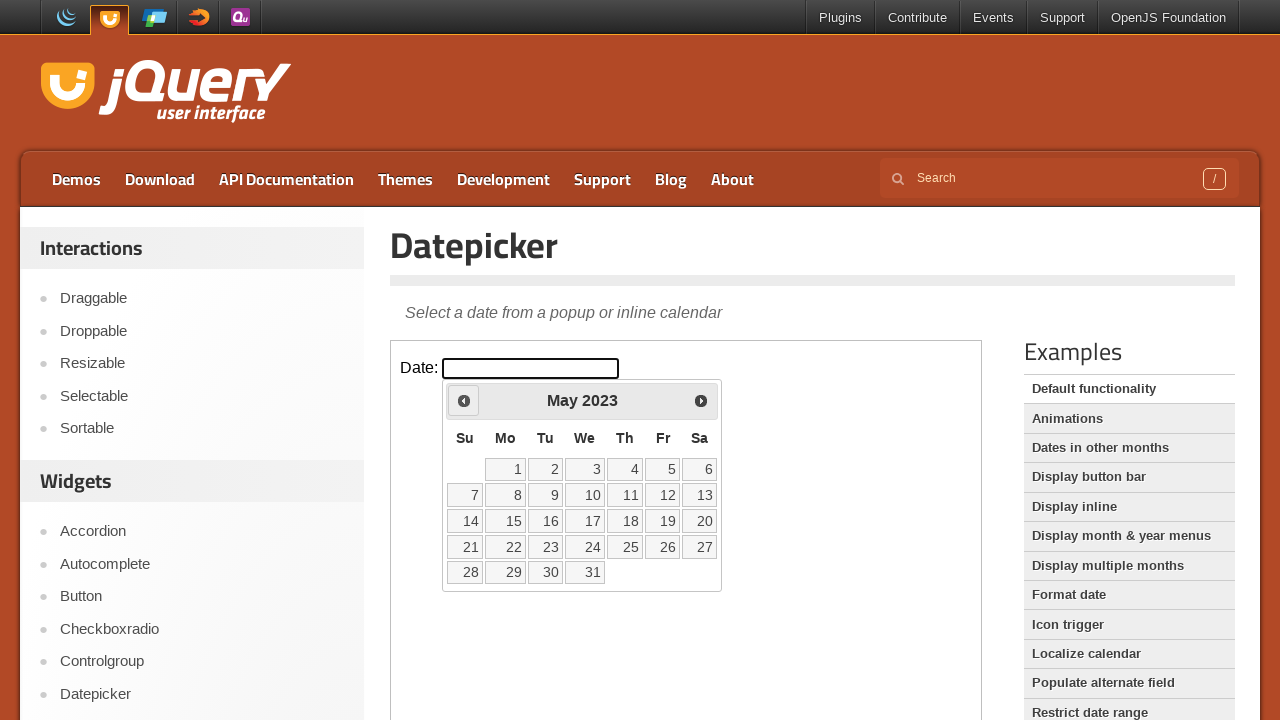

Waited for calendar to update
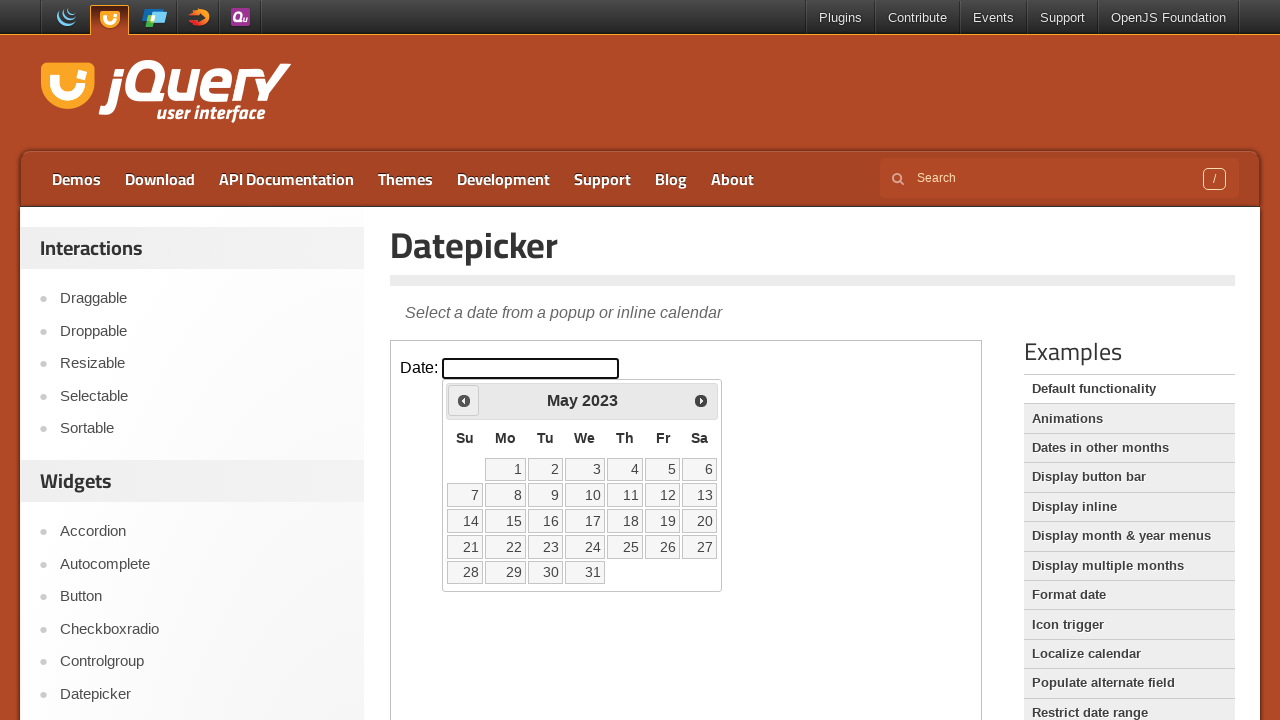

Clicked previous month button (currently viewing May 2023) at (464, 400) on iframe >> nth=0 >> internal:control=enter-frame >> a[title='Prev']
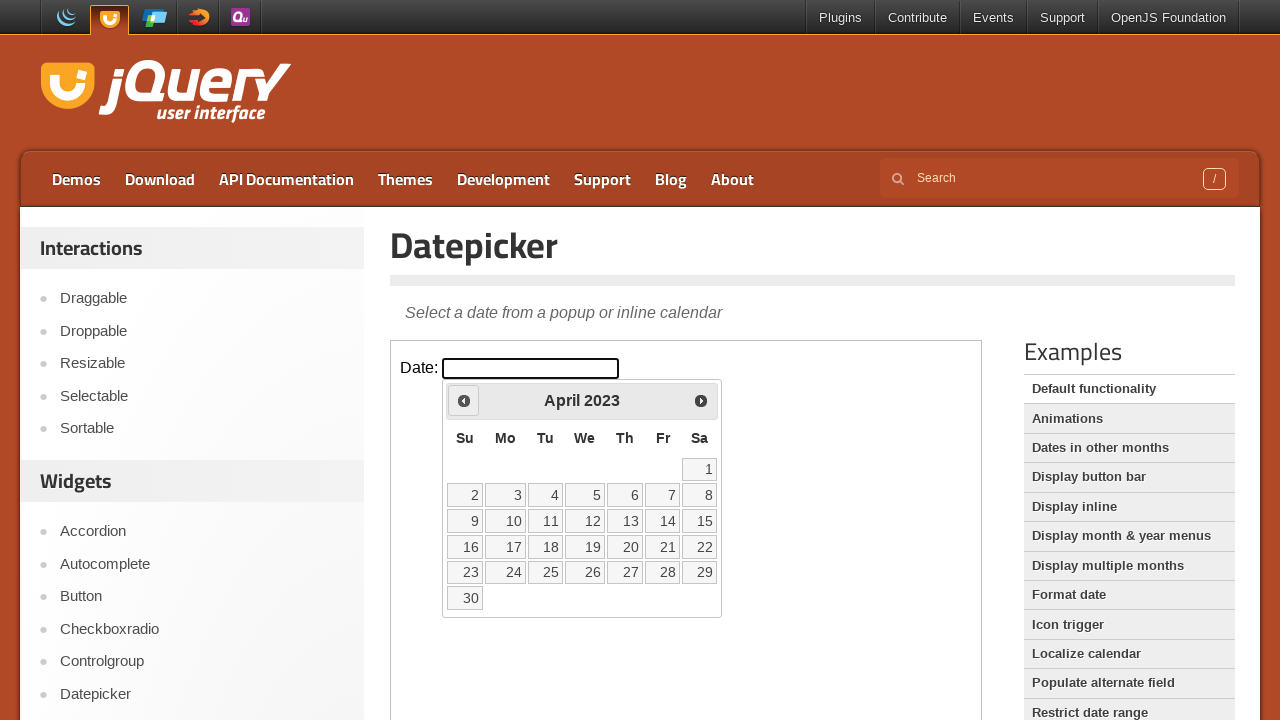

Waited for calendar to update
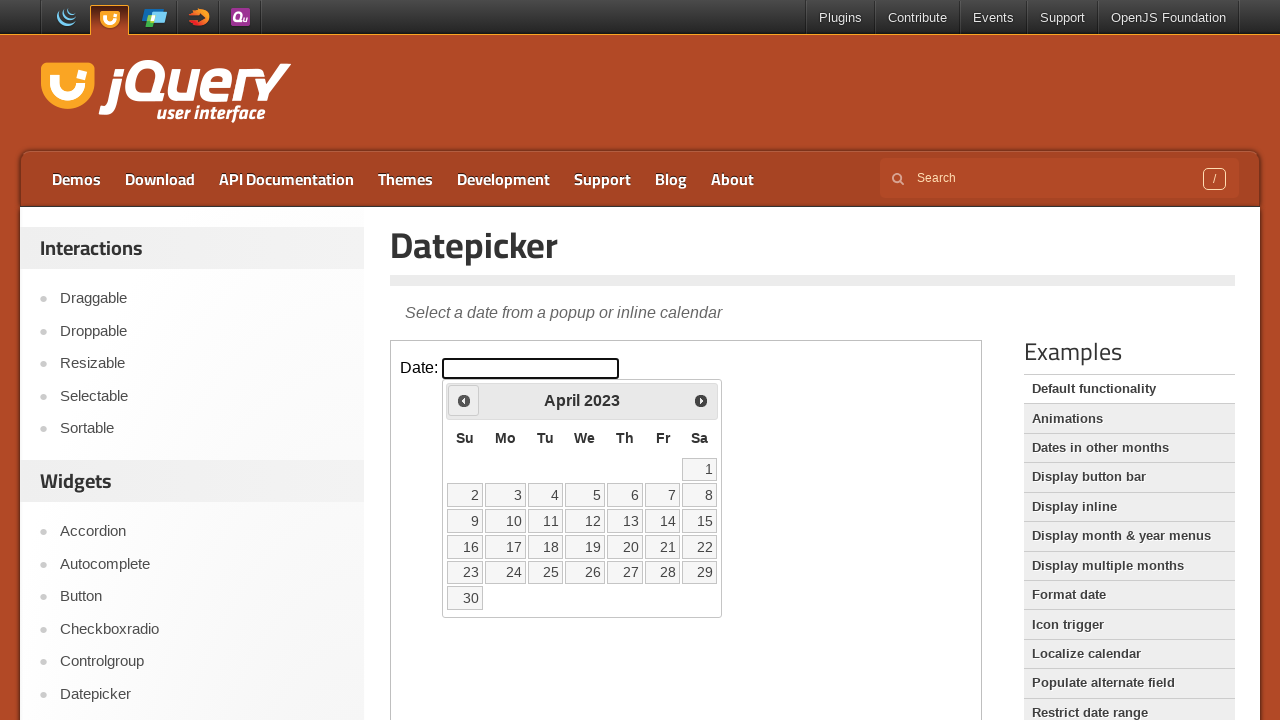

Clicked previous month button (currently viewing April 2023) at (464, 400) on iframe >> nth=0 >> internal:control=enter-frame >> a[title='Prev']
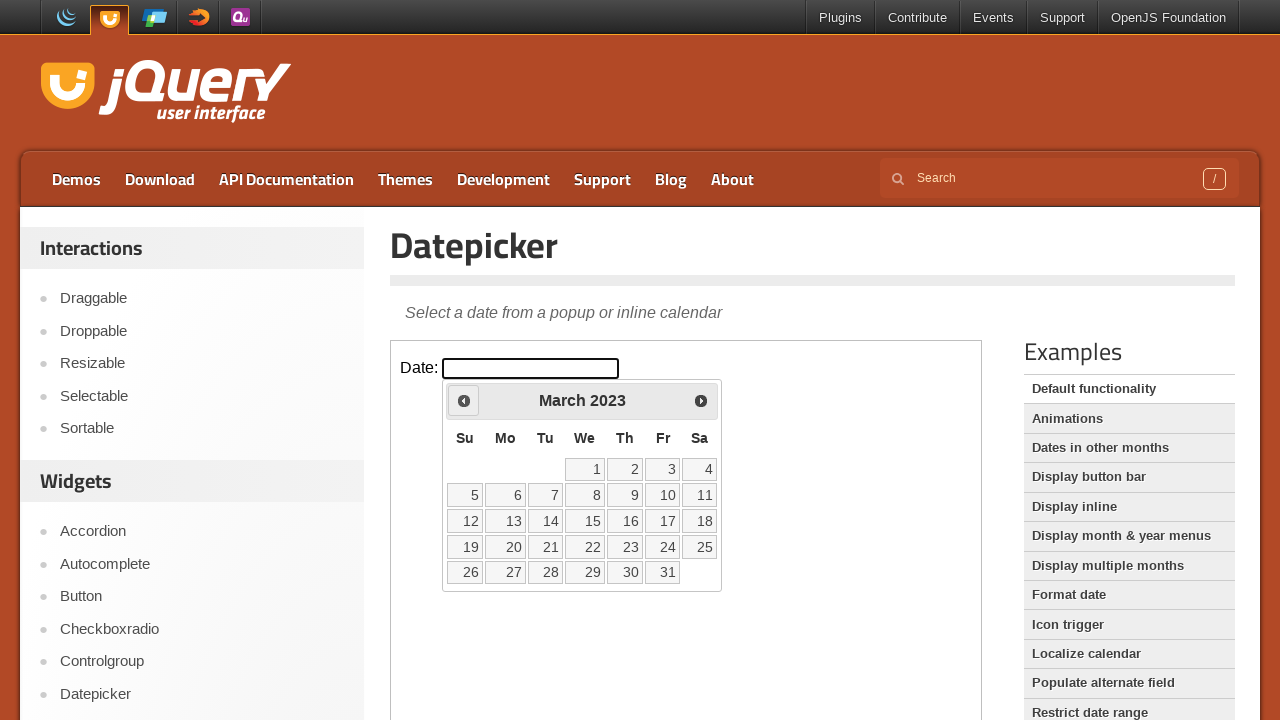

Waited for calendar to update
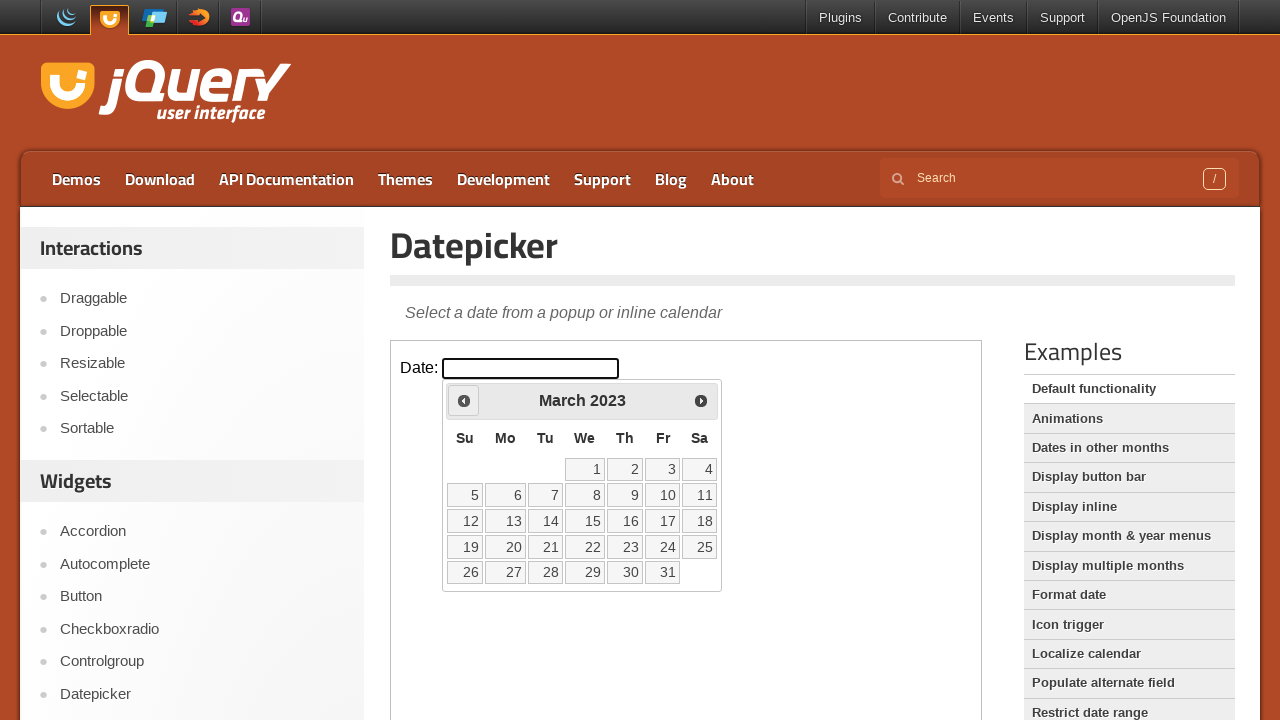

Clicked previous month button (currently viewing March 2023) at (464, 400) on iframe >> nth=0 >> internal:control=enter-frame >> a[title='Prev']
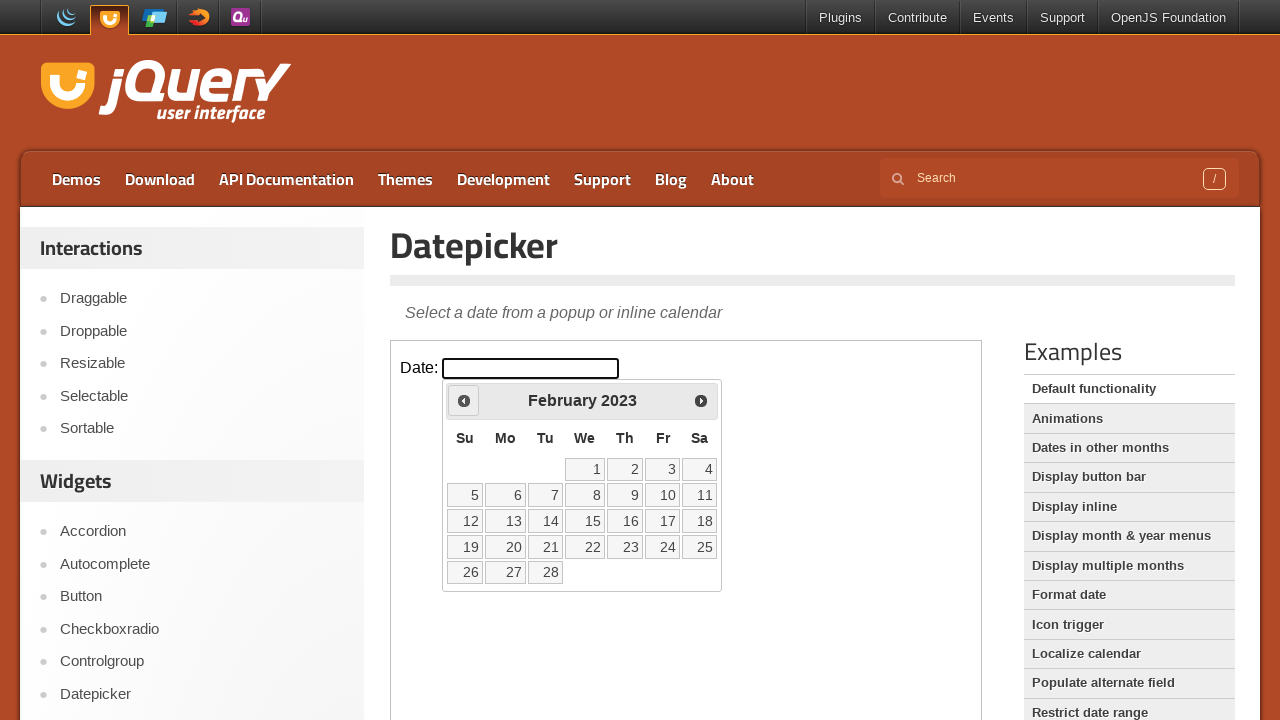

Waited for calendar to update
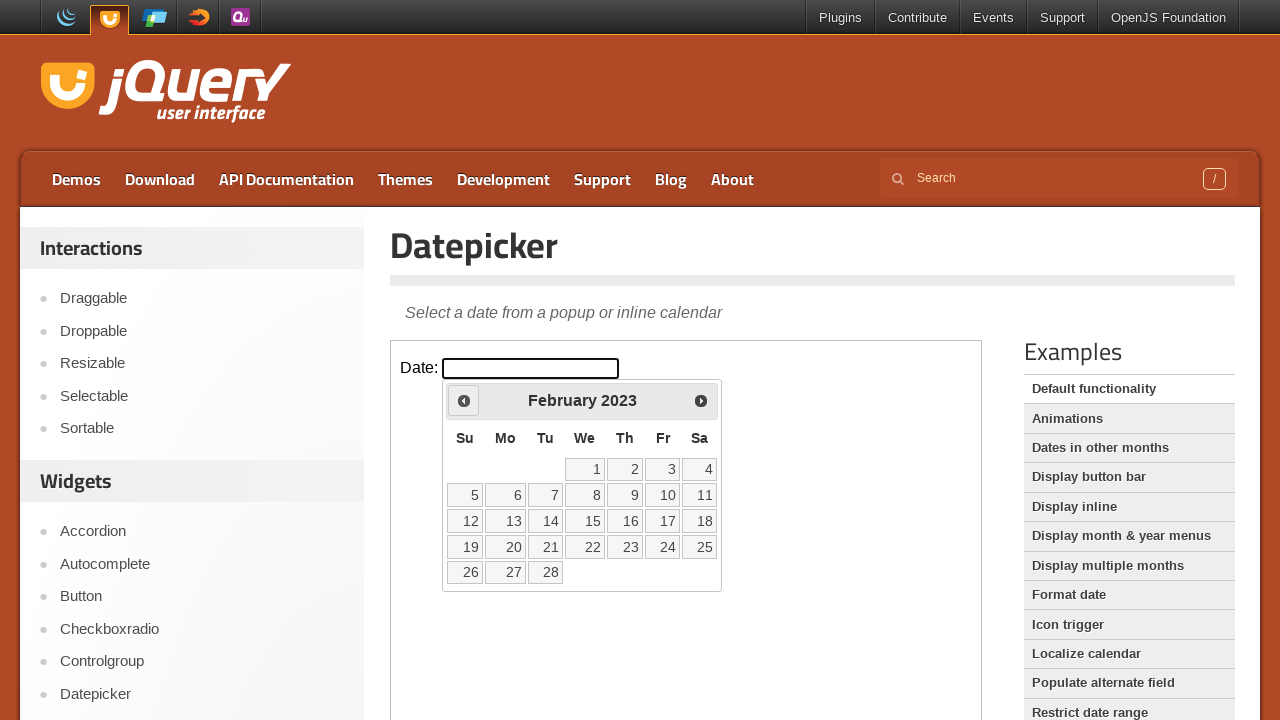

Clicked previous month button (currently viewing February 2023) at (464, 400) on iframe >> nth=0 >> internal:control=enter-frame >> a[title='Prev']
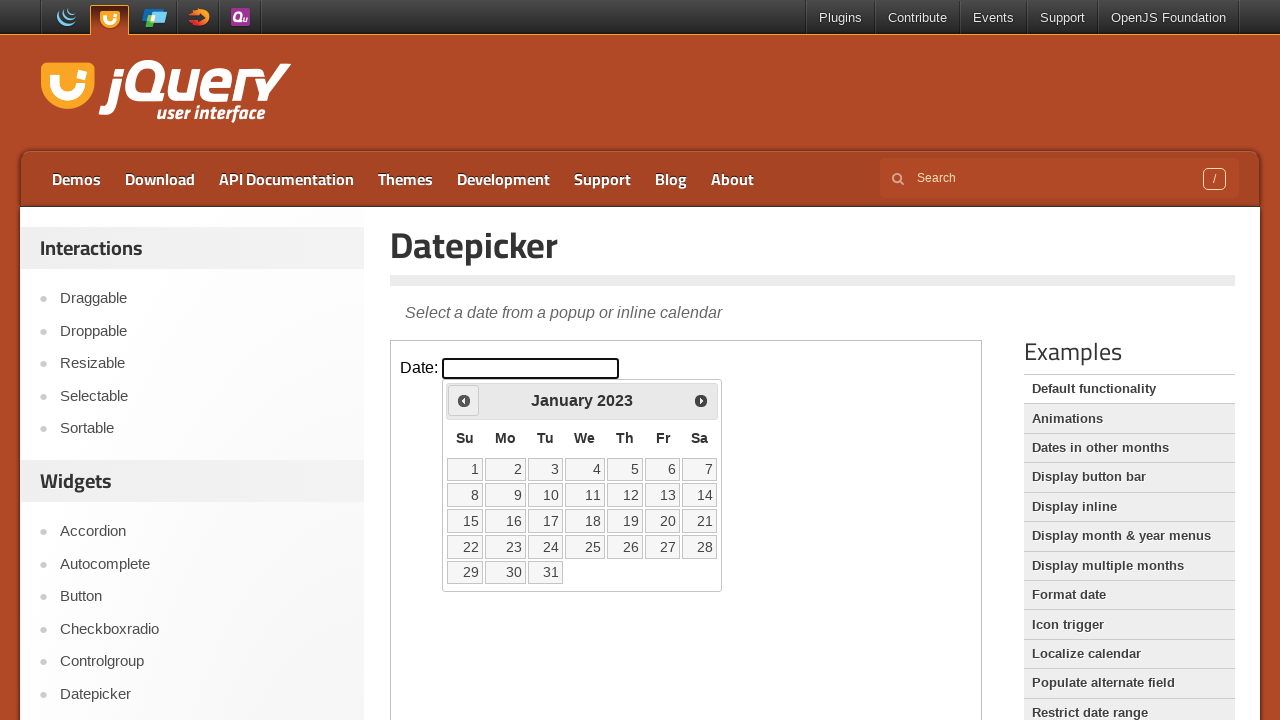

Waited for calendar to update
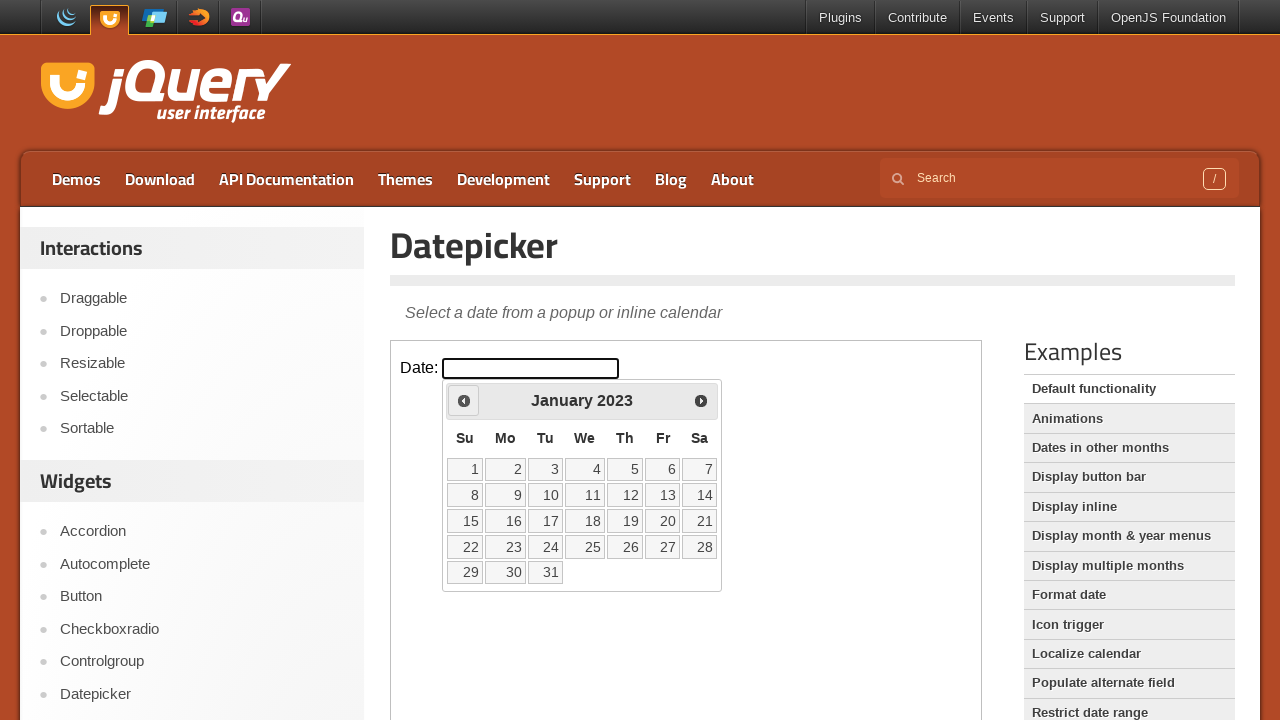

Clicked previous month button (currently viewing January 2023) at (464, 400) on iframe >> nth=0 >> internal:control=enter-frame >> a[title='Prev']
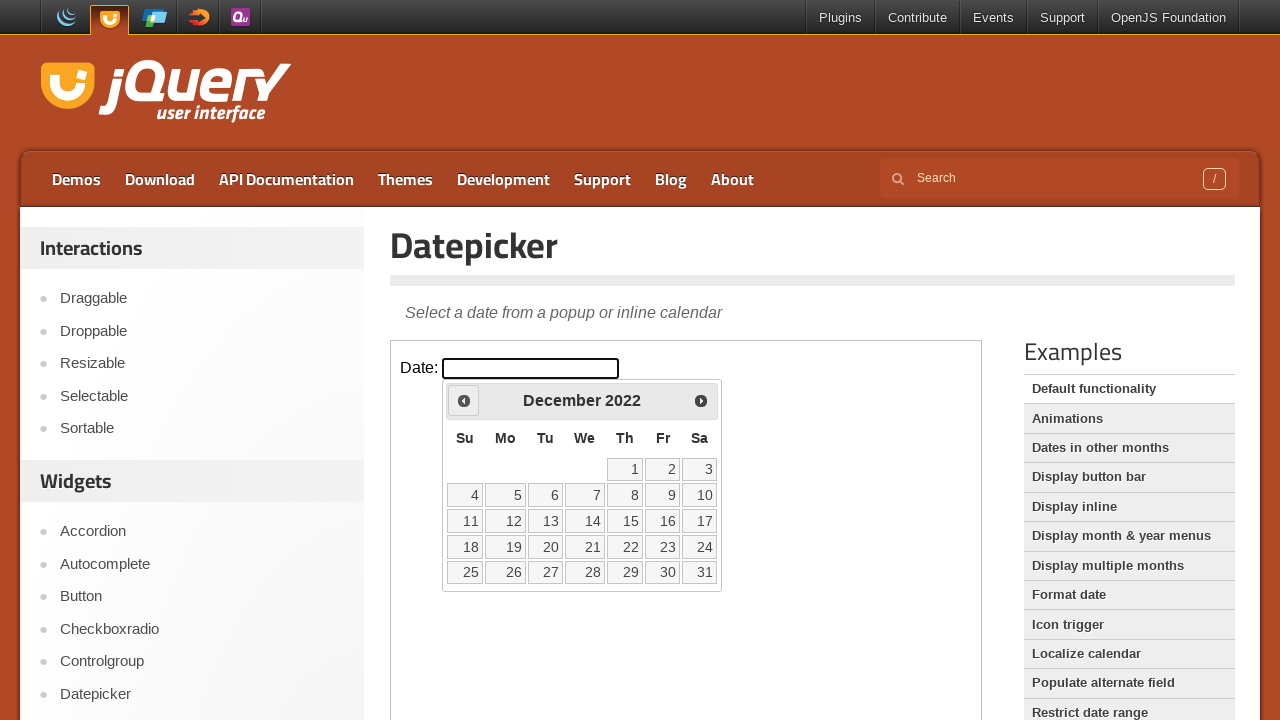

Waited for calendar to update
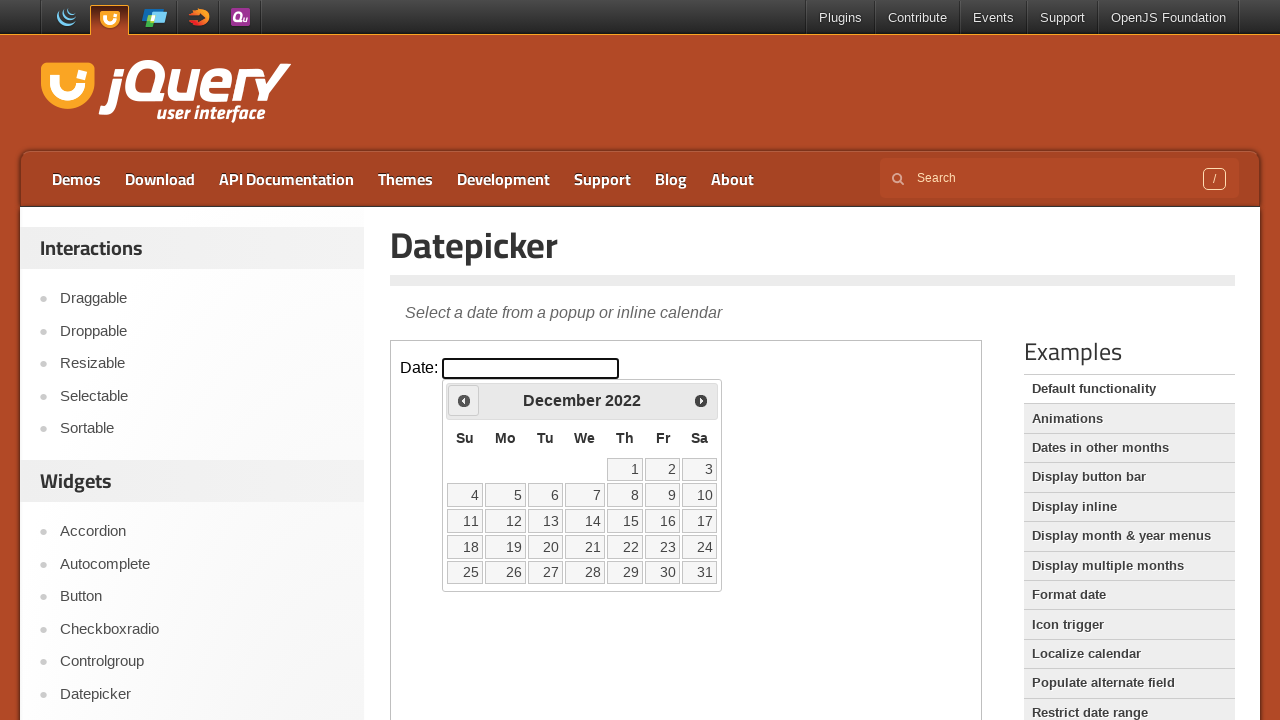

Clicked previous month button (currently viewing December 2022) at (464, 400) on iframe >> nth=0 >> internal:control=enter-frame >> a[title='Prev']
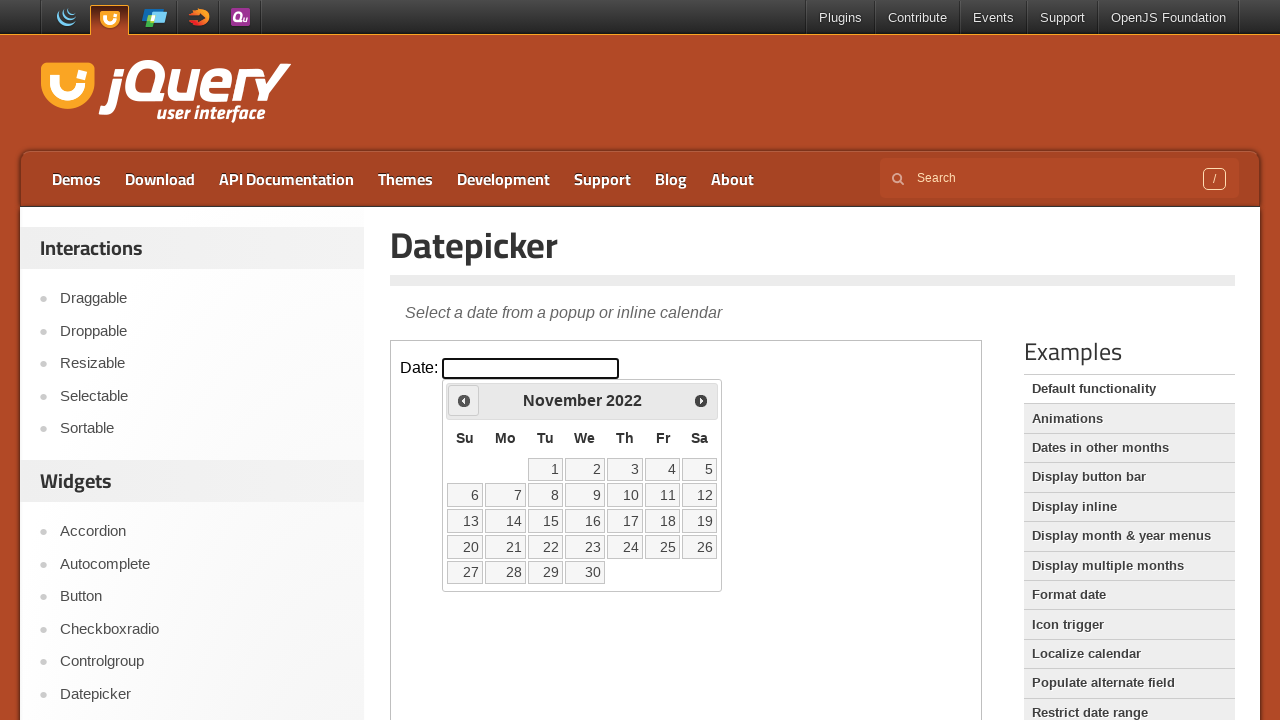

Waited for calendar to update
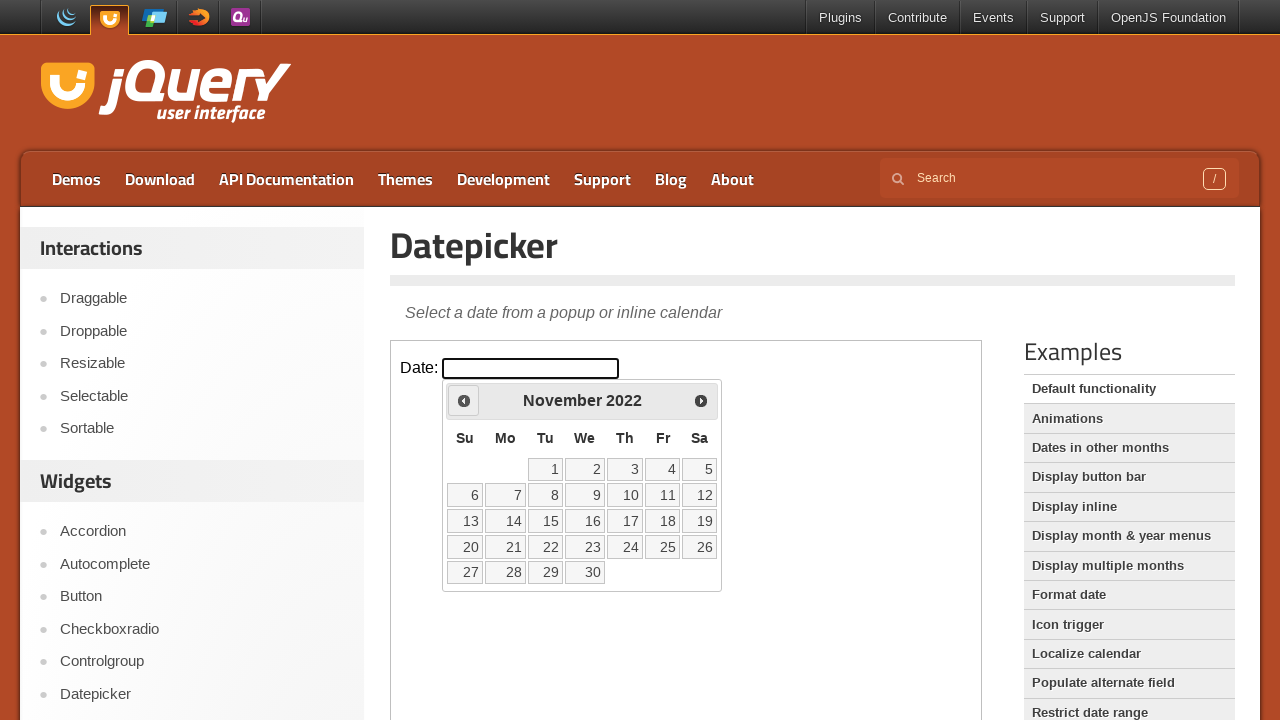

Clicked previous month button (currently viewing November 2022) at (464, 400) on iframe >> nth=0 >> internal:control=enter-frame >> a[title='Prev']
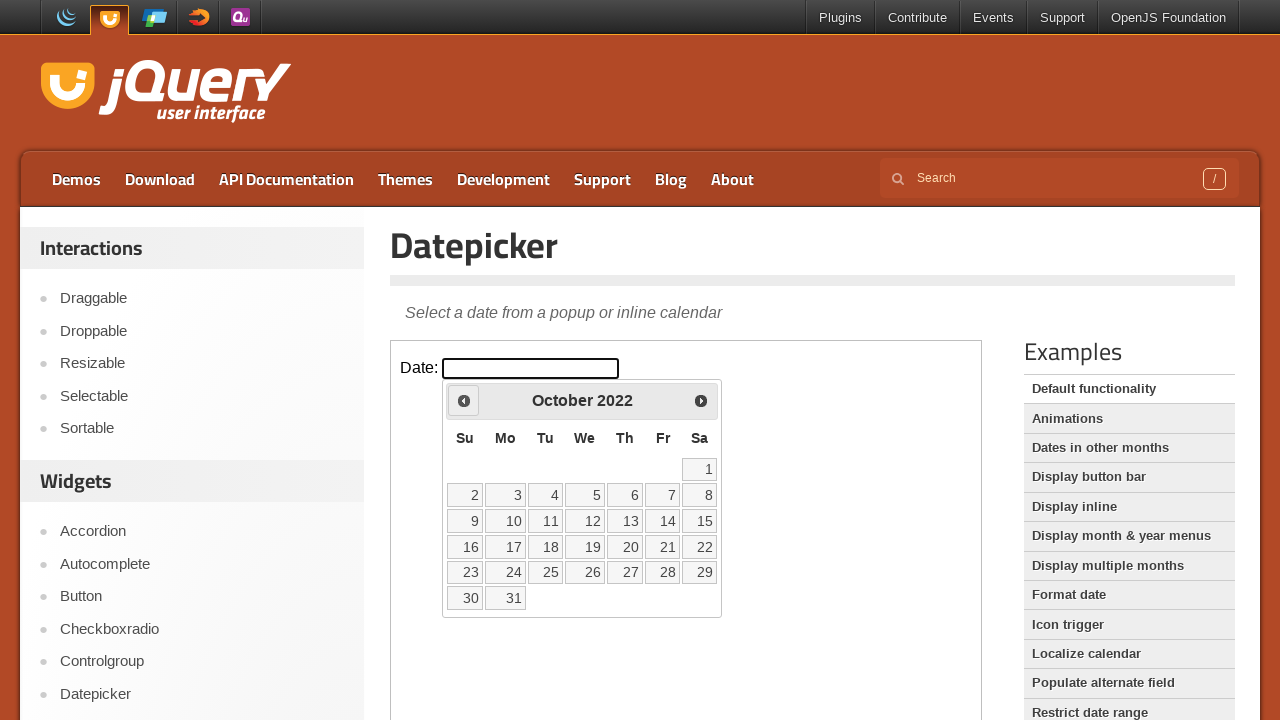

Waited for calendar to update
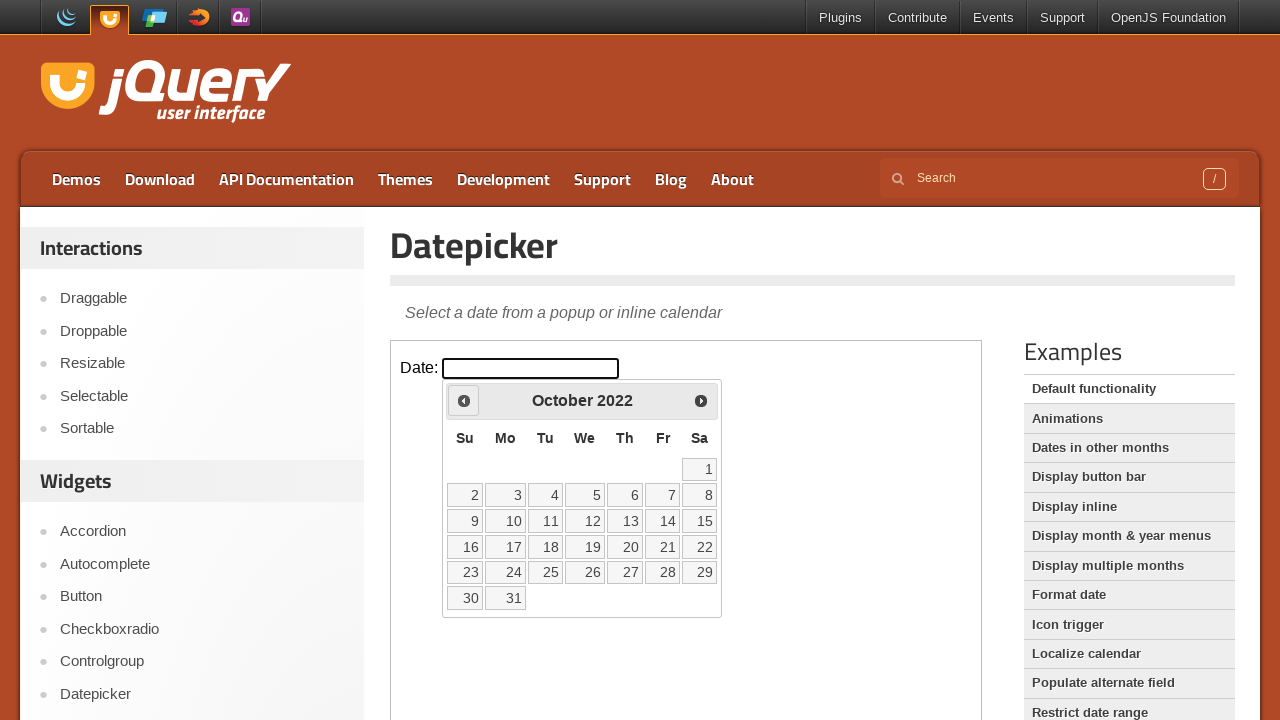

Clicked previous month button (currently viewing October 2022) at (464, 400) on iframe >> nth=0 >> internal:control=enter-frame >> a[title='Prev']
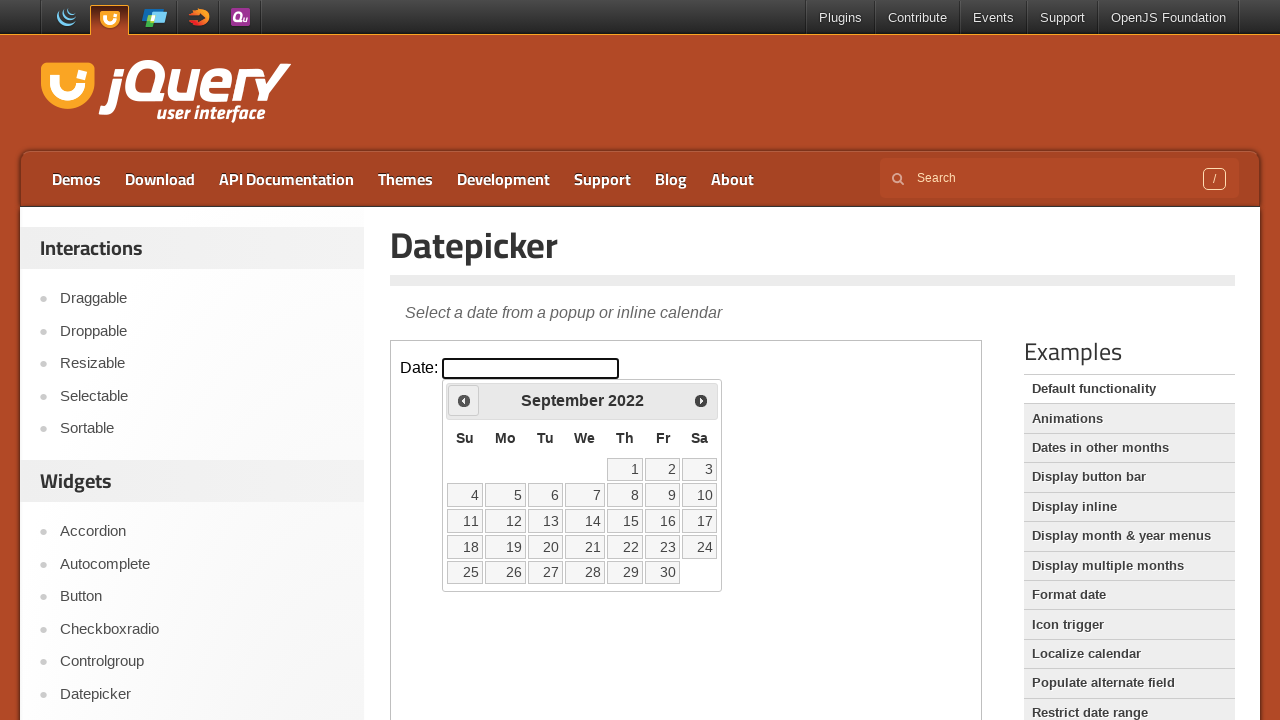

Waited for calendar to update
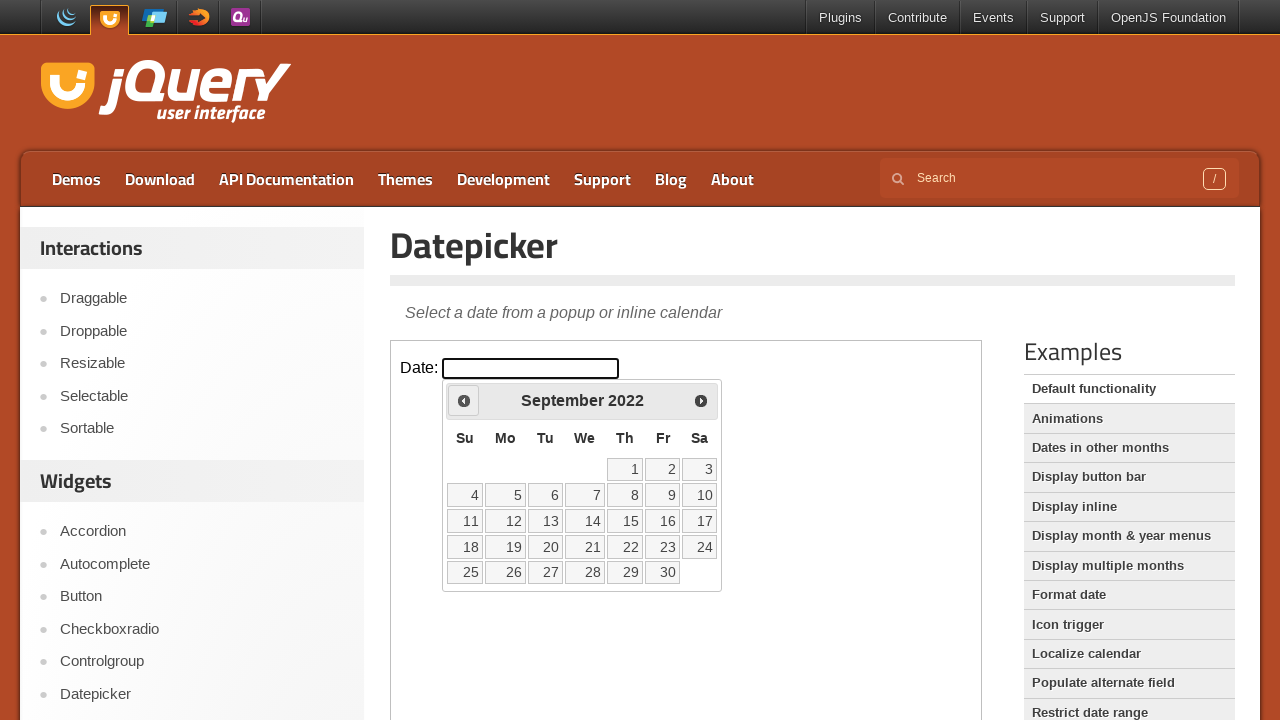

Clicked previous month button (currently viewing September 2022) at (464, 400) on iframe >> nth=0 >> internal:control=enter-frame >> a[title='Prev']
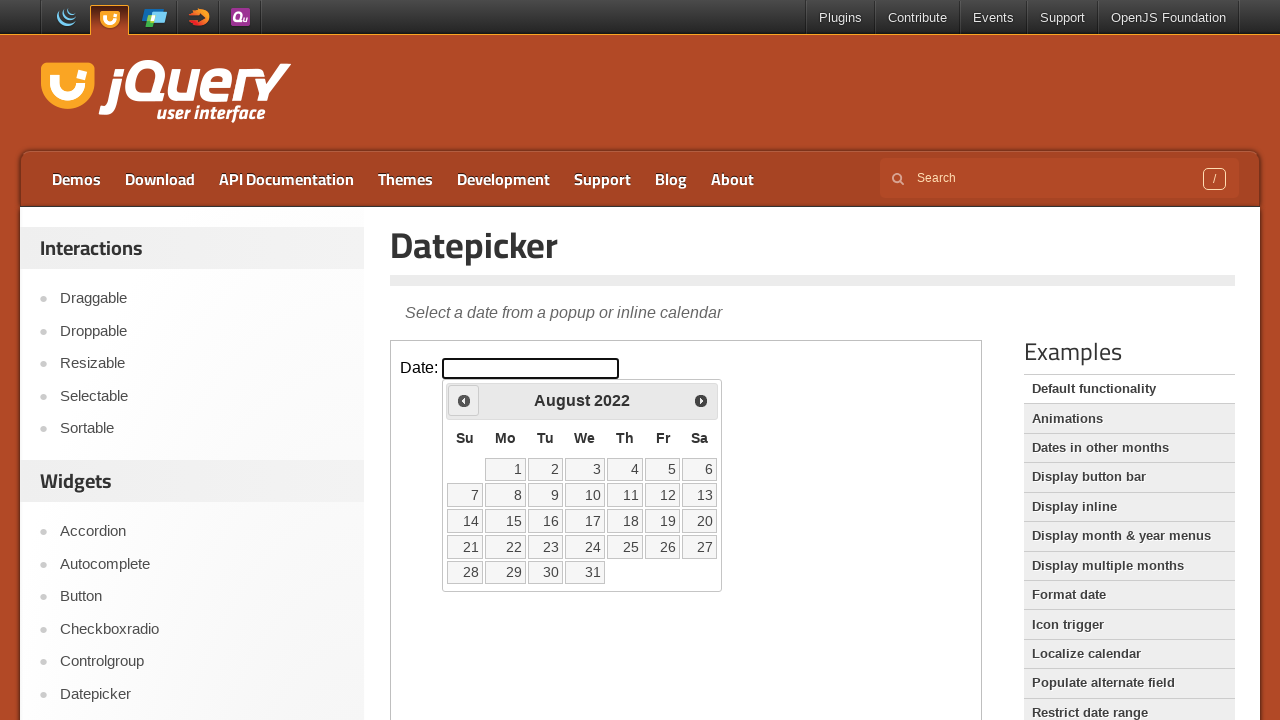

Waited for calendar to update
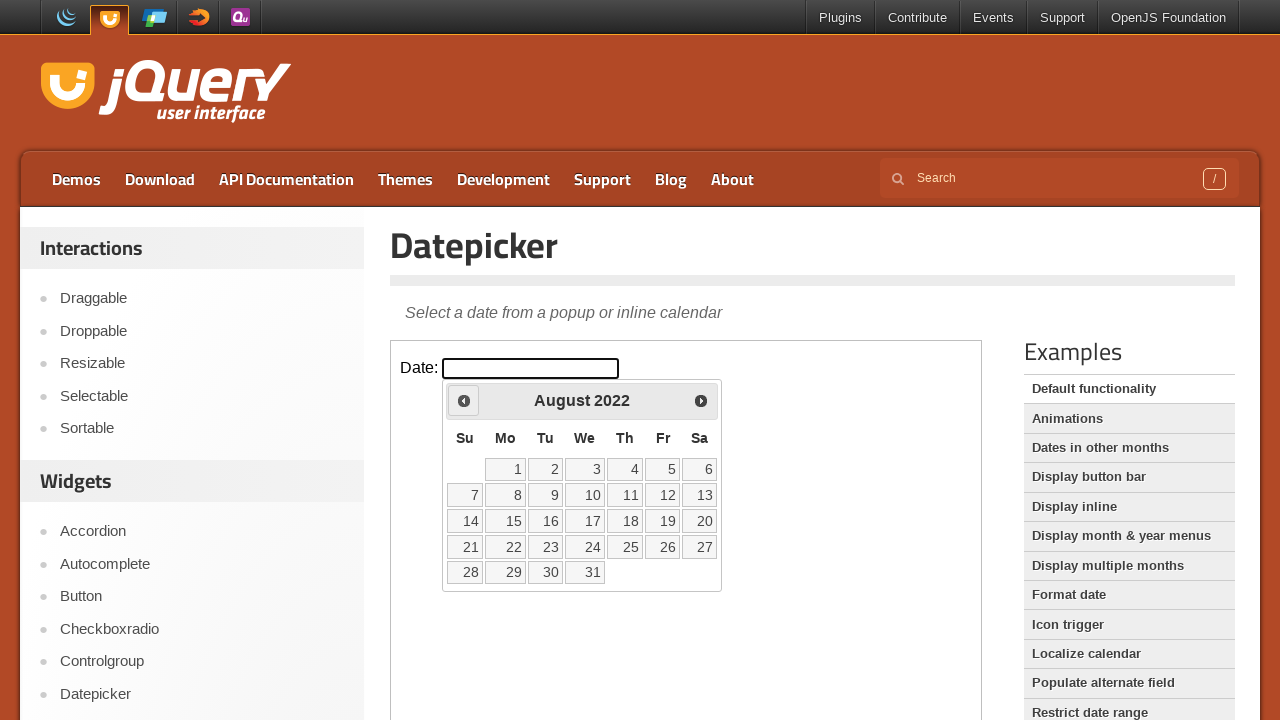

Clicked previous month button (currently viewing August 2022) at (464, 400) on iframe >> nth=0 >> internal:control=enter-frame >> a[title='Prev']
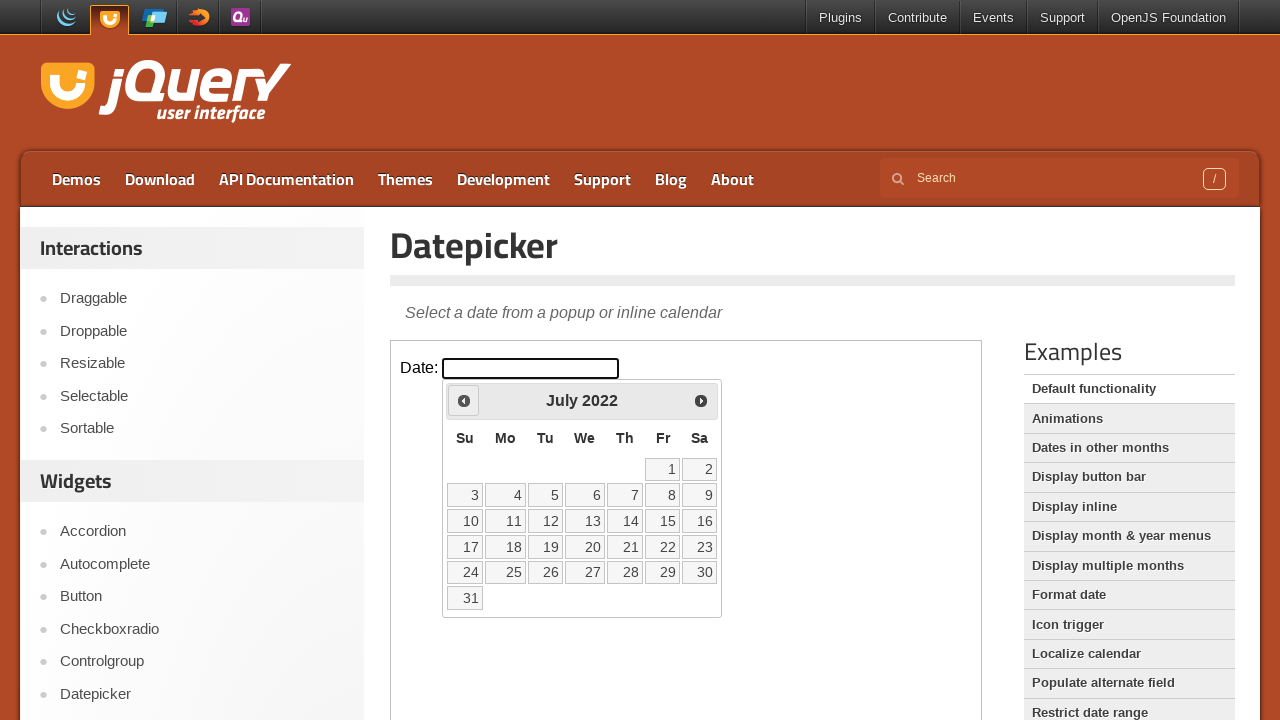

Waited for calendar to update
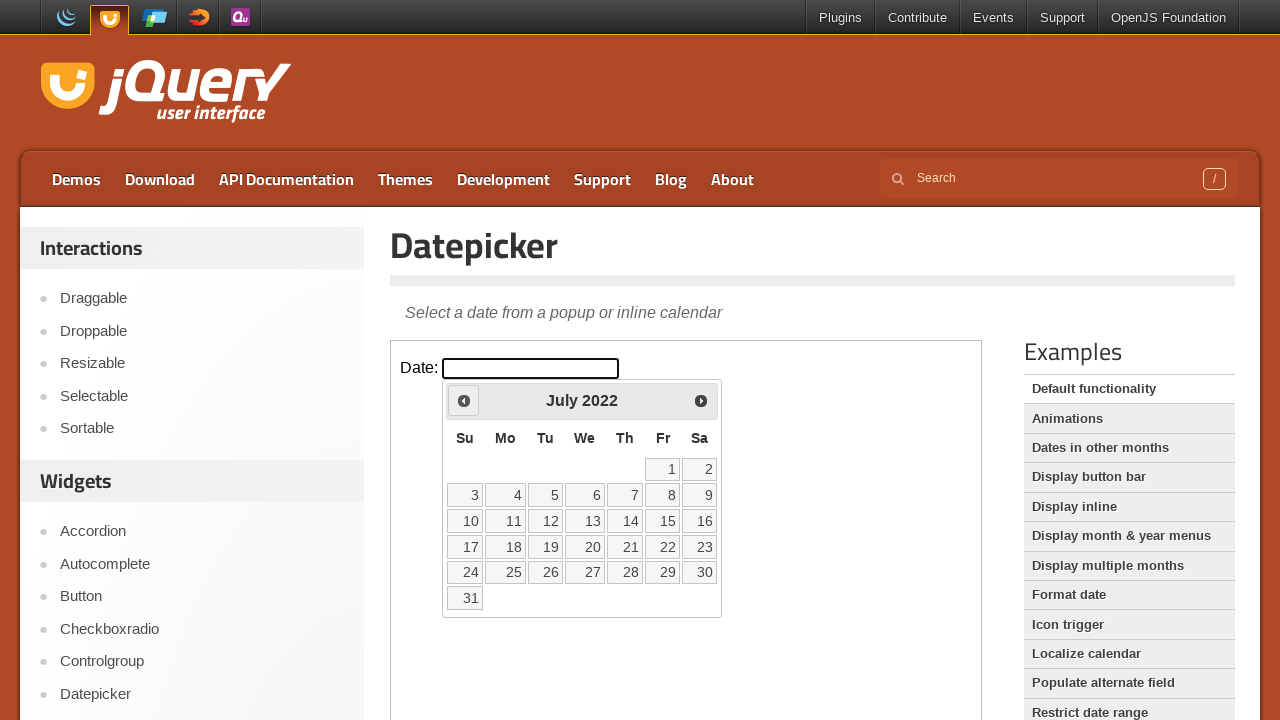

Clicked previous month button (currently viewing July 2022) at (464, 400) on iframe >> nth=0 >> internal:control=enter-frame >> a[title='Prev']
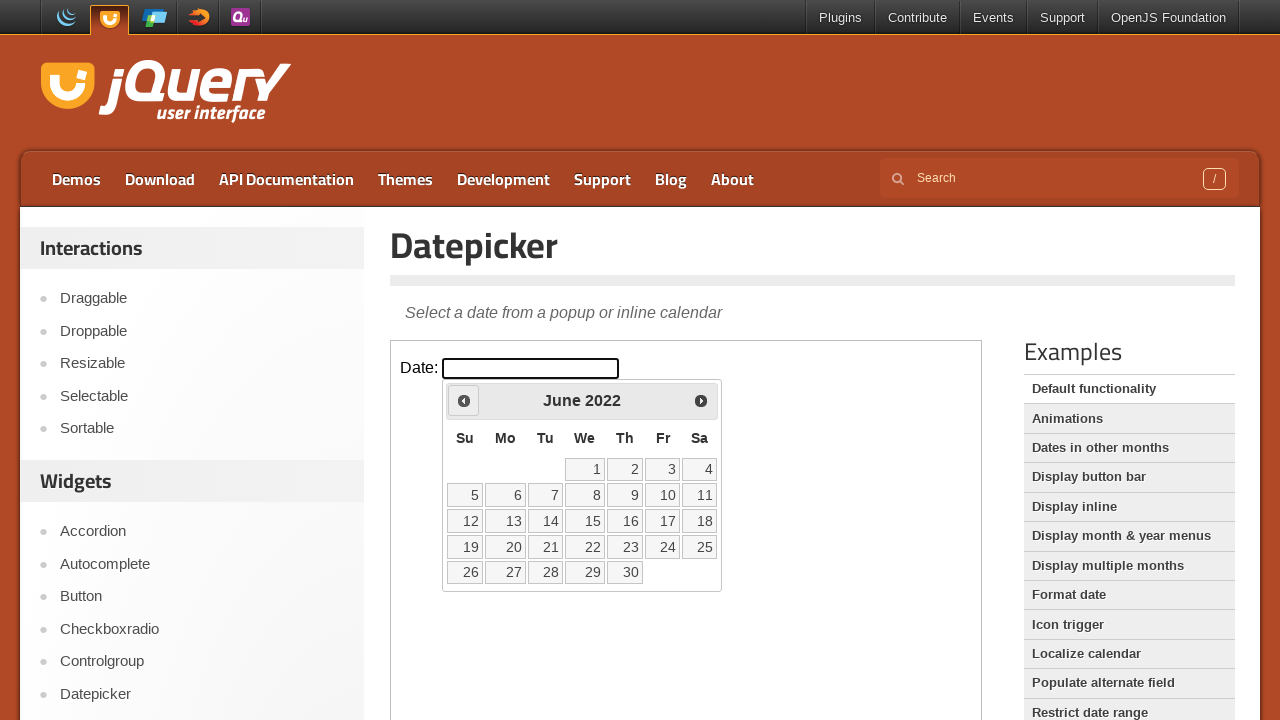

Waited for calendar to update
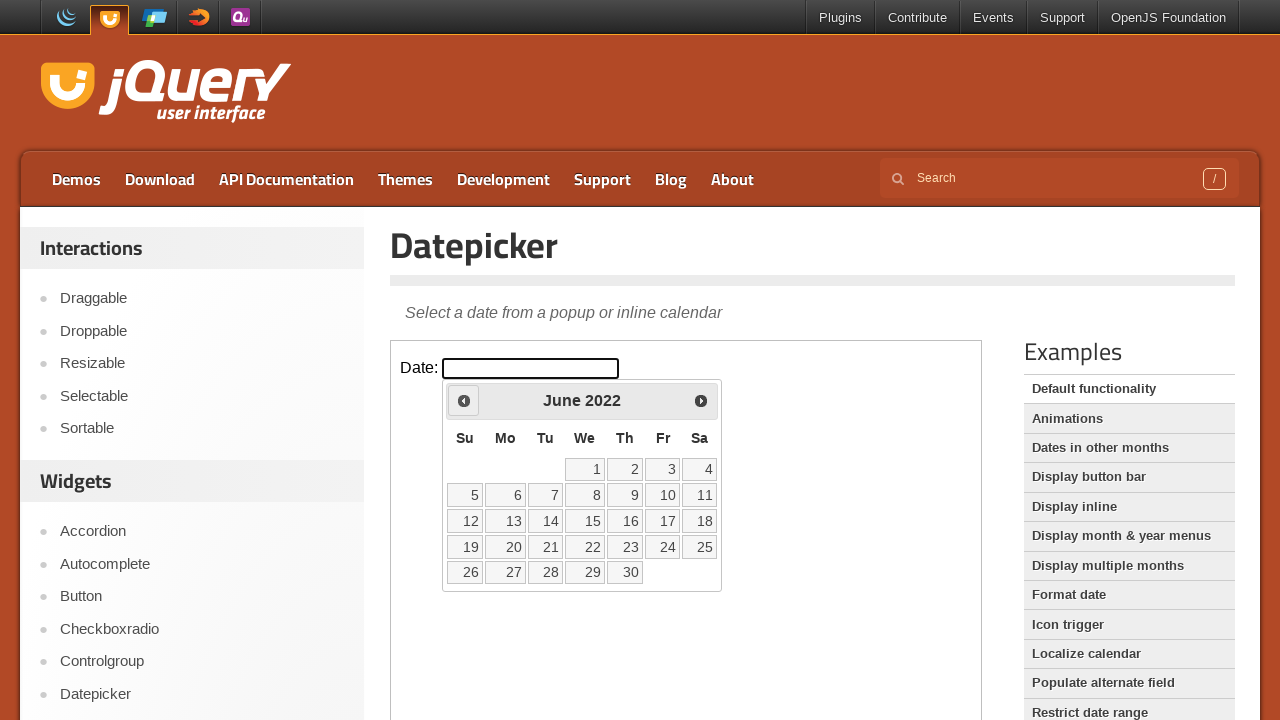

Clicked previous month button (currently viewing June 2022) at (464, 400) on iframe >> nth=0 >> internal:control=enter-frame >> a[title='Prev']
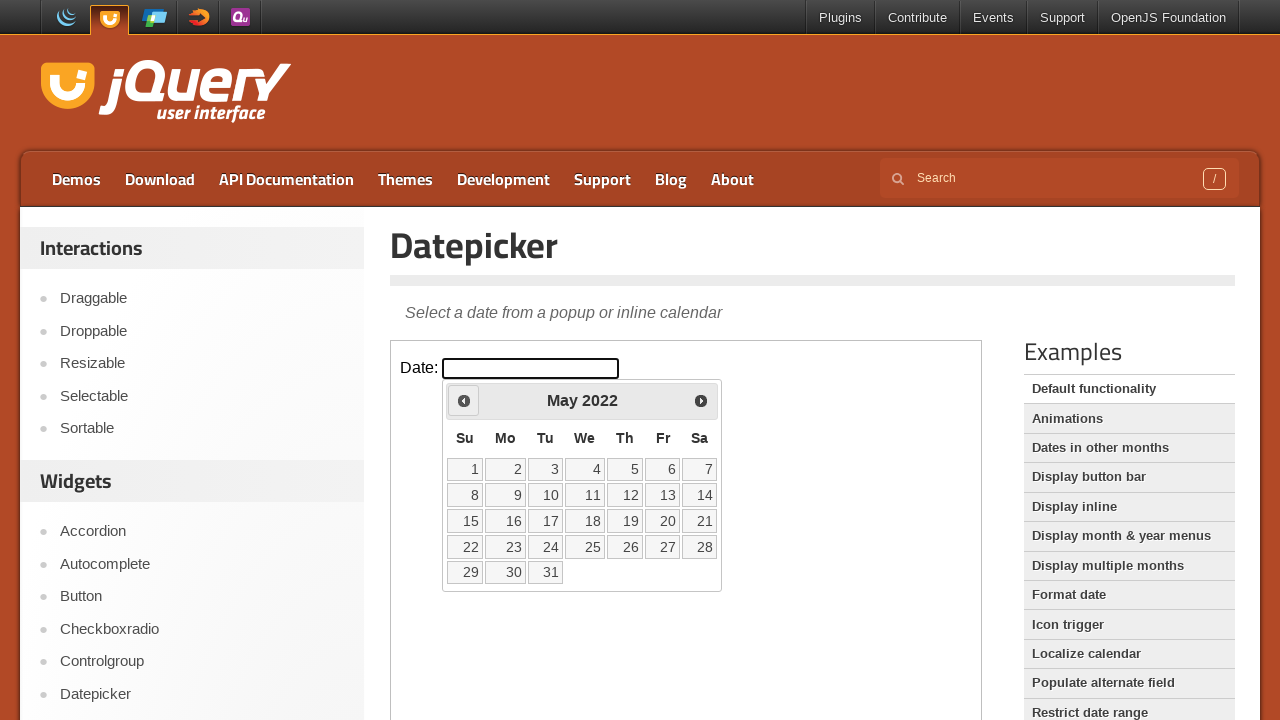

Waited for calendar to update
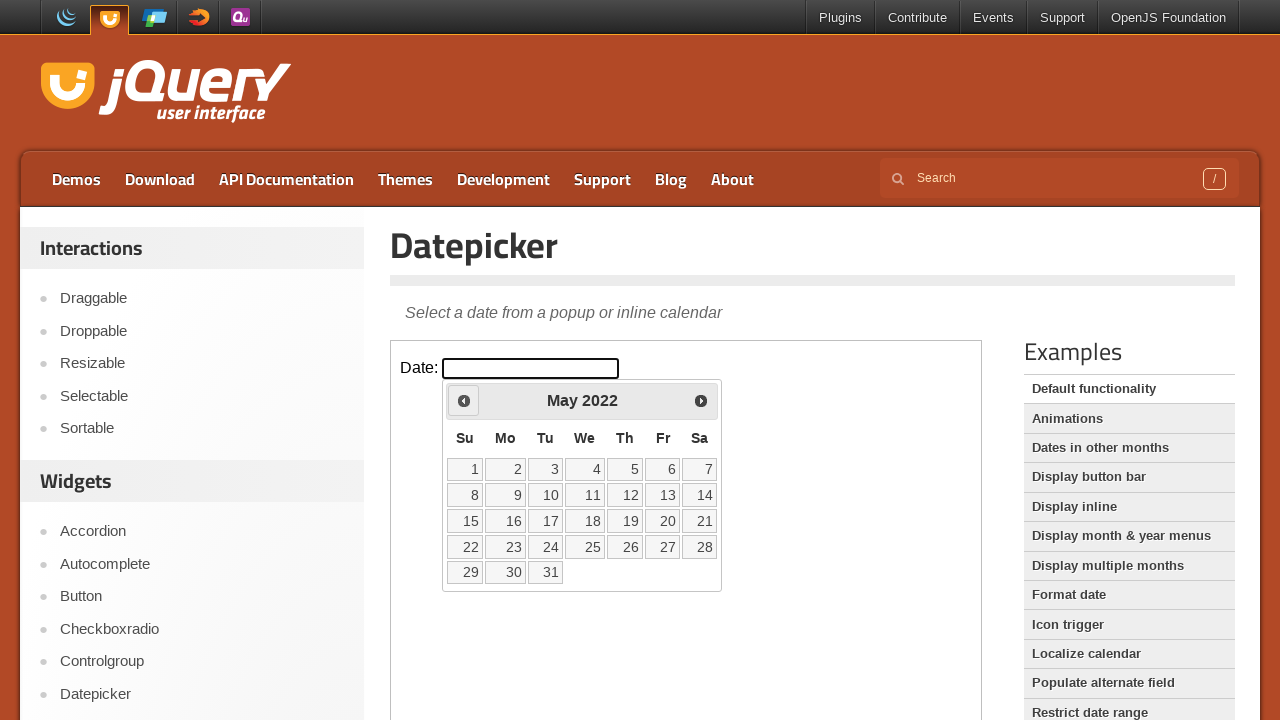

Clicked previous month button (currently viewing May 2022) at (464, 400) on iframe >> nth=0 >> internal:control=enter-frame >> a[title='Prev']
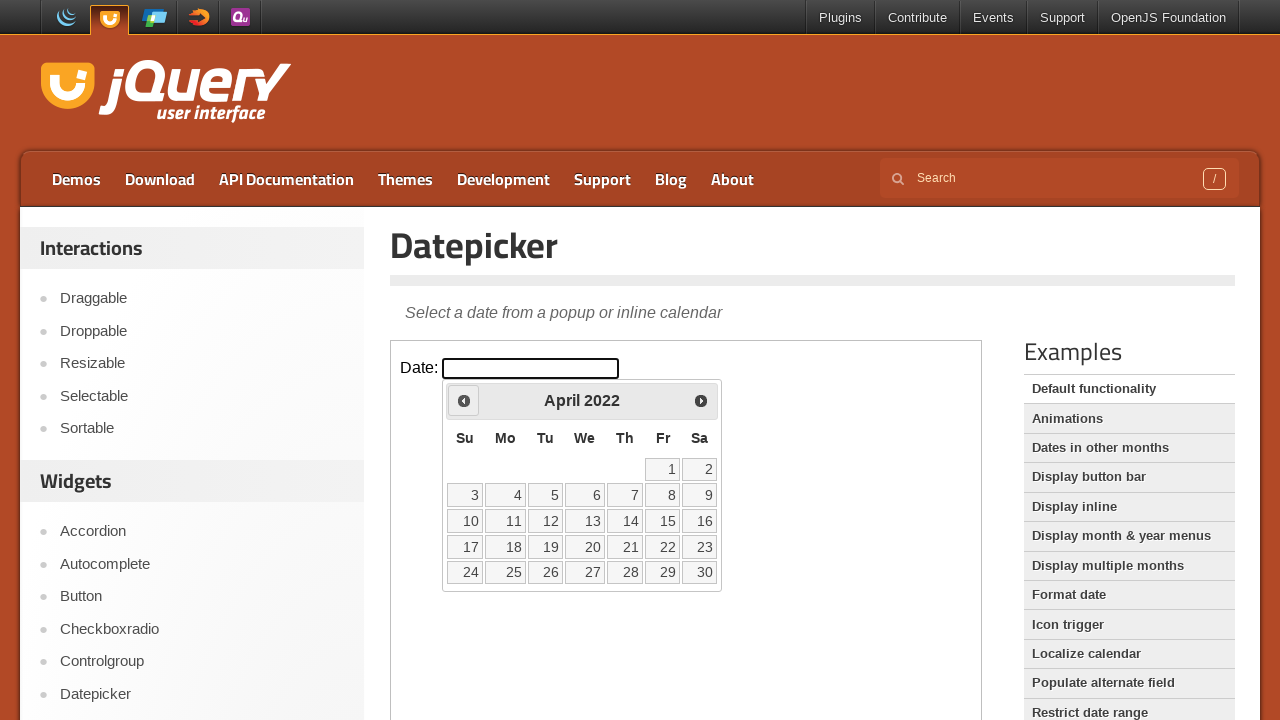

Waited for calendar to update
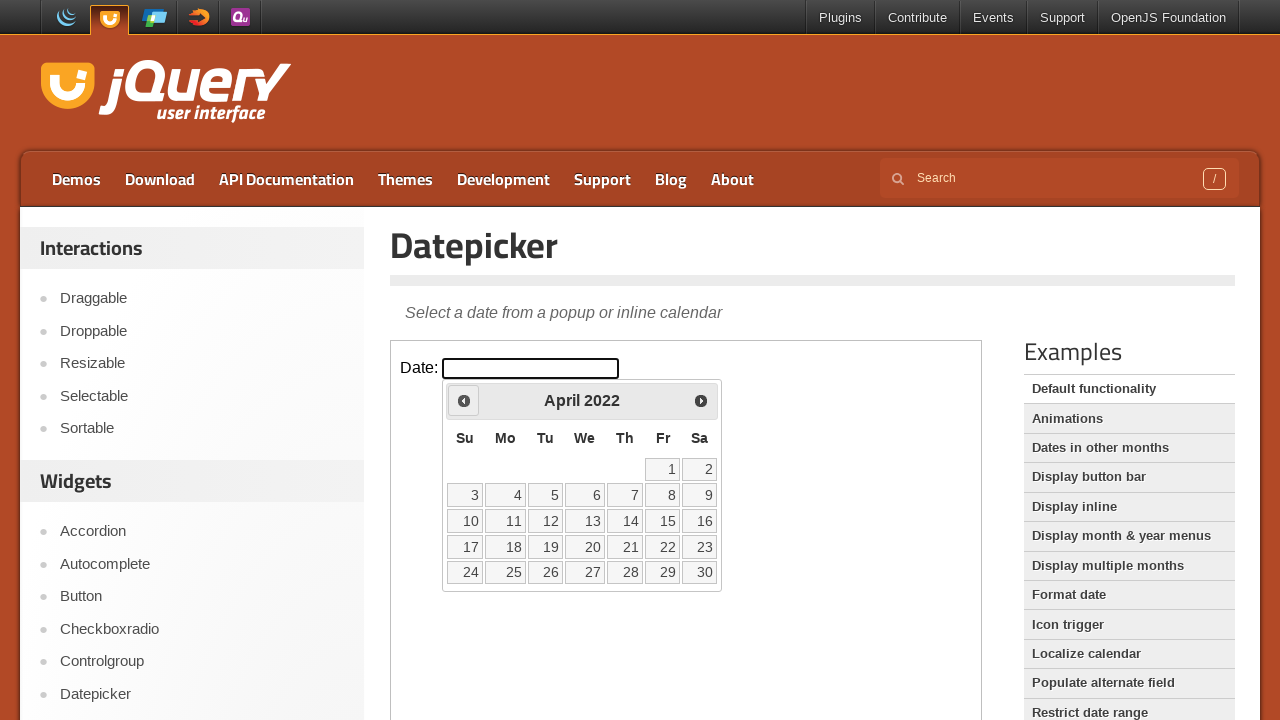

Clicked previous month button (currently viewing April 2022) at (464, 400) on iframe >> nth=0 >> internal:control=enter-frame >> a[title='Prev']
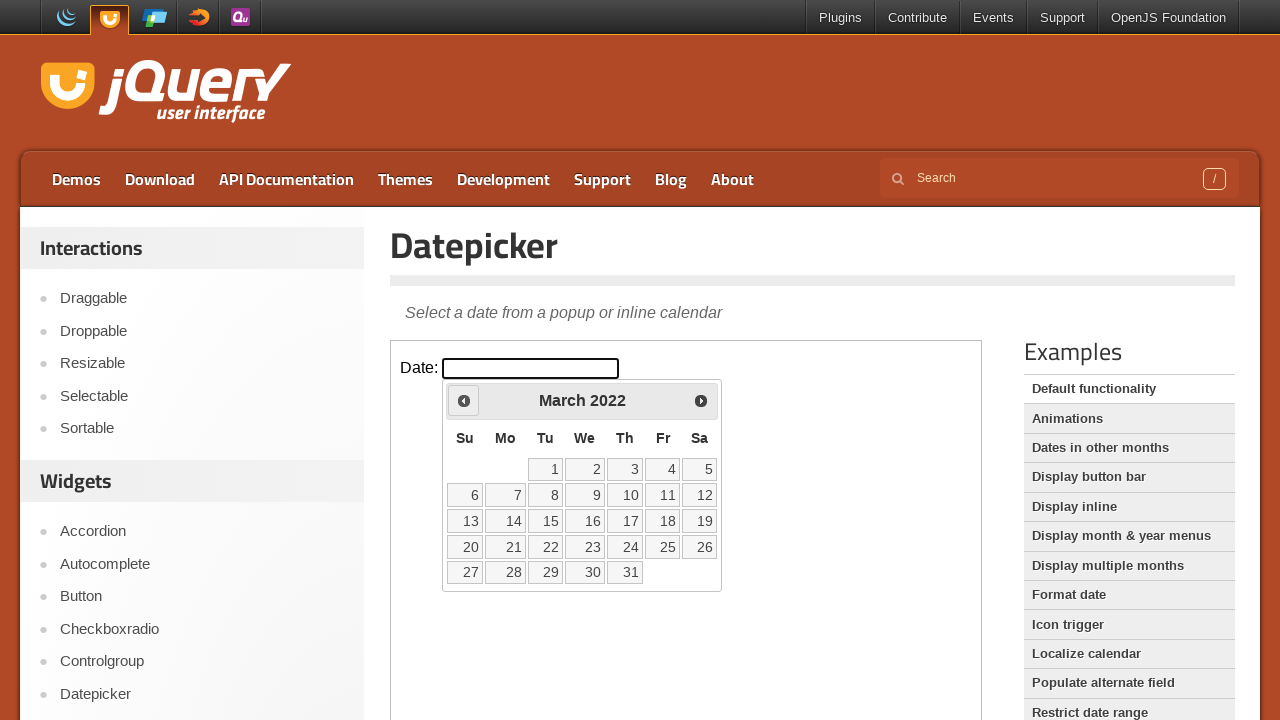

Waited for calendar to update
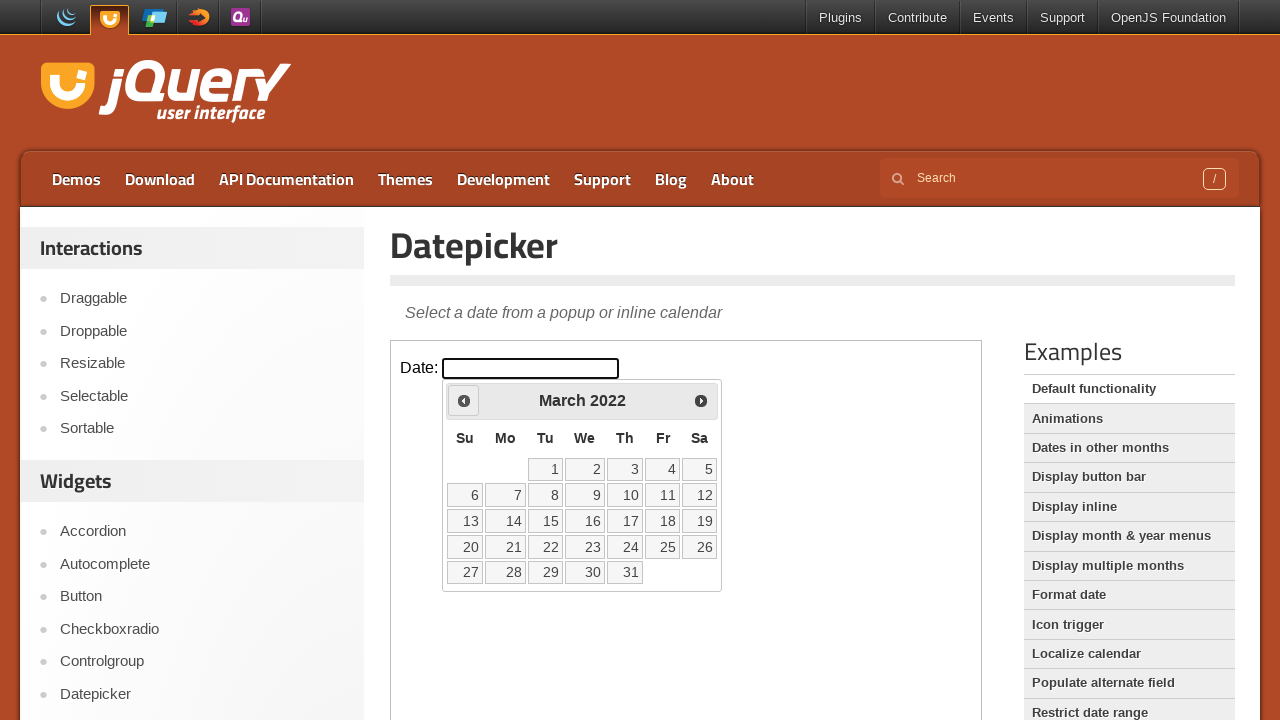

Clicked previous month button (currently viewing March 2022) at (464, 400) on iframe >> nth=0 >> internal:control=enter-frame >> a[title='Prev']
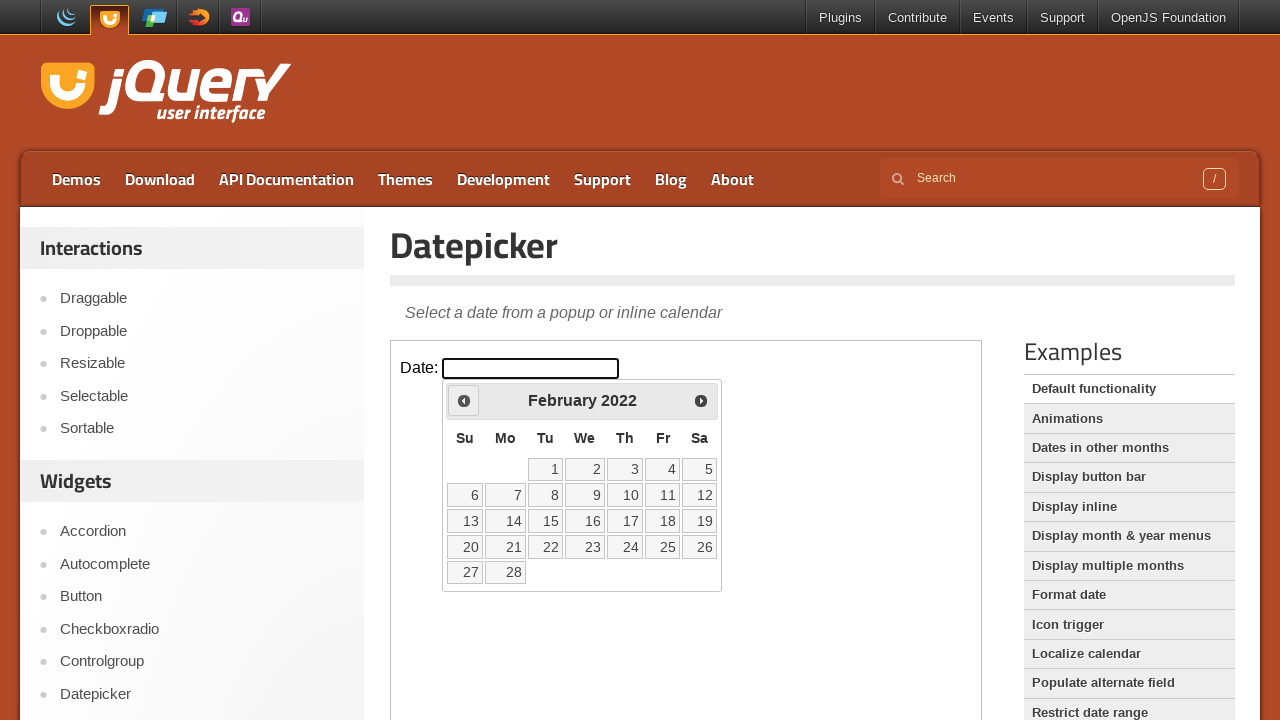

Waited for calendar to update
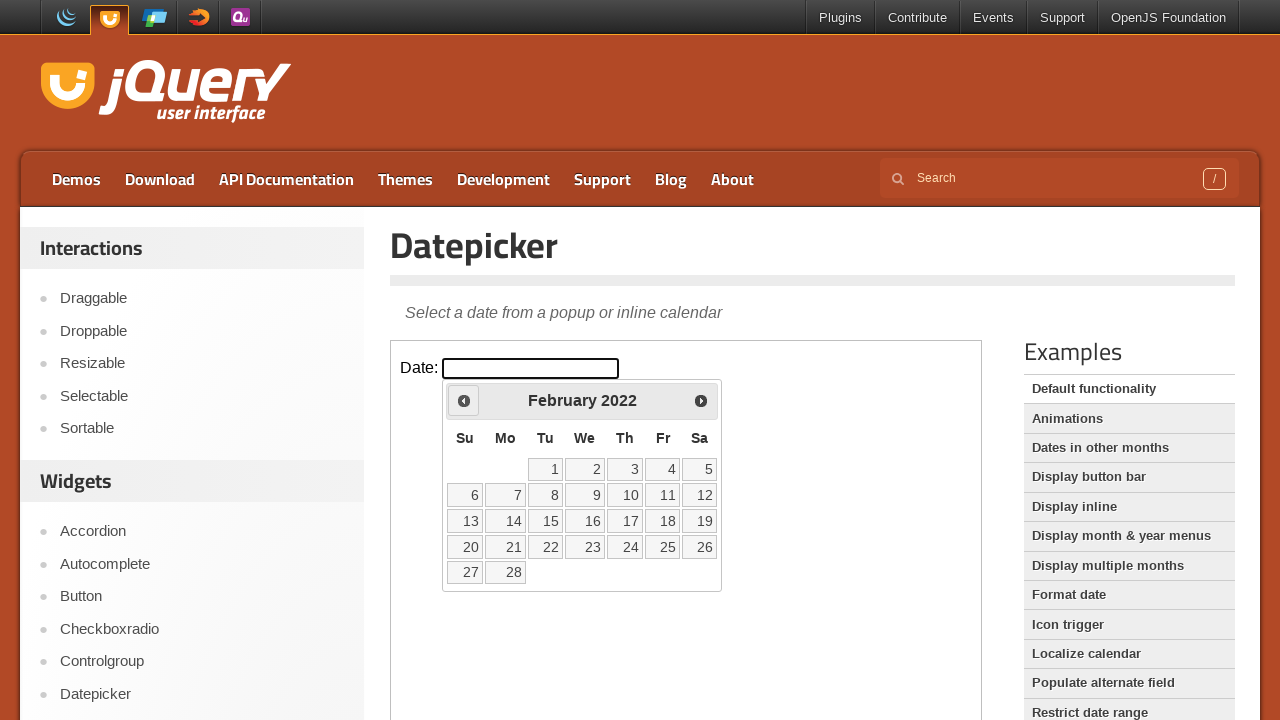

Clicked previous month button (currently viewing February 2022) at (464, 400) on iframe >> nth=0 >> internal:control=enter-frame >> a[title='Prev']
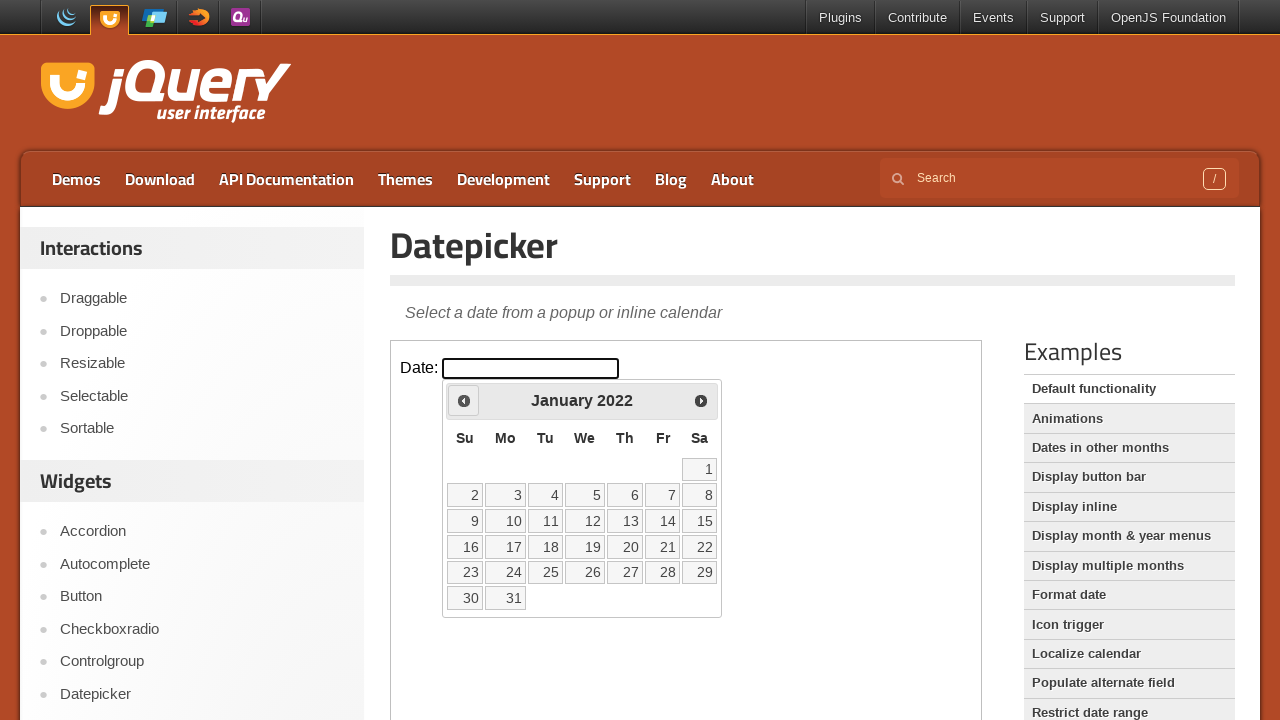

Waited for calendar to update
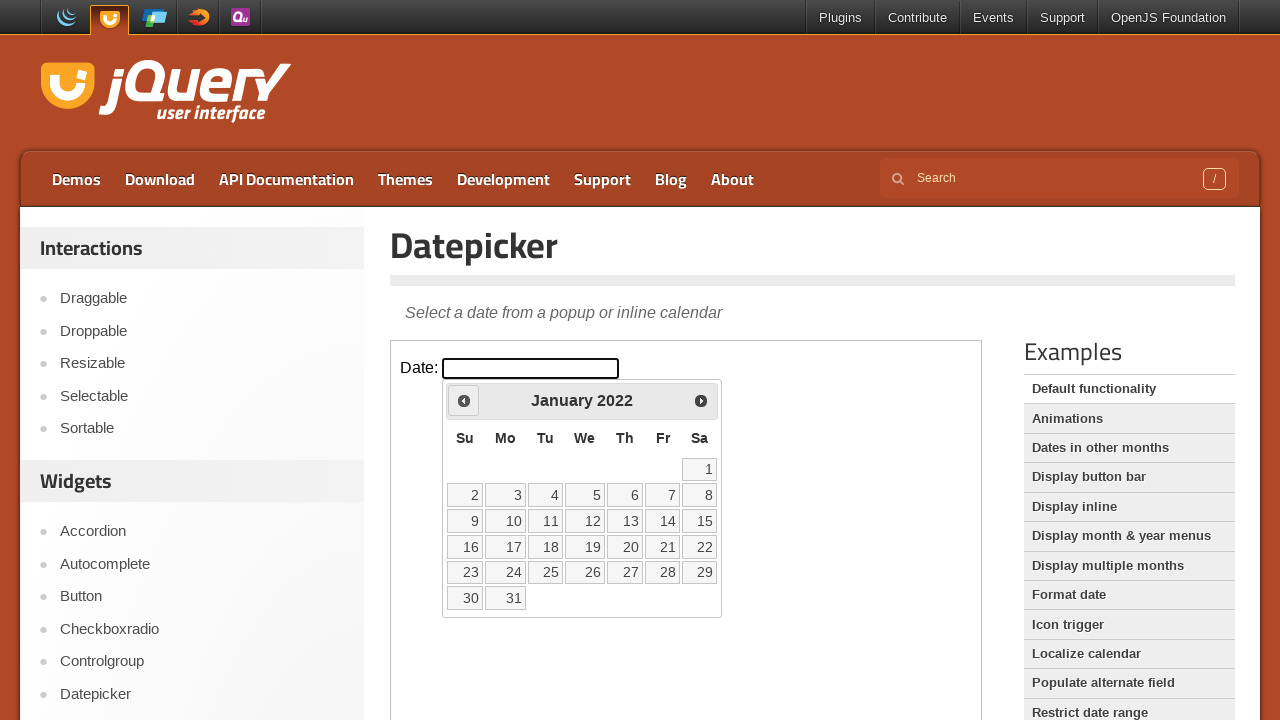

Clicked previous month button (currently viewing January 2022) at (464, 400) on iframe >> nth=0 >> internal:control=enter-frame >> a[title='Prev']
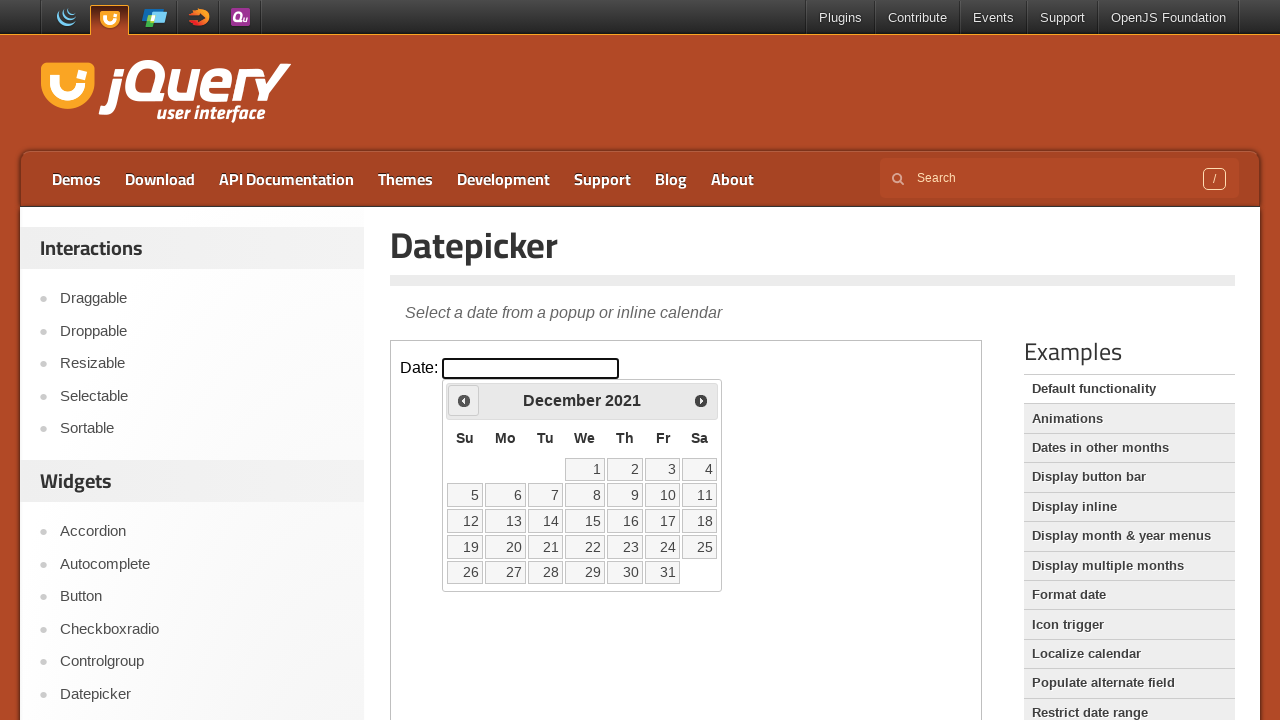

Waited for calendar to update
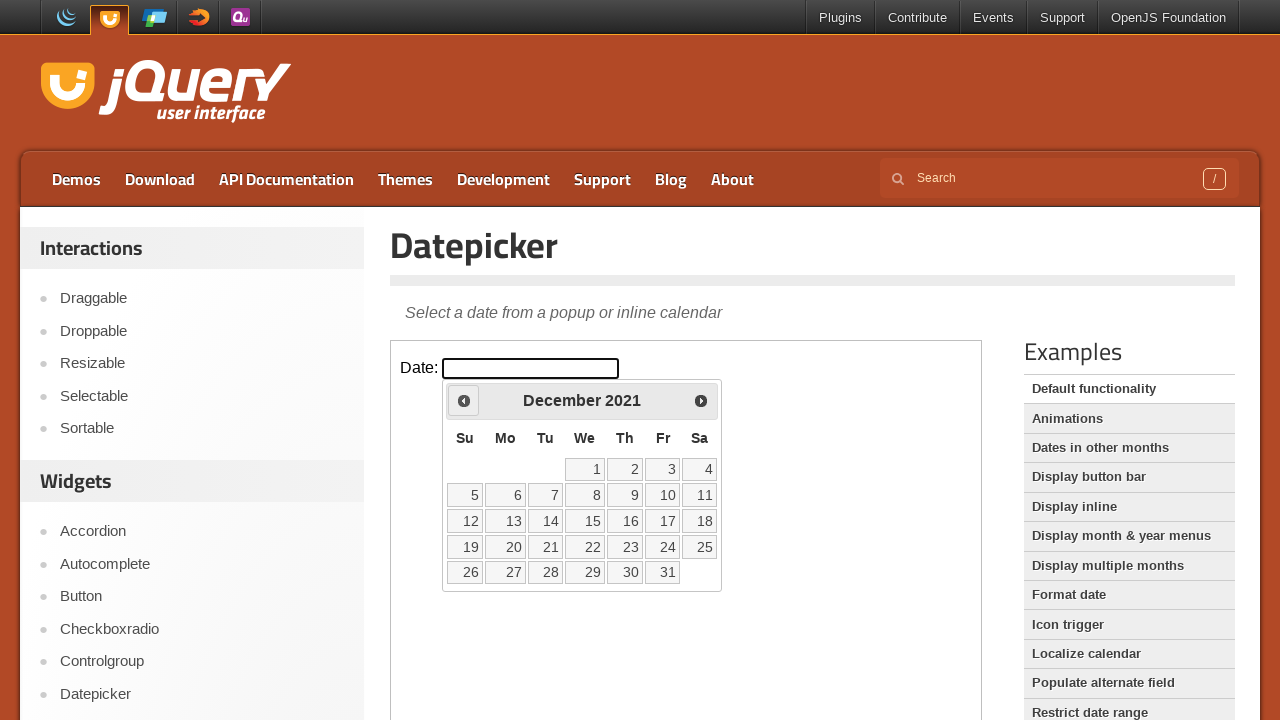

Clicked previous month button (currently viewing December 2021) at (464, 400) on iframe >> nth=0 >> internal:control=enter-frame >> a[title='Prev']
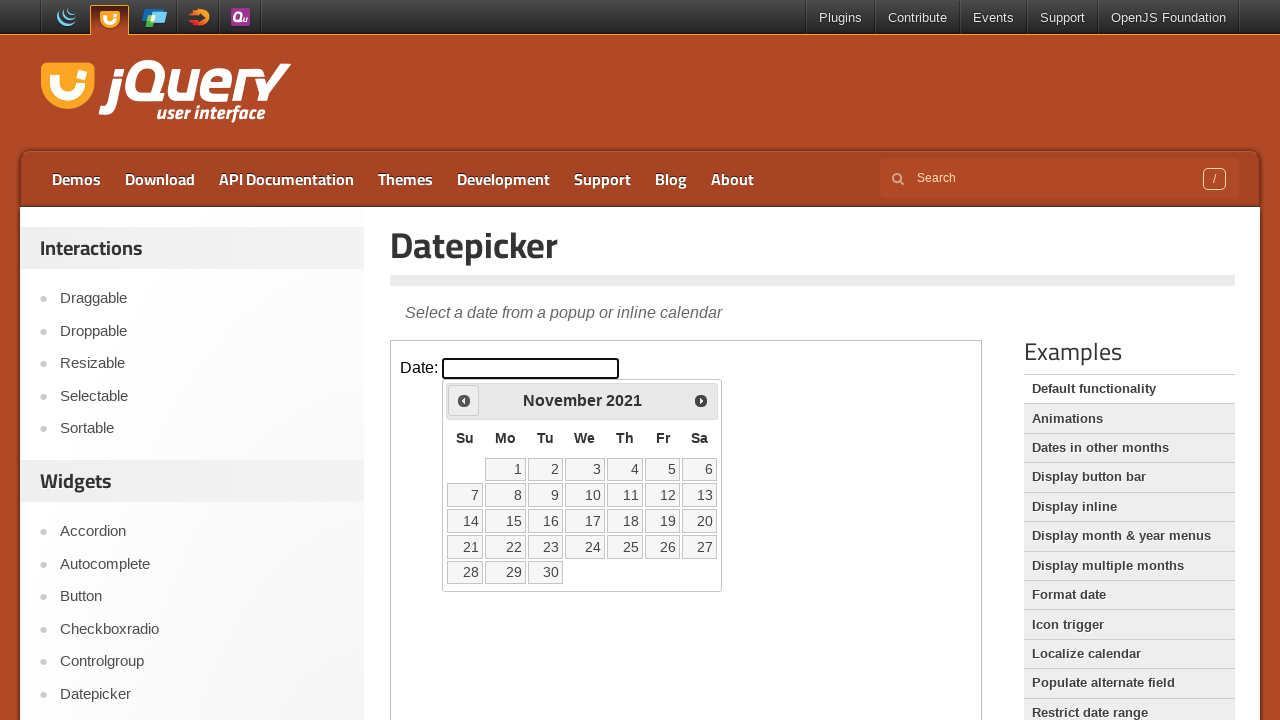

Waited for calendar to update
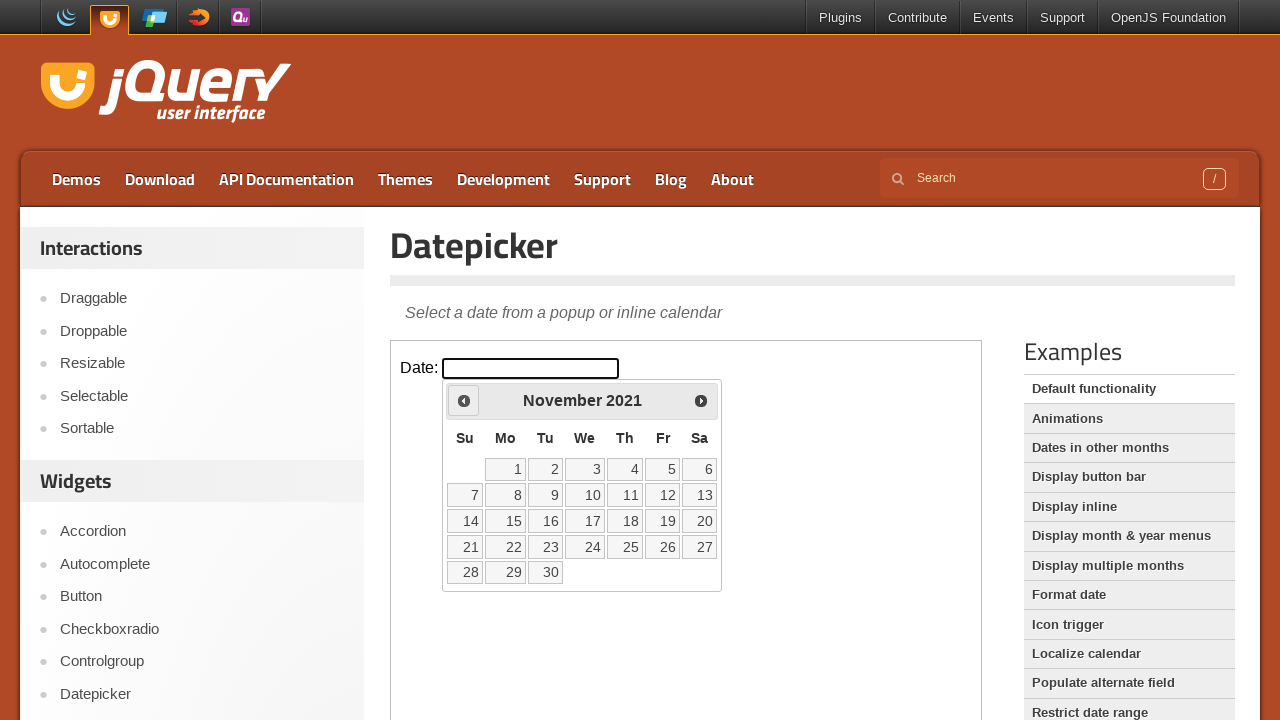

Clicked previous month button (currently viewing November 2021) at (464, 400) on iframe >> nth=0 >> internal:control=enter-frame >> a[title='Prev']
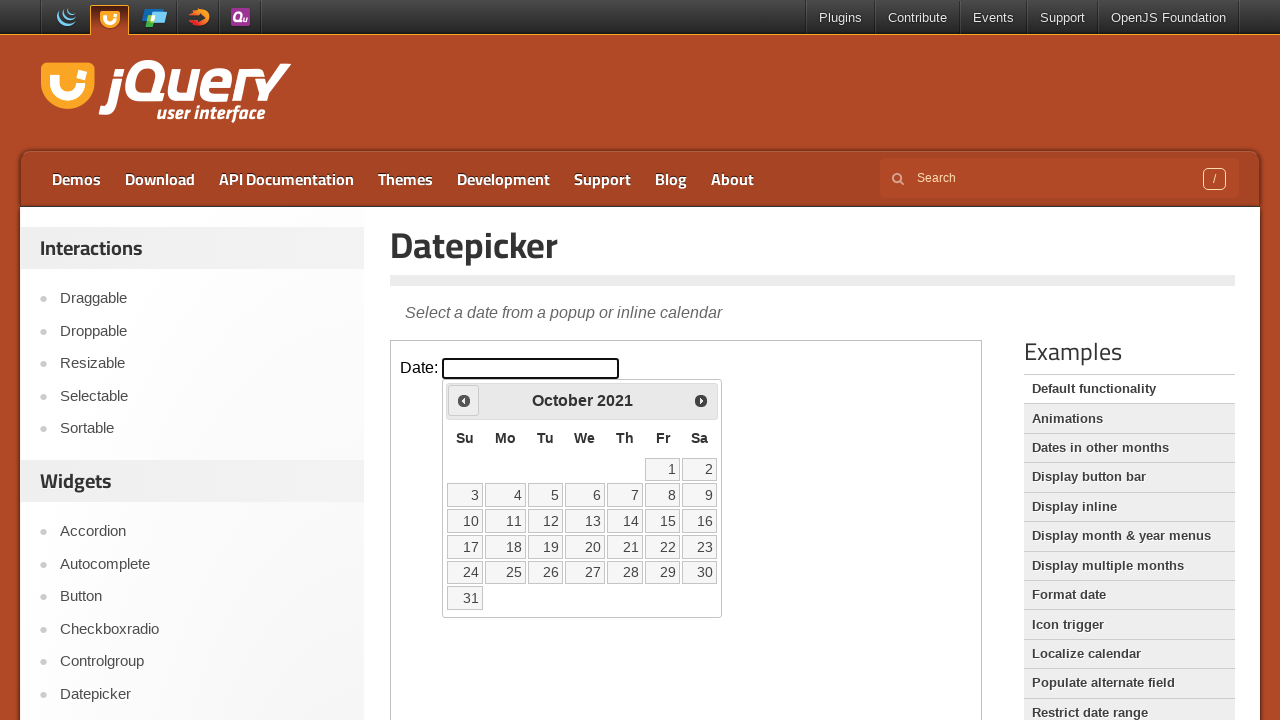

Waited for calendar to update
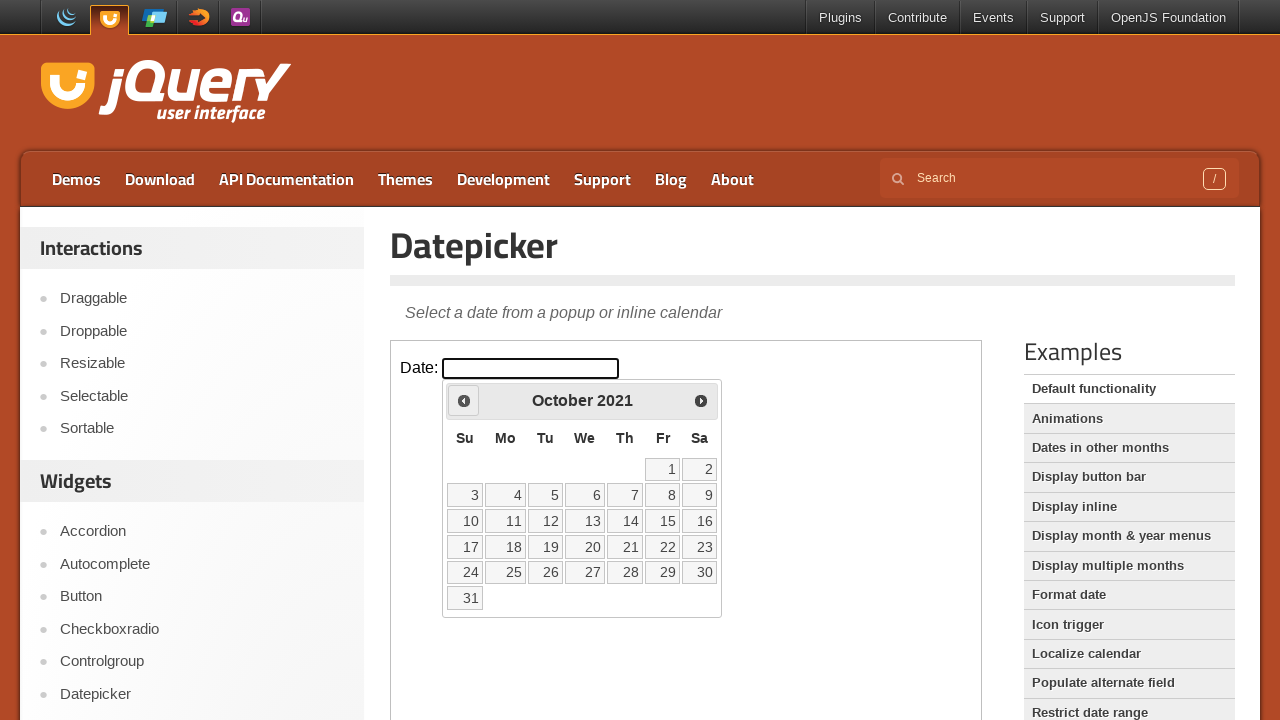

Clicked previous month button (currently viewing October 2021) at (464, 400) on iframe >> nth=0 >> internal:control=enter-frame >> a[title='Prev']
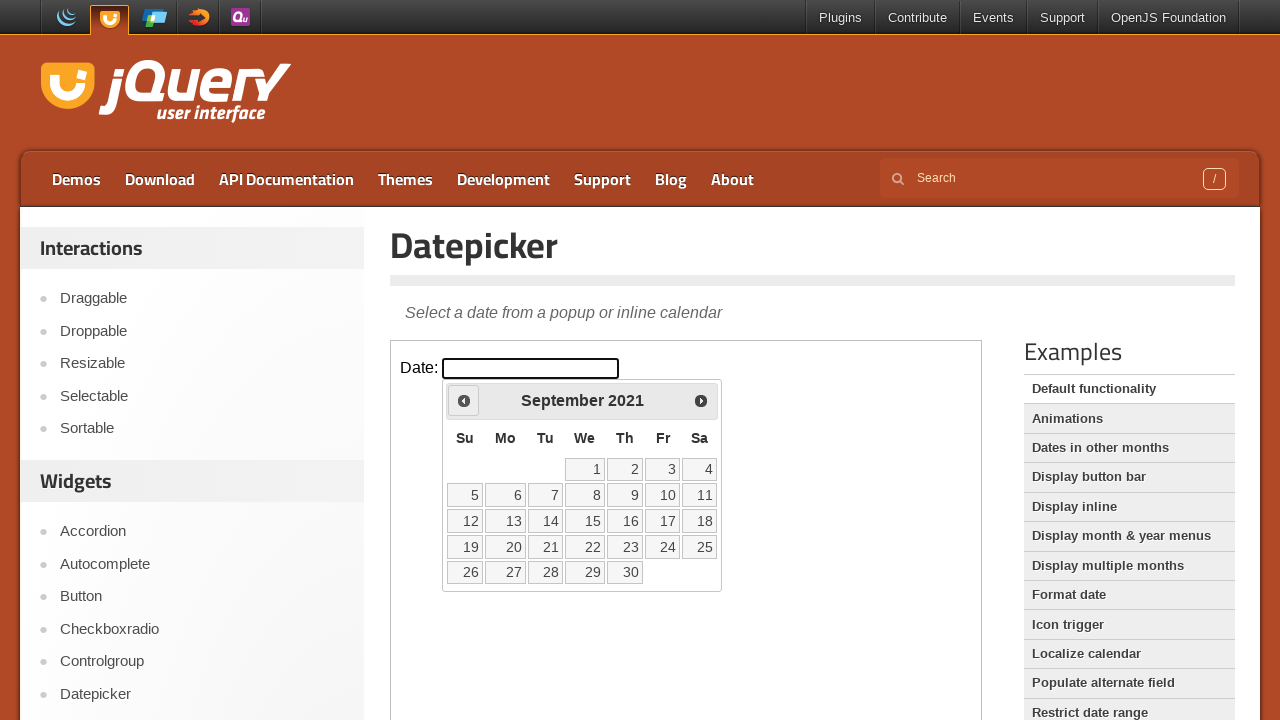

Waited for calendar to update
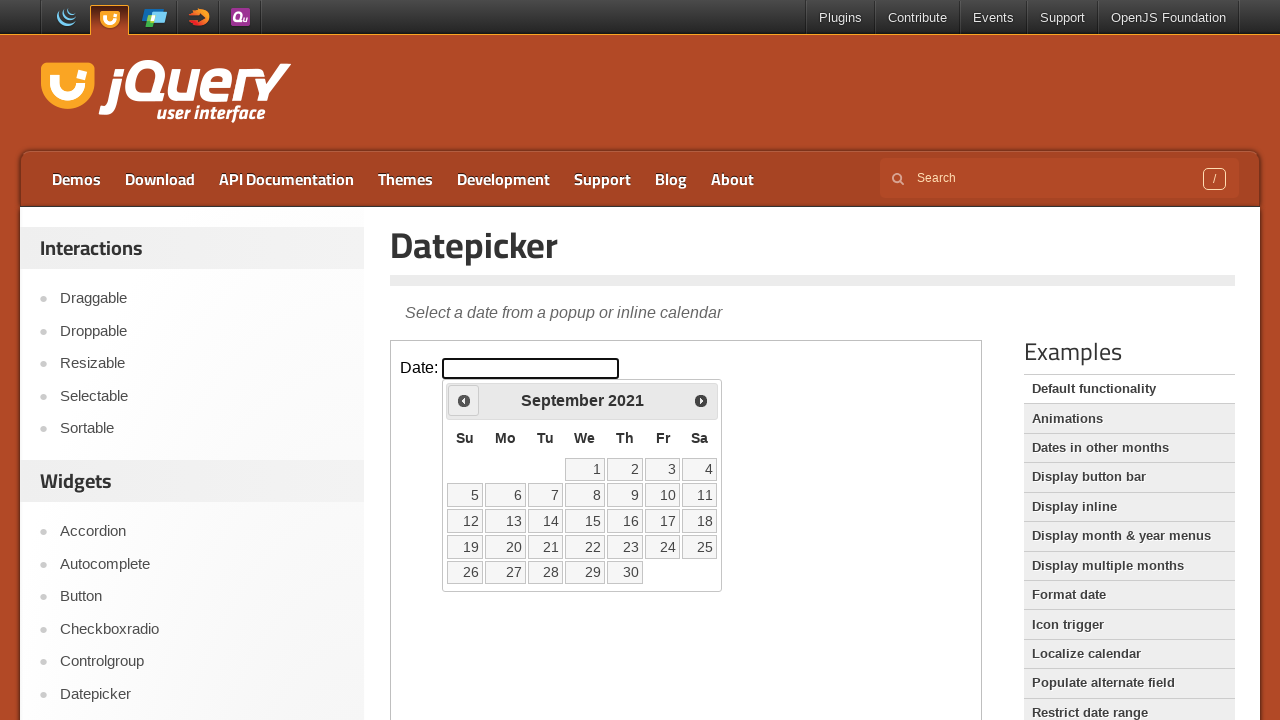

Clicked previous month button (currently viewing September 2021) at (464, 400) on iframe >> nth=0 >> internal:control=enter-frame >> a[title='Prev']
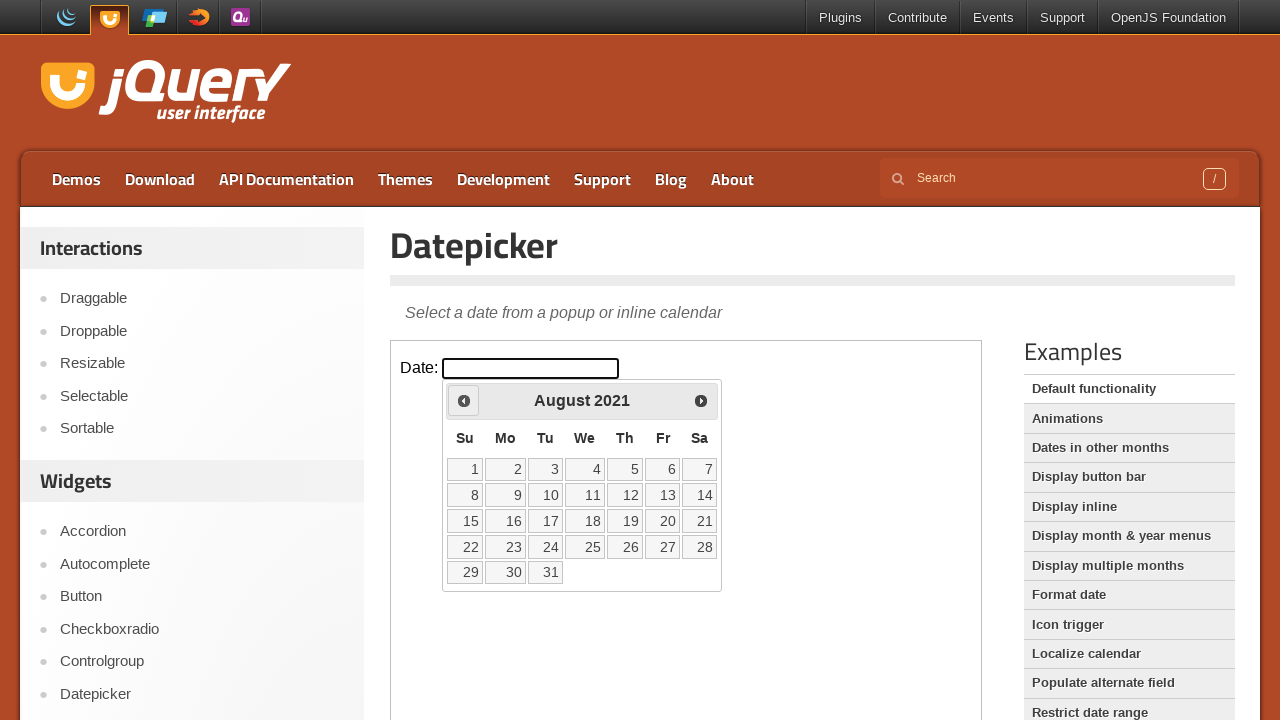

Waited for calendar to update
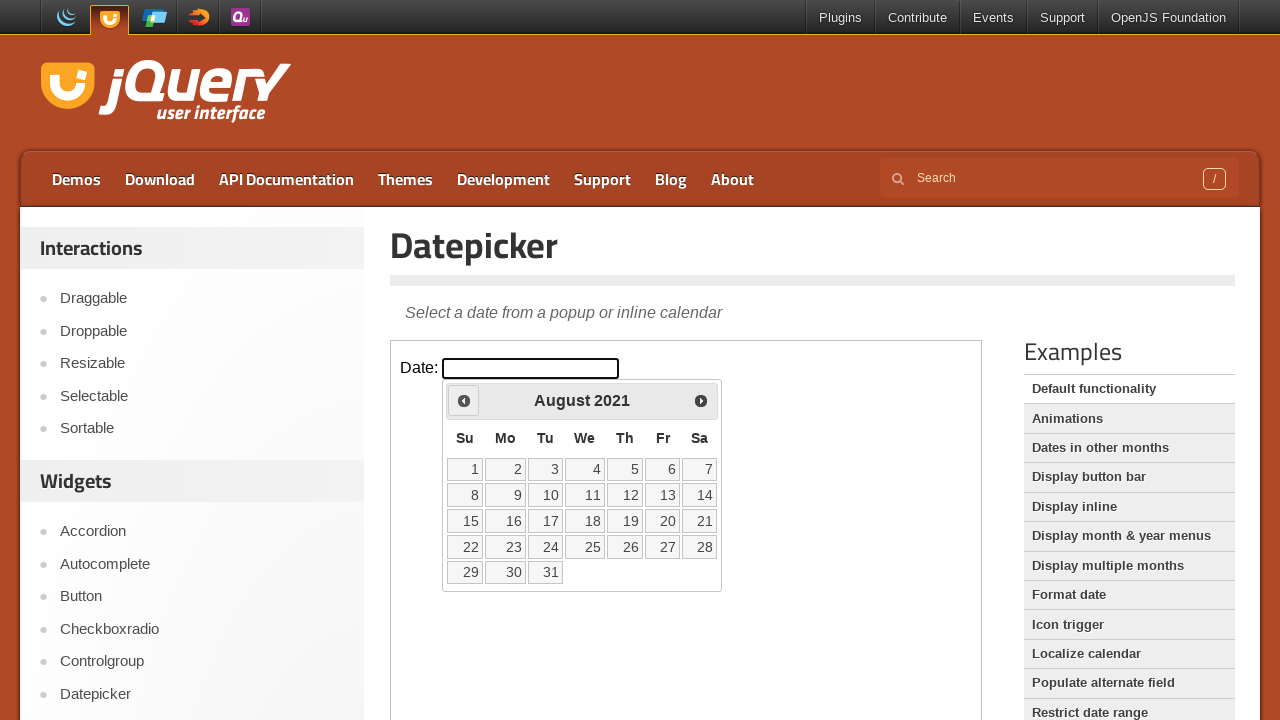

Clicked previous month button (currently viewing August 2021) at (464, 400) on iframe >> nth=0 >> internal:control=enter-frame >> a[title='Prev']
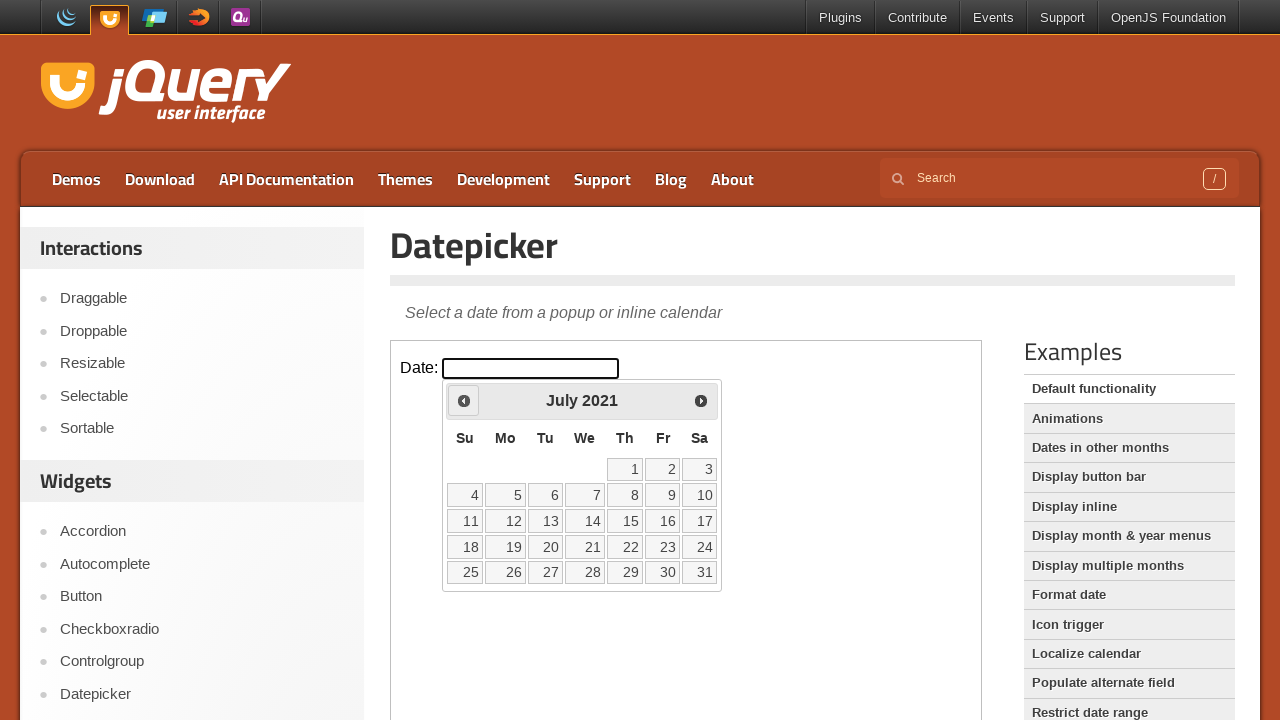

Waited for calendar to update
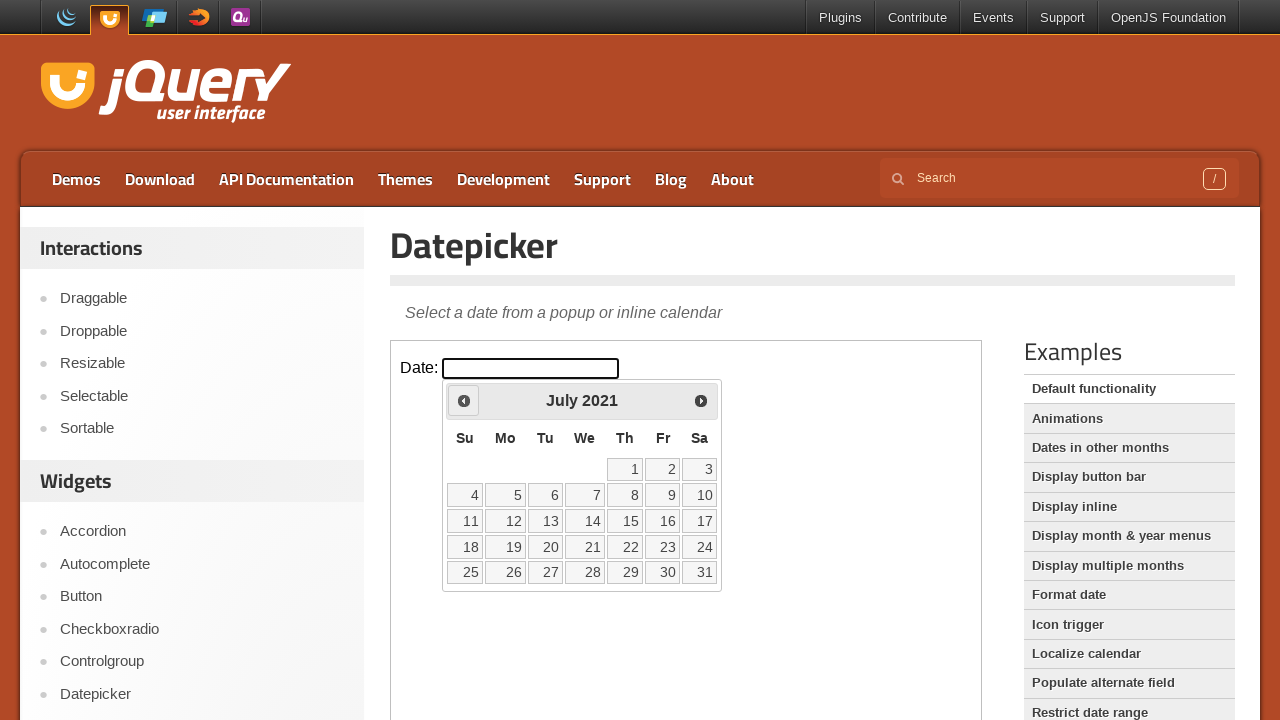

Clicked previous month button (currently viewing July 2021) at (464, 400) on iframe >> nth=0 >> internal:control=enter-frame >> a[title='Prev']
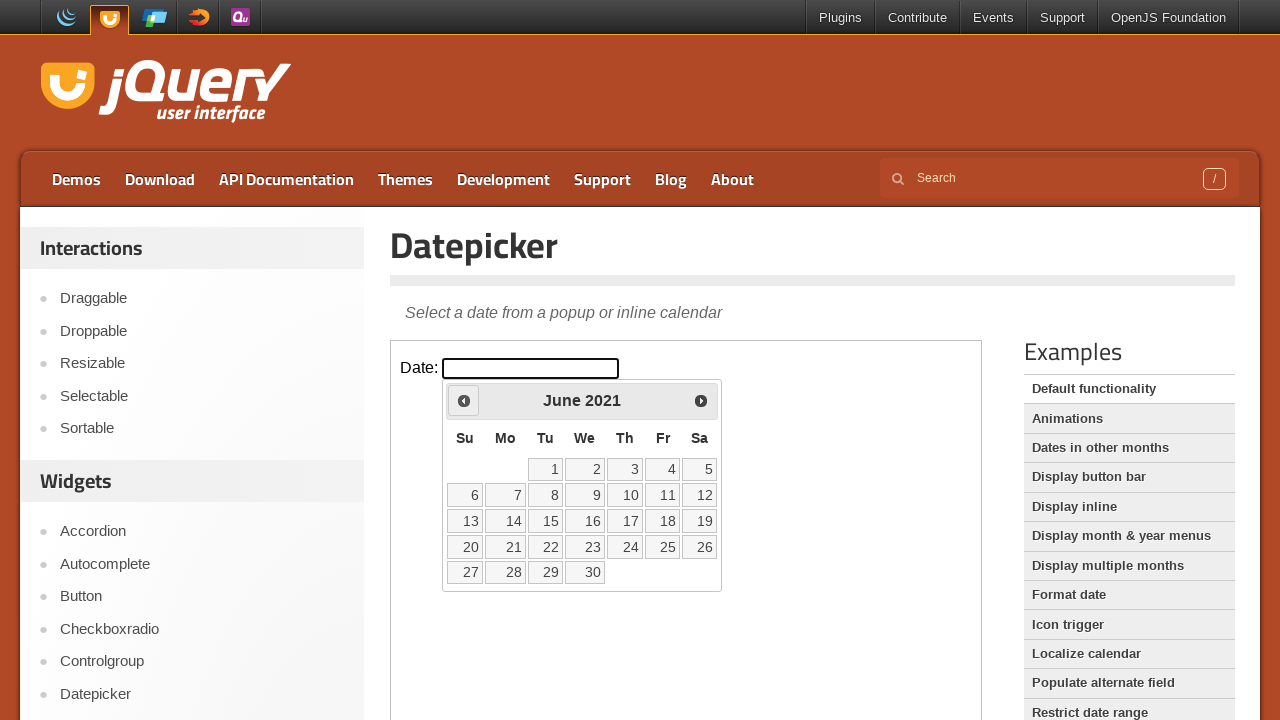

Waited for calendar to update
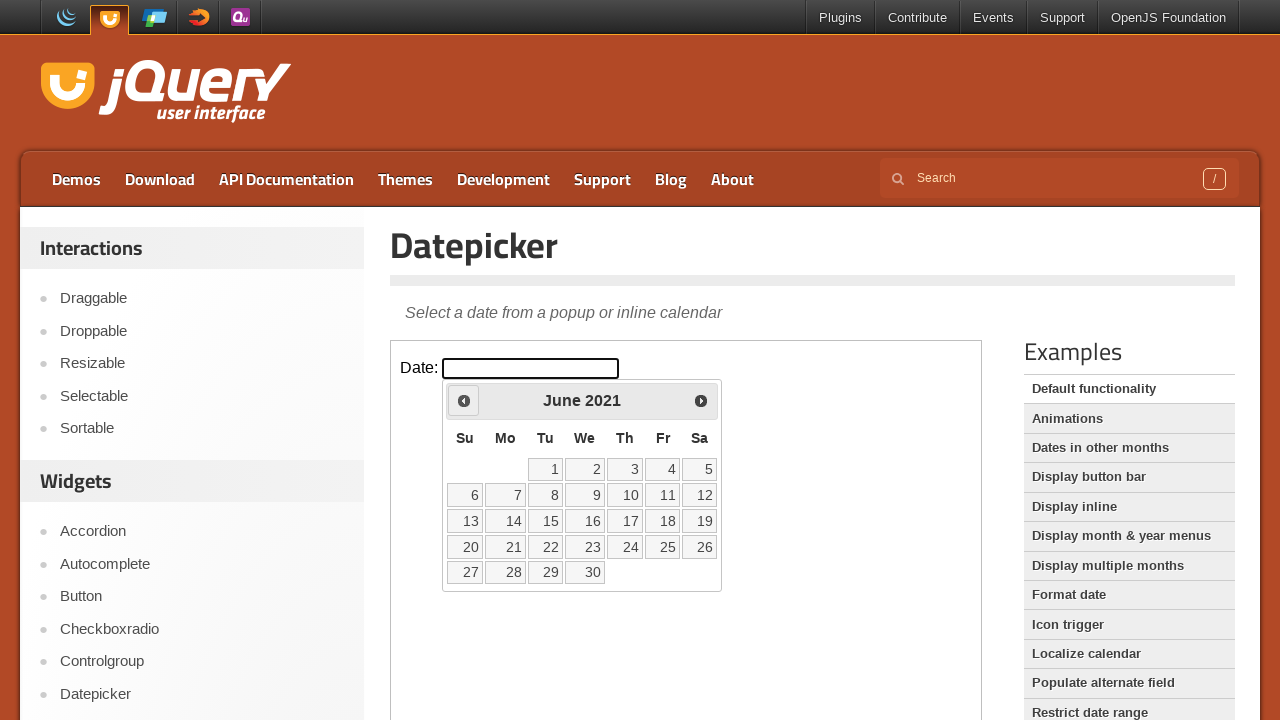

Clicked previous month button (currently viewing June 2021) at (464, 400) on iframe >> nth=0 >> internal:control=enter-frame >> a[title='Prev']
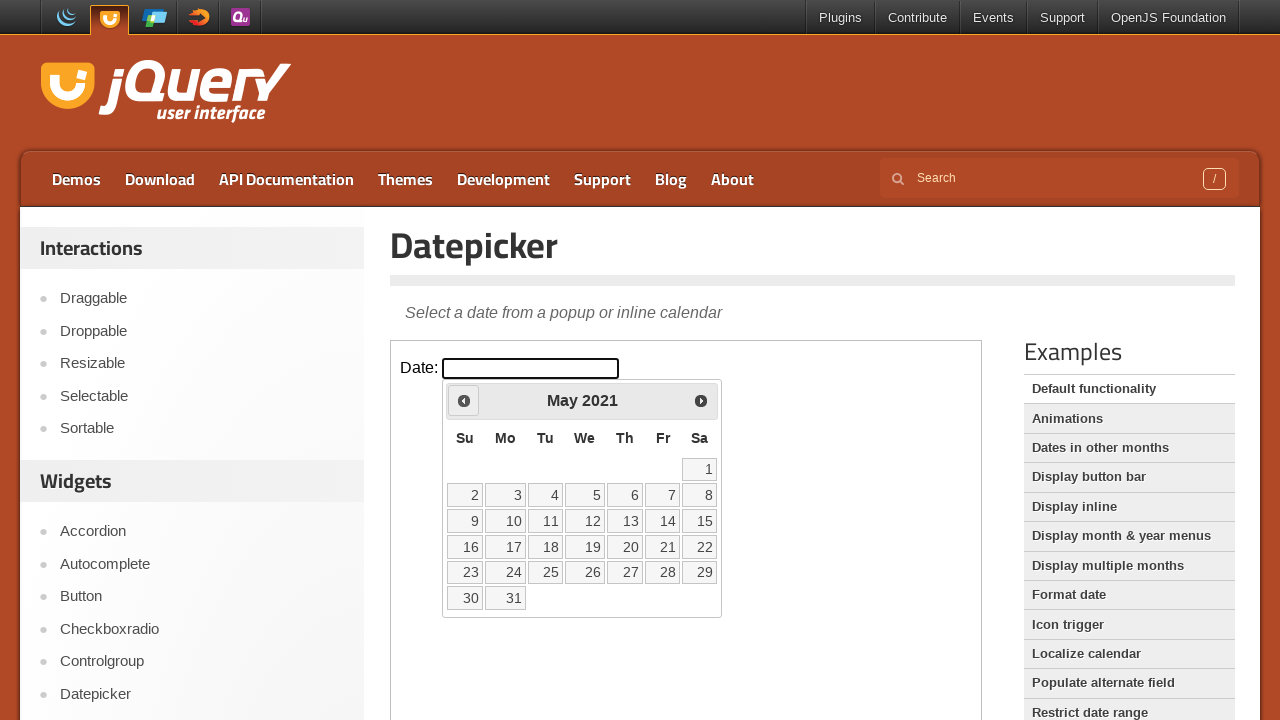

Waited for calendar to update
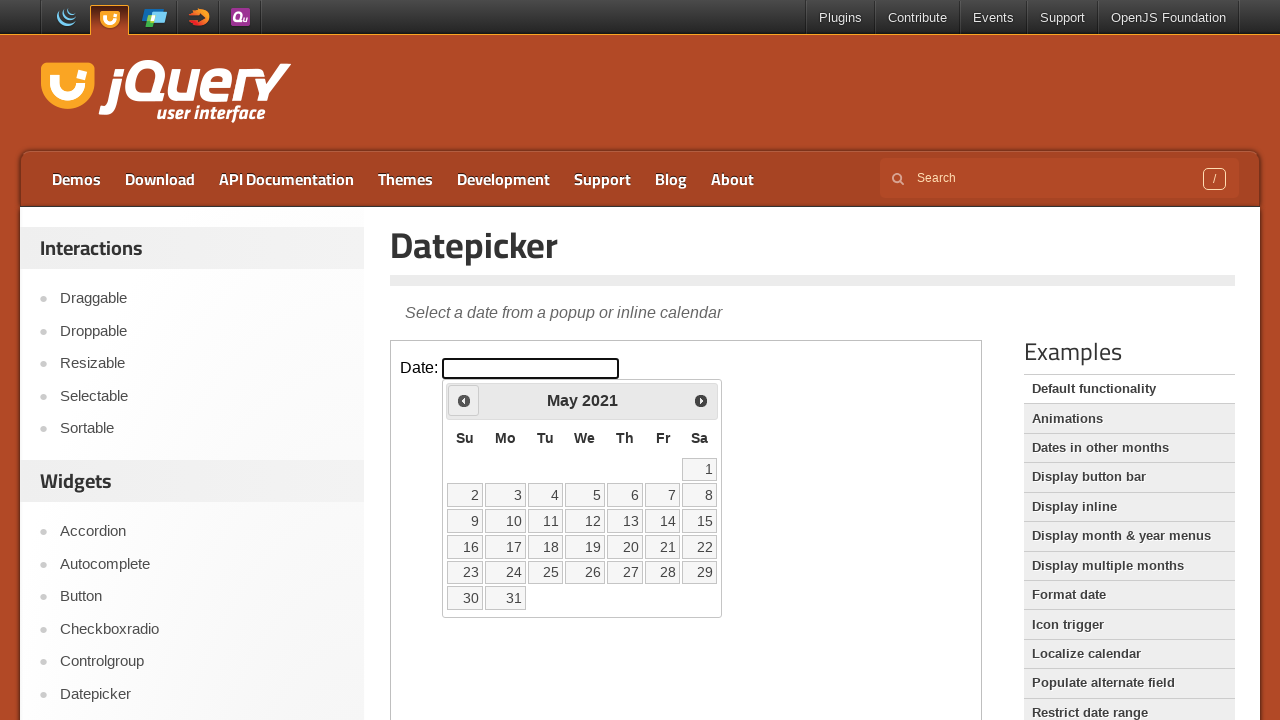

Clicked previous month button (currently viewing May 2021) at (464, 400) on iframe >> nth=0 >> internal:control=enter-frame >> a[title='Prev']
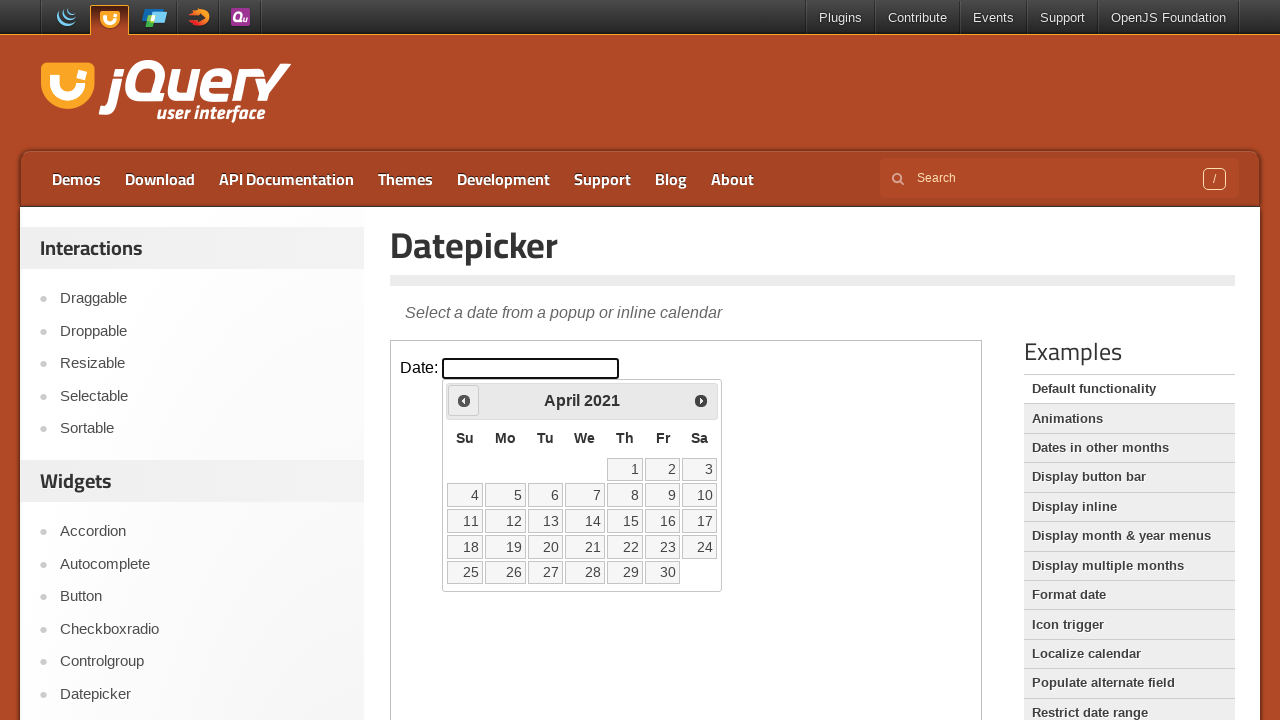

Waited for calendar to update
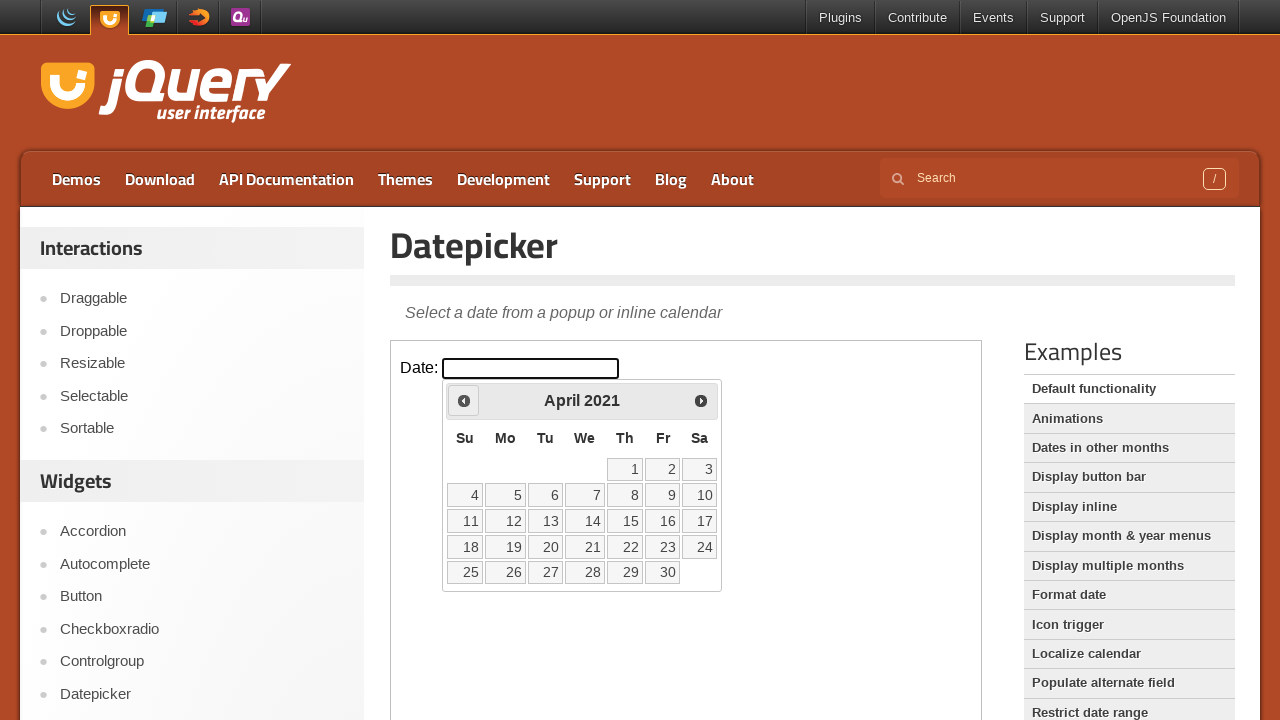

Clicked previous month button (currently viewing April 2021) at (464, 400) on iframe >> nth=0 >> internal:control=enter-frame >> a[title='Prev']
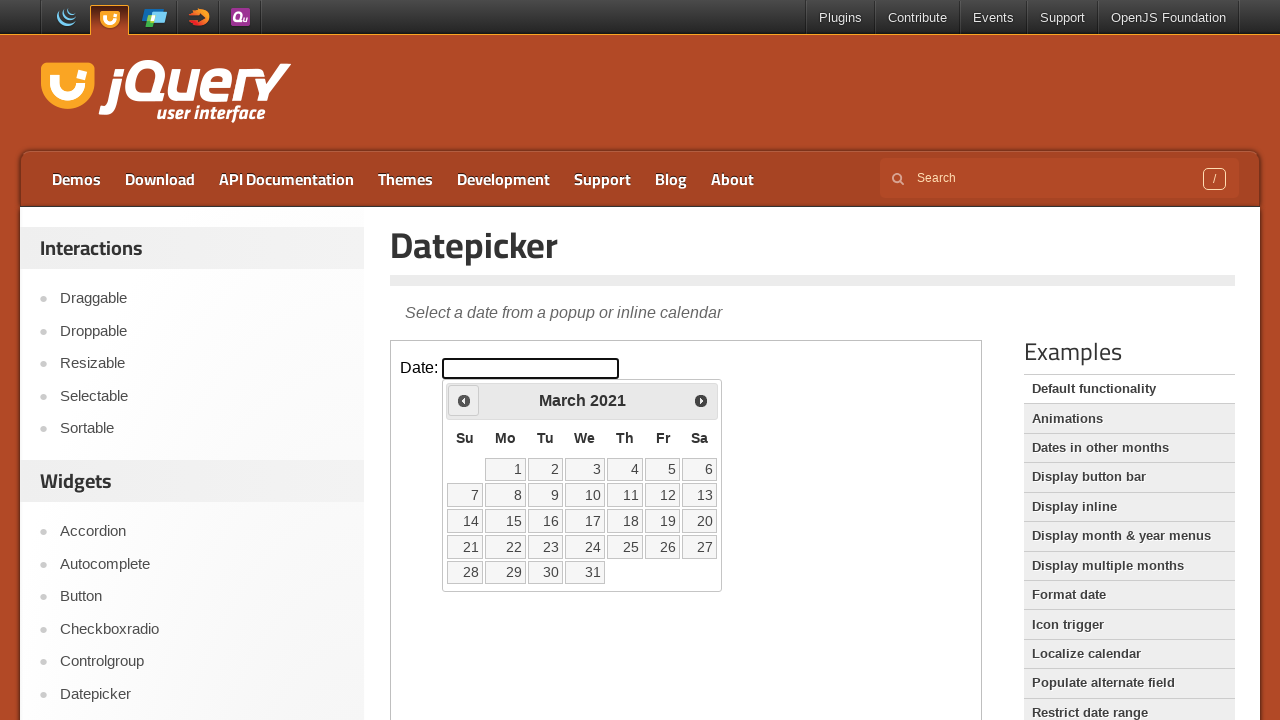

Waited for calendar to update
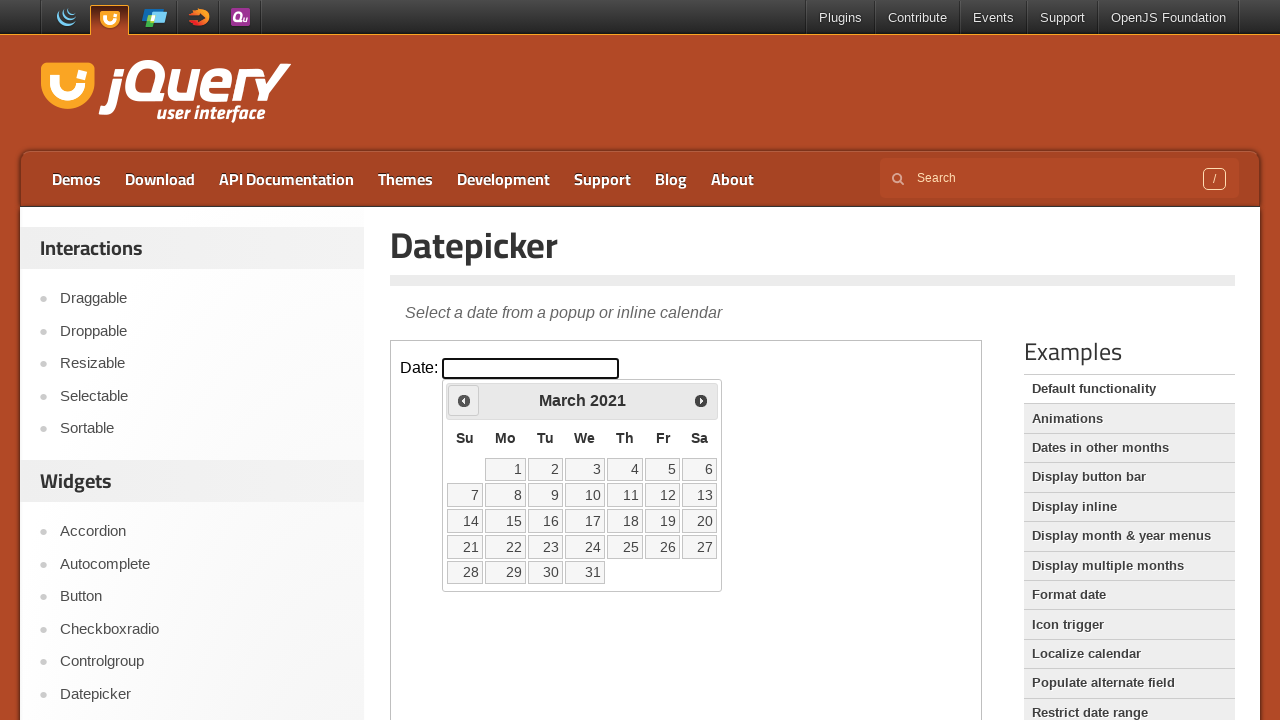

Clicked previous month button (currently viewing March 2021) at (464, 400) on iframe >> nth=0 >> internal:control=enter-frame >> a[title='Prev']
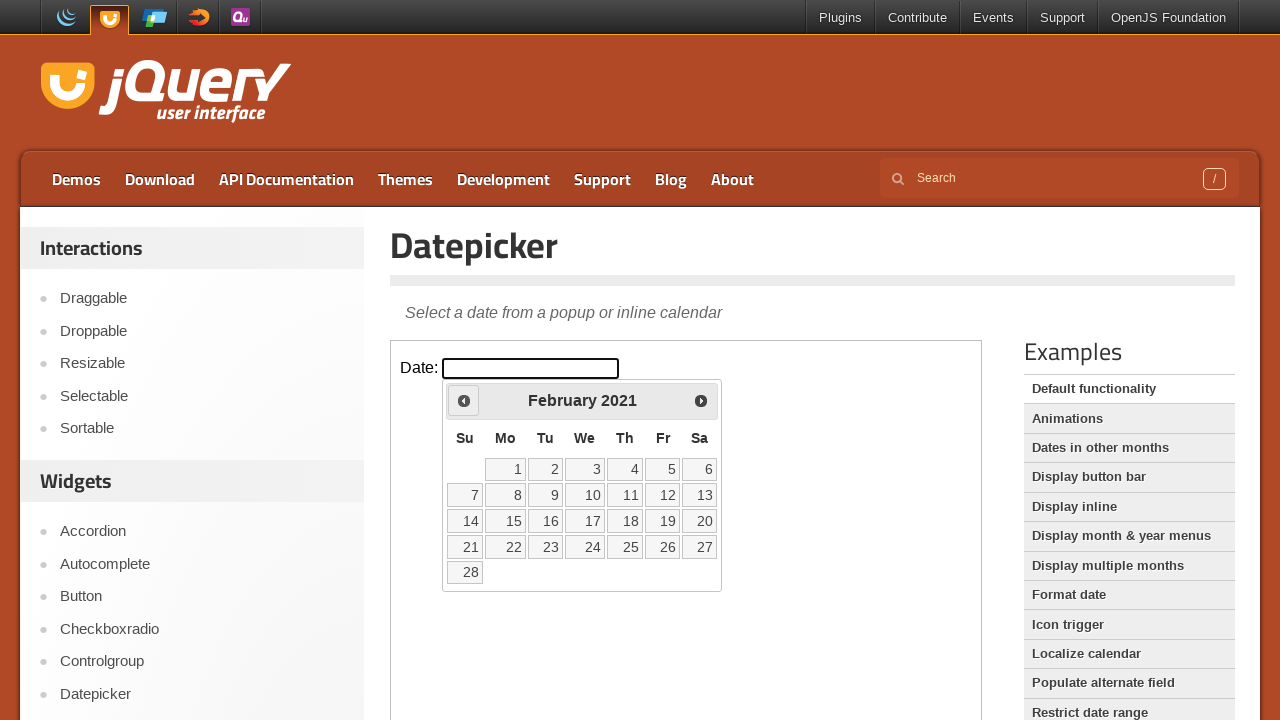

Waited for calendar to update
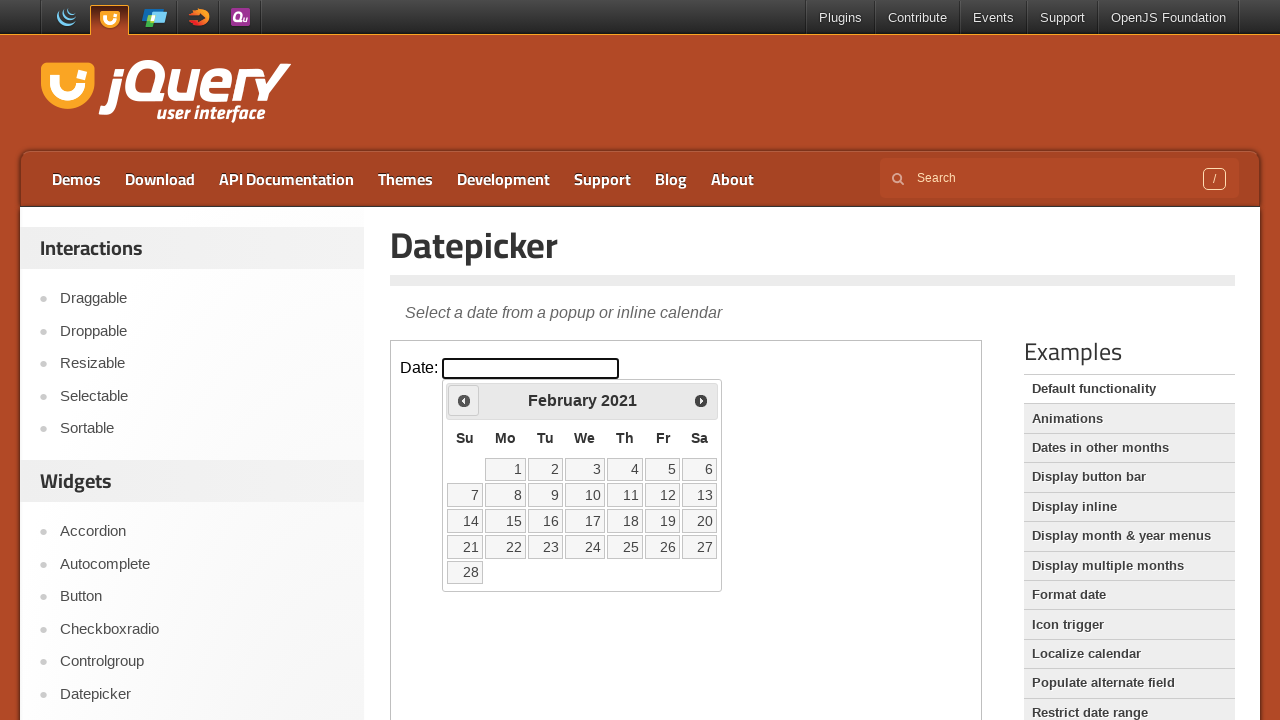

Clicked previous month button (currently viewing February 2021) at (464, 400) on iframe >> nth=0 >> internal:control=enter-frame >> a[title='Prev']
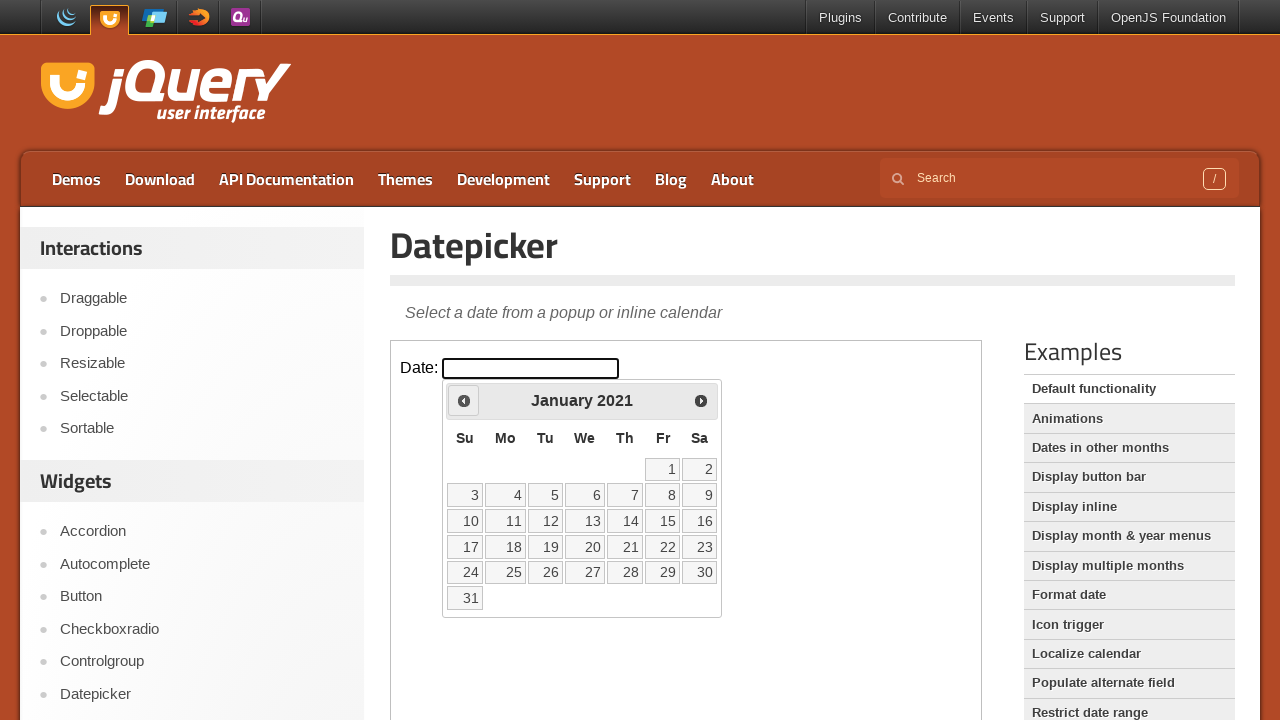

Waited for calendar to update
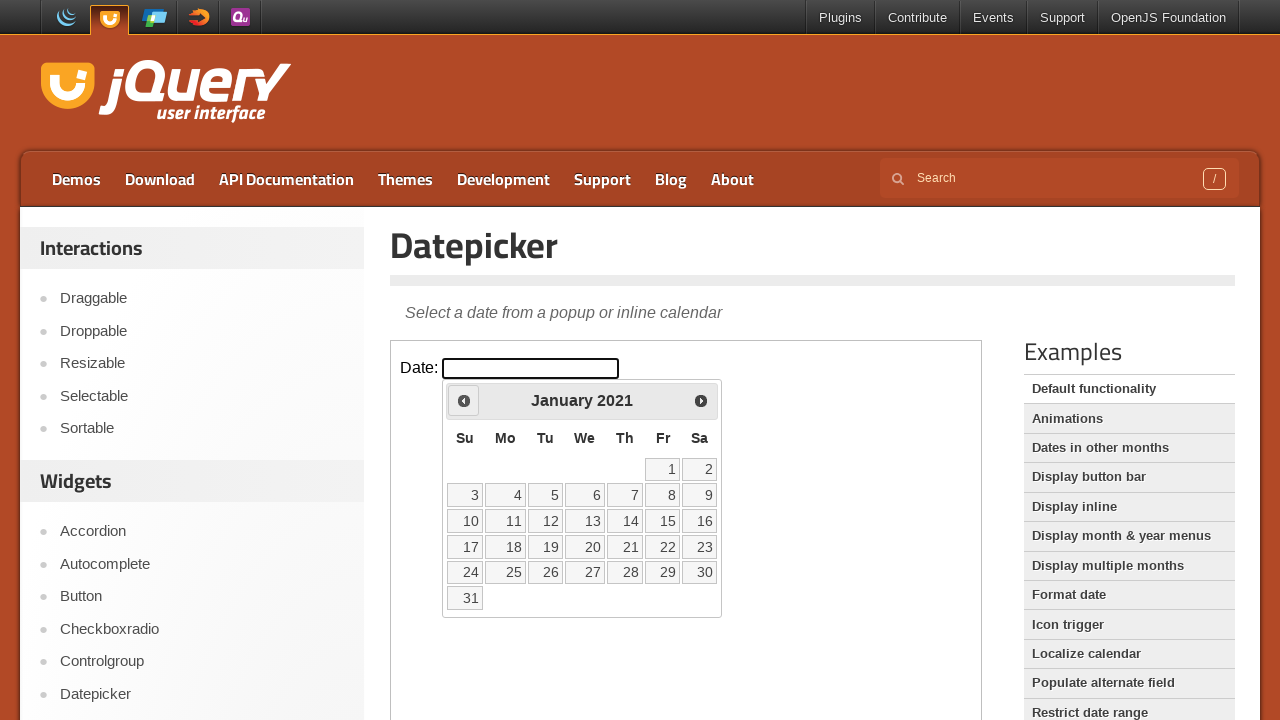

Clicked previous month button (currently viewing January 2021) at (464, 400) on iframe >> nth=0 >> internal:control=enter-frame >> a[title='Prev']
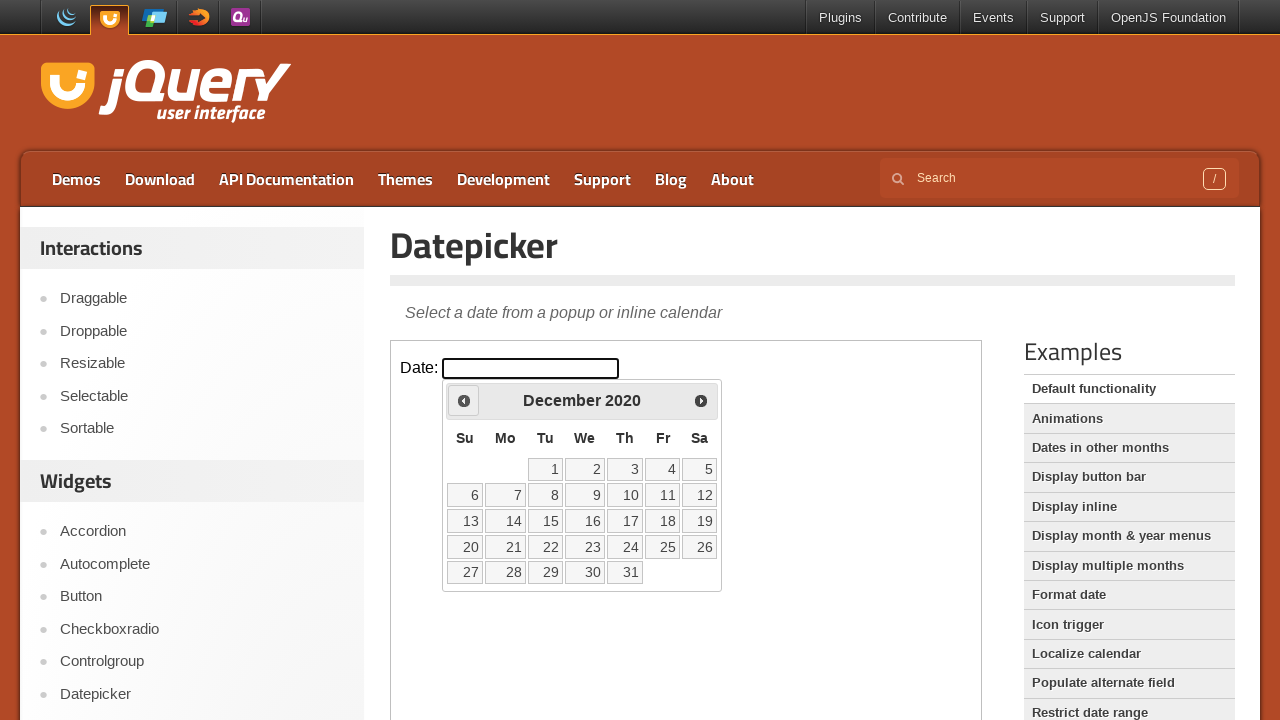

Waited for calendar to update
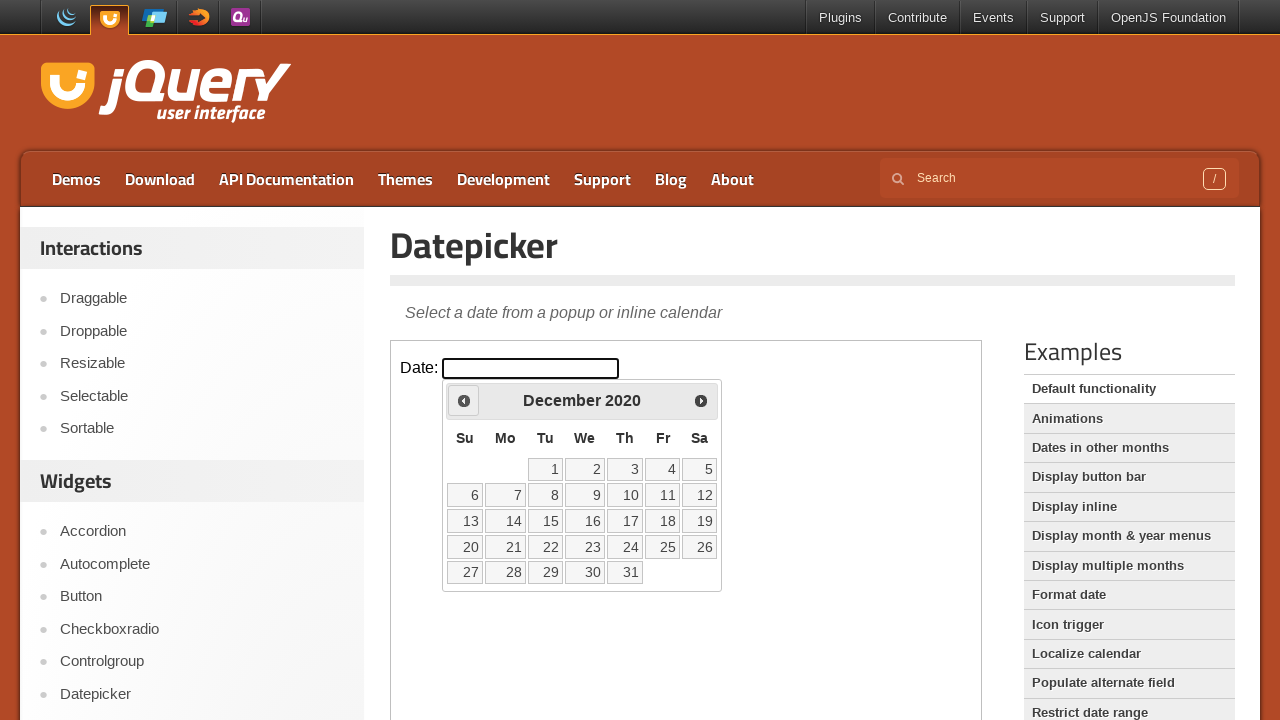

Clicked previous month button (currently viewing December 2020) at (464, 400) on iframe >> nth=0 >> internal:control=enter-frame >> a[title='Prev']
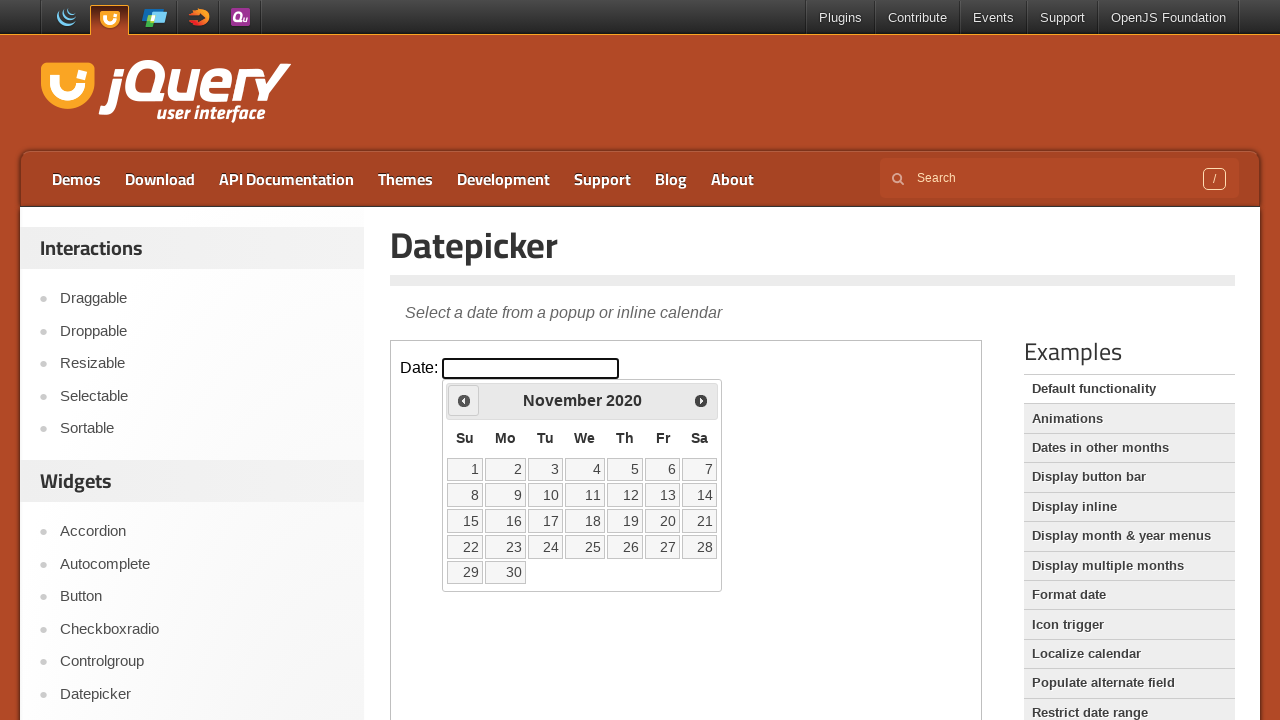

Waited for calendar to update
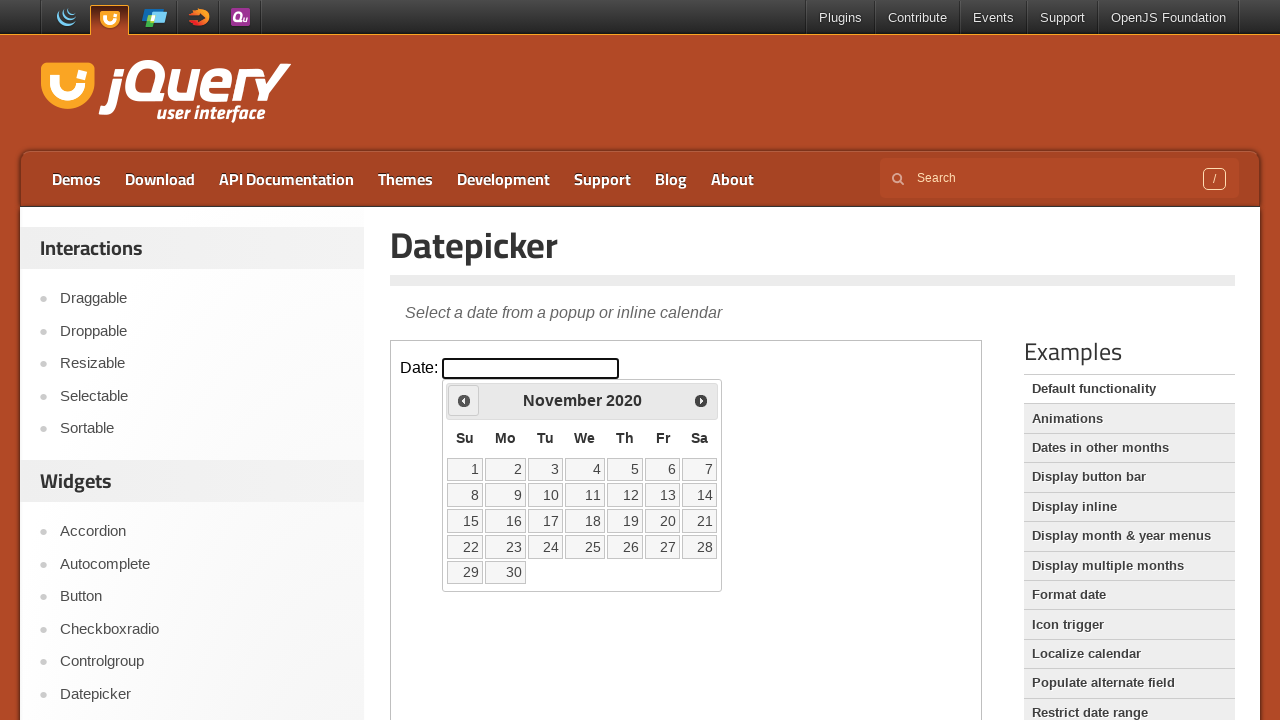

Clicked previous month button (currently viewing November 2020) at (464, 400) on iframe >> nth=0 >> internal:control=enter-frame >> a[title='Prev']
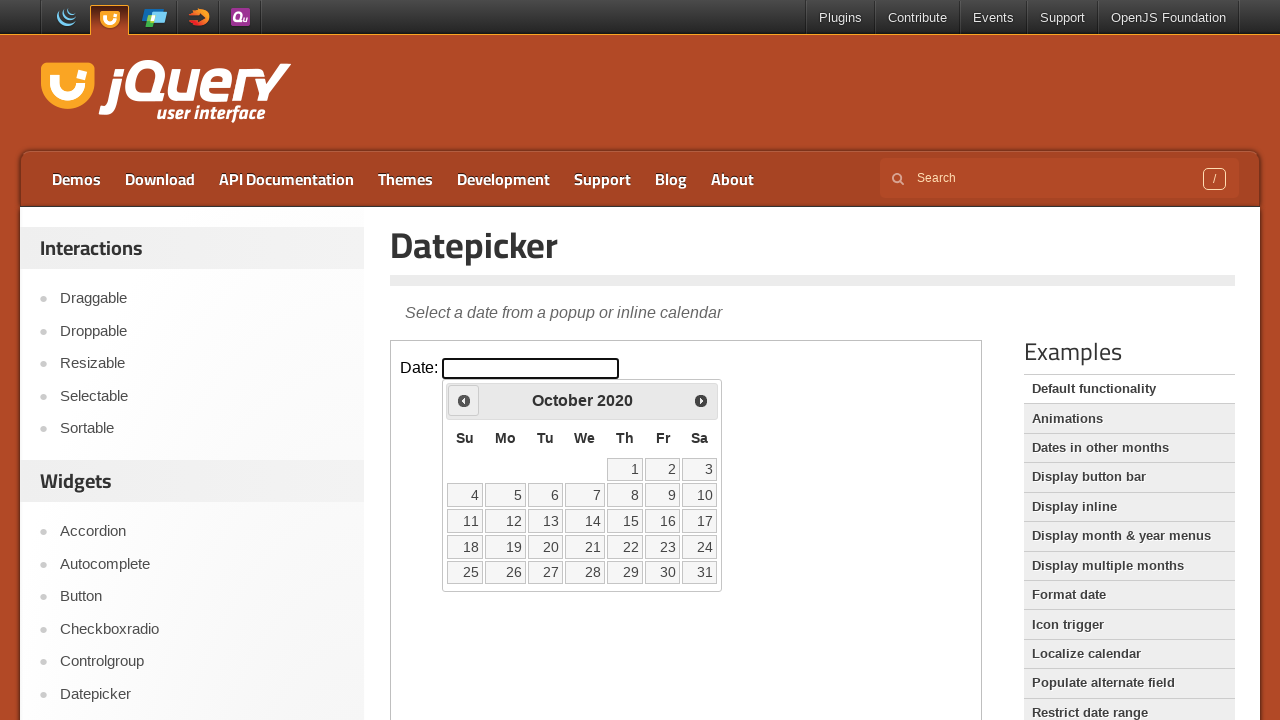

Waited for calendar to update
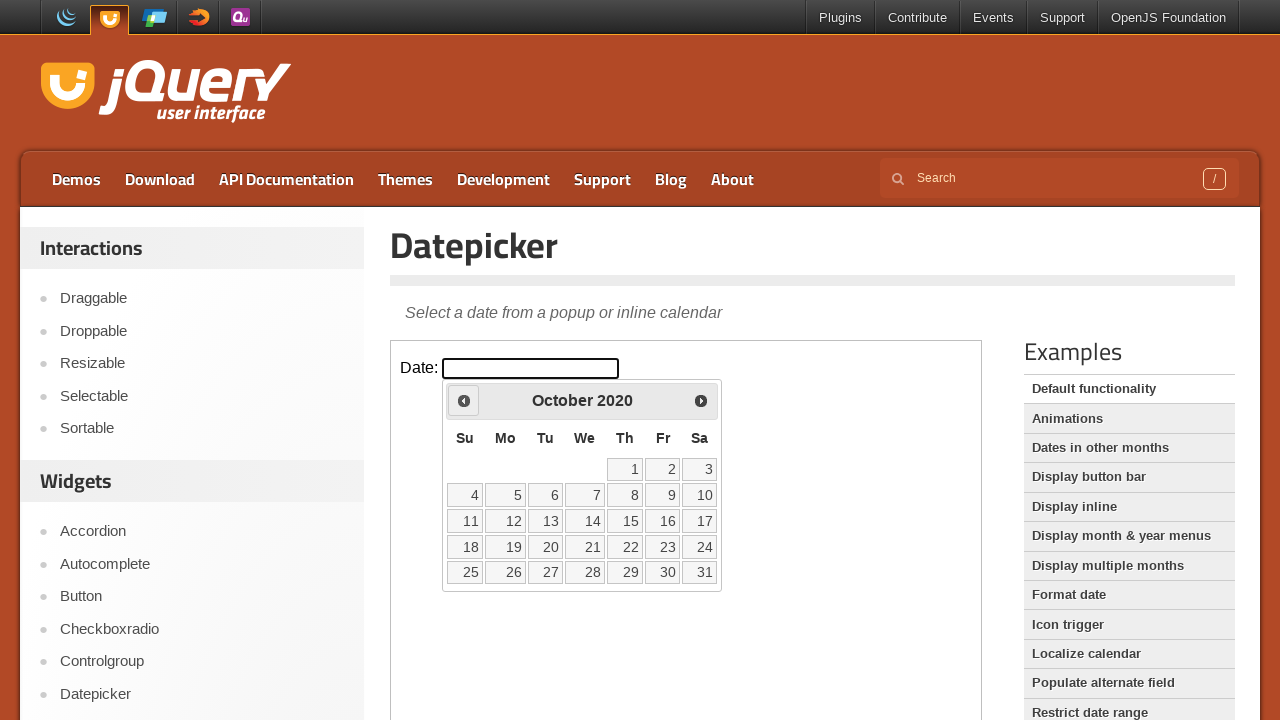

Reached target month/year: October 2020
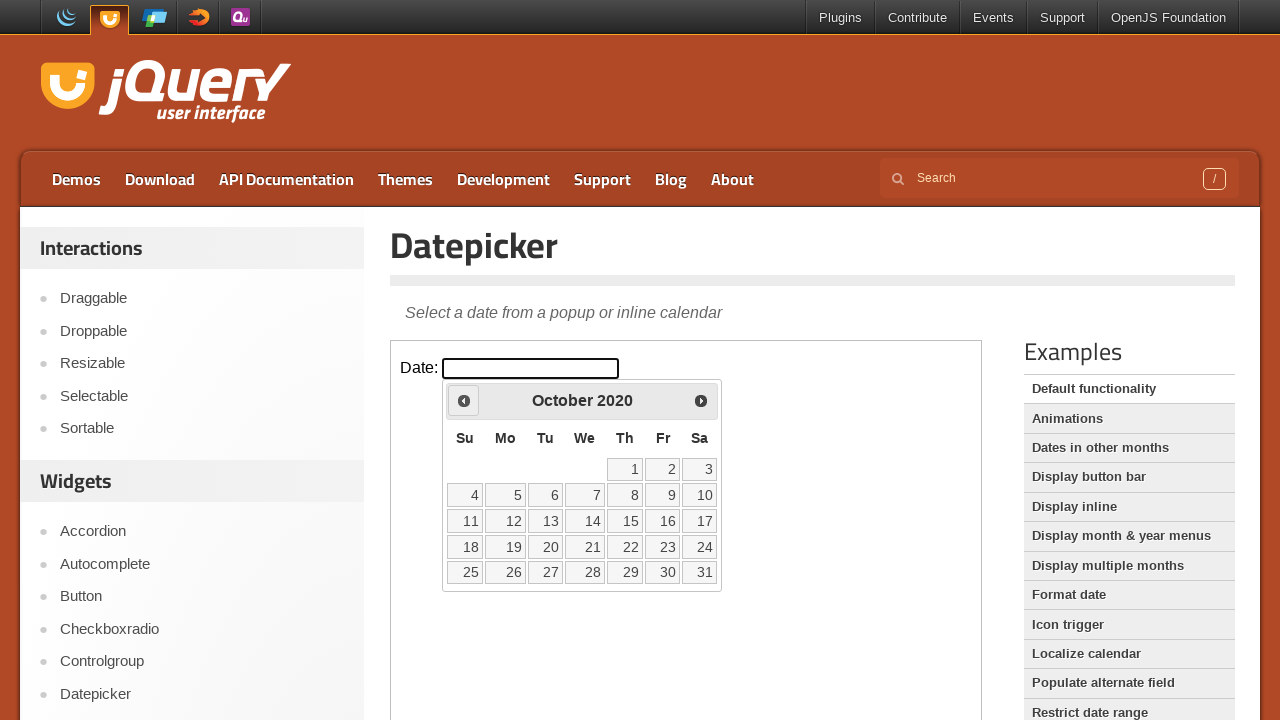

Clicked day 10 in the calendar at (700, 495) on iframe >> nth=0 >> internal:control=enter-frame >> table.ui-datepicker-calendar 
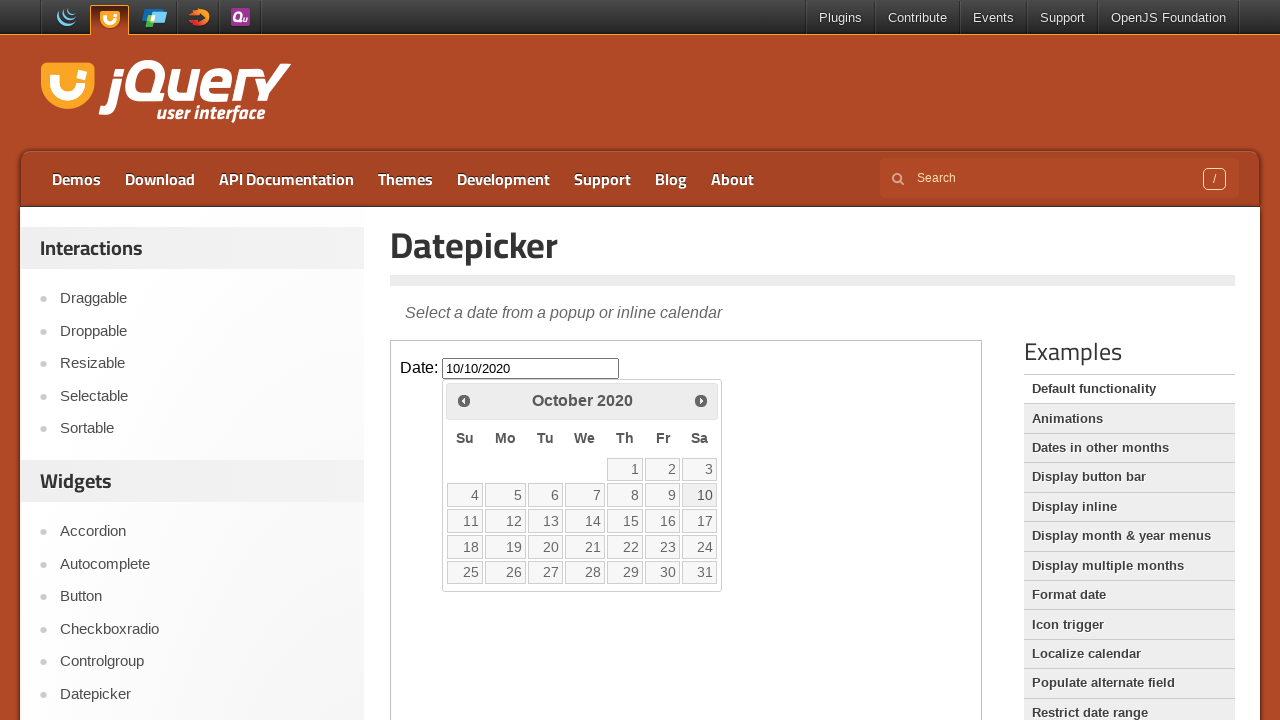

Verified datepicker input is ready
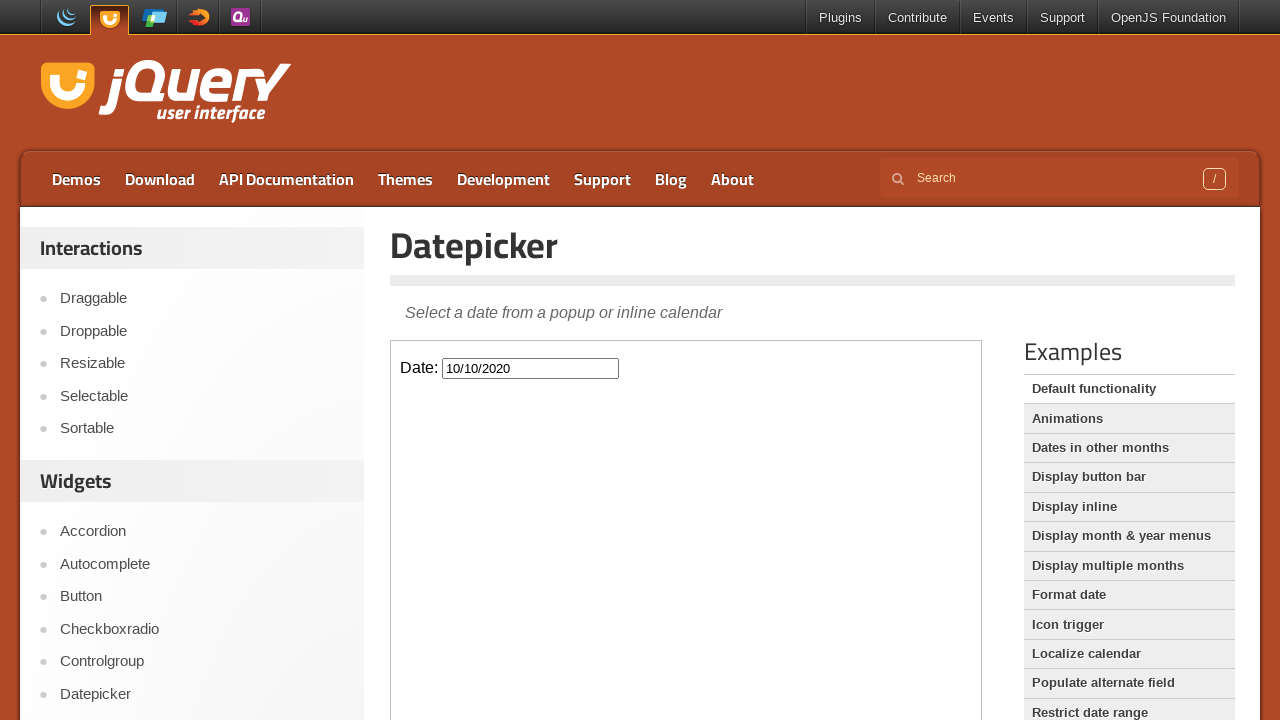

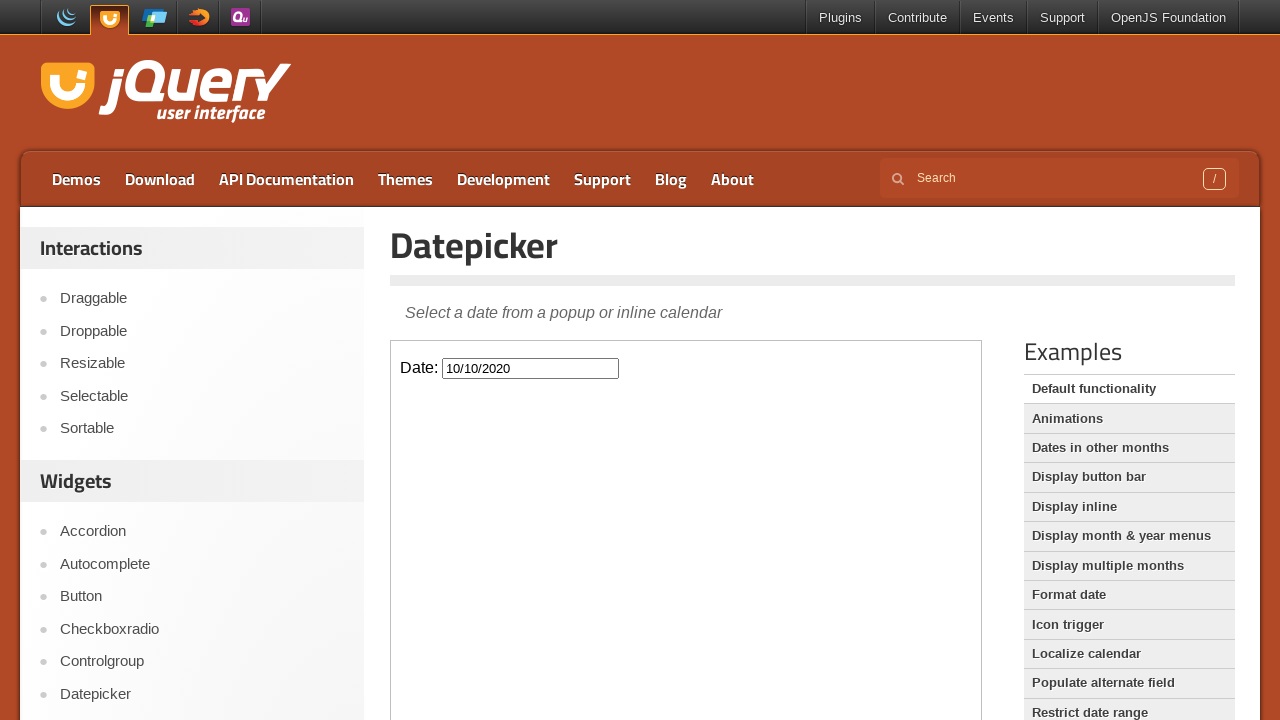